Navigates to Nike's new arrivals page, searches through product cards for a specific sneaker (Air Jordan 11 Retro), and clicks on it to view the product details.

Starting URL: https://www.nike.com/w/new-3n82y

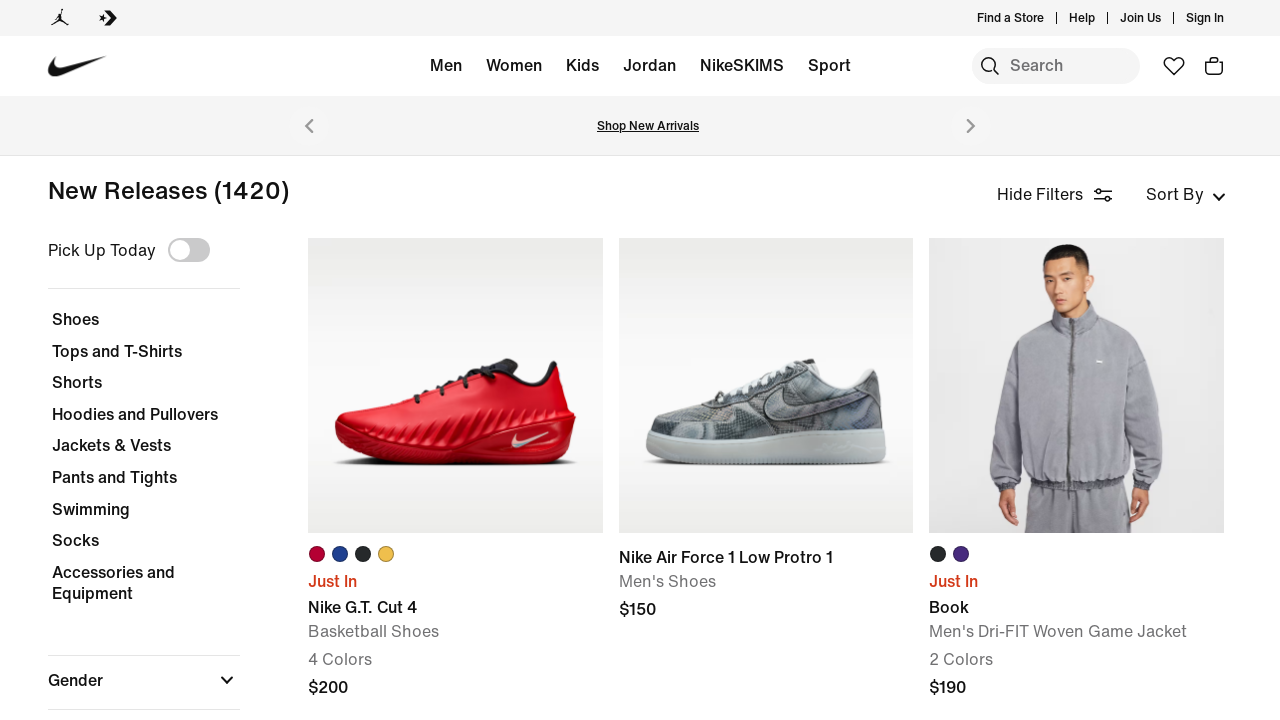

Waited for product cards to load on Nike new arrivals page
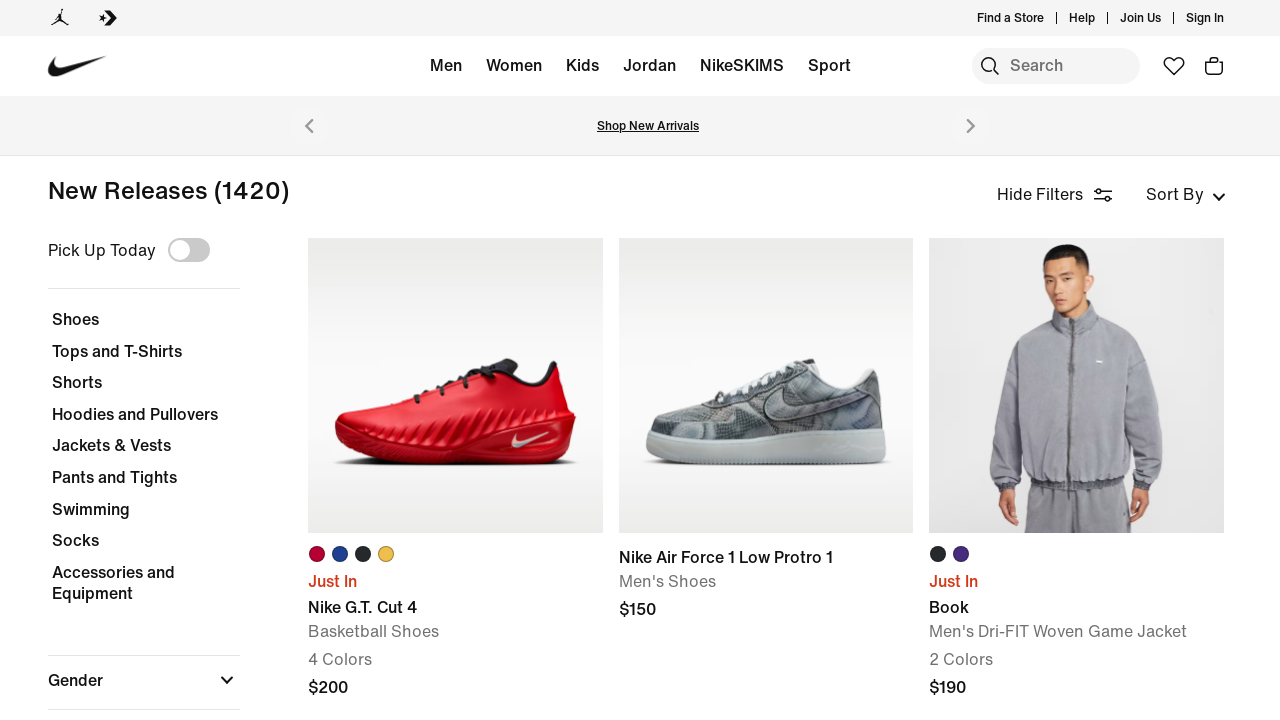

Retrieved all product figure elements
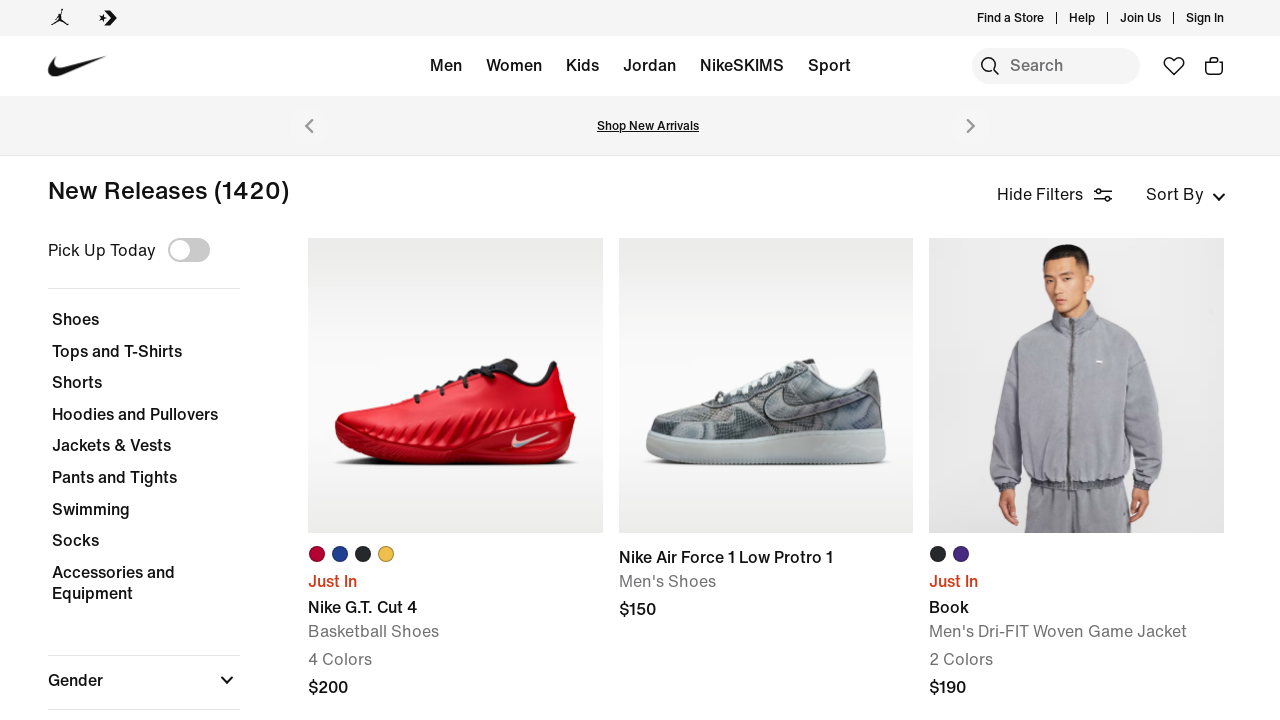

Located product card link overlay
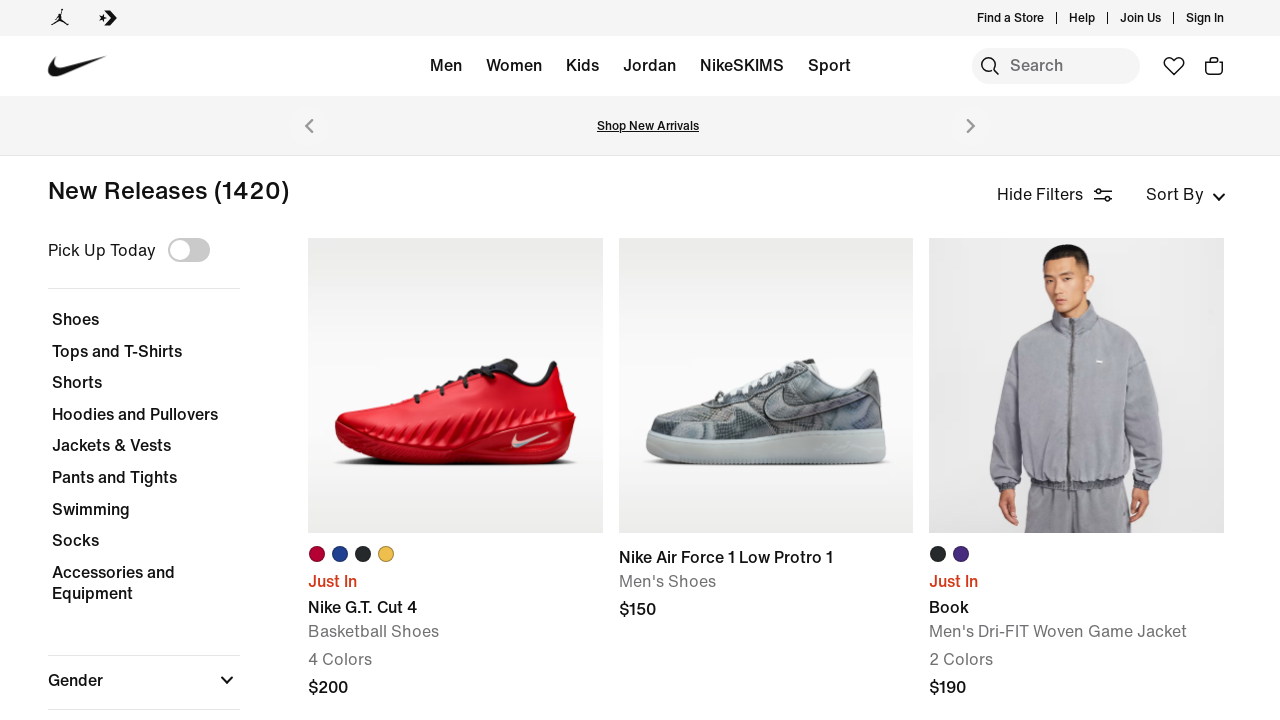

Retrieved product text content: Nike G.T. Cut 4
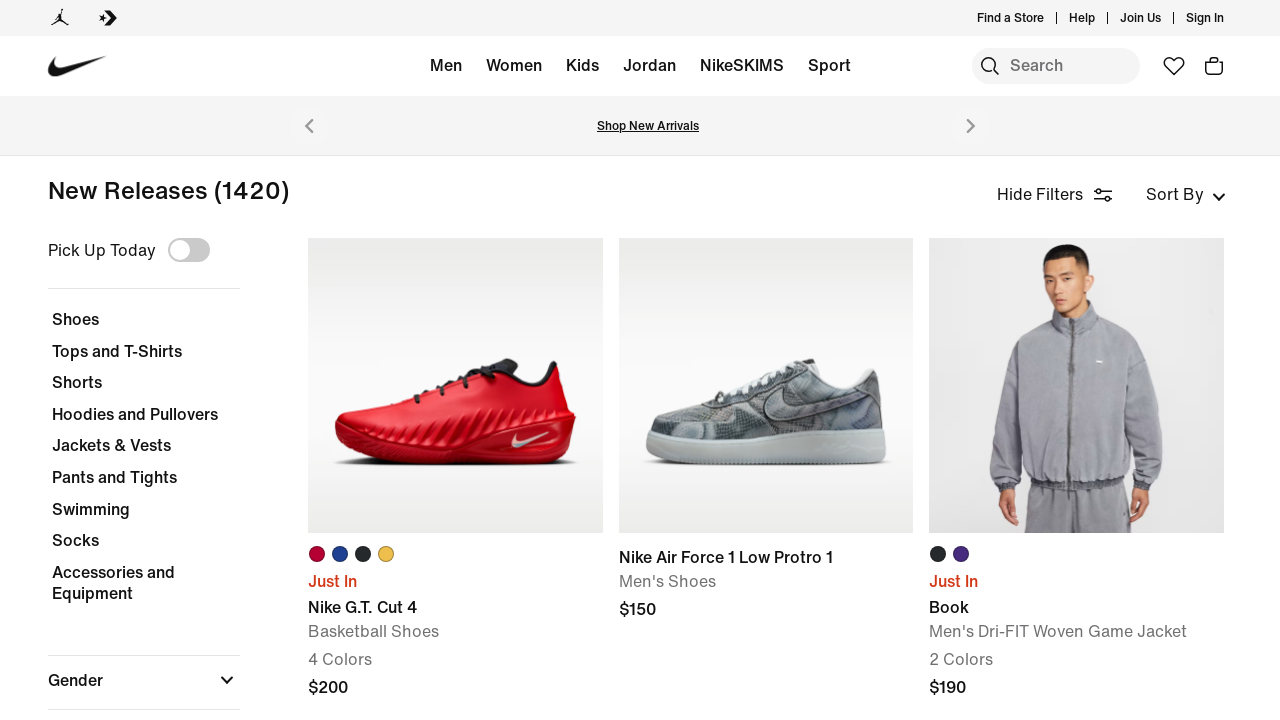

Located product card link overlay
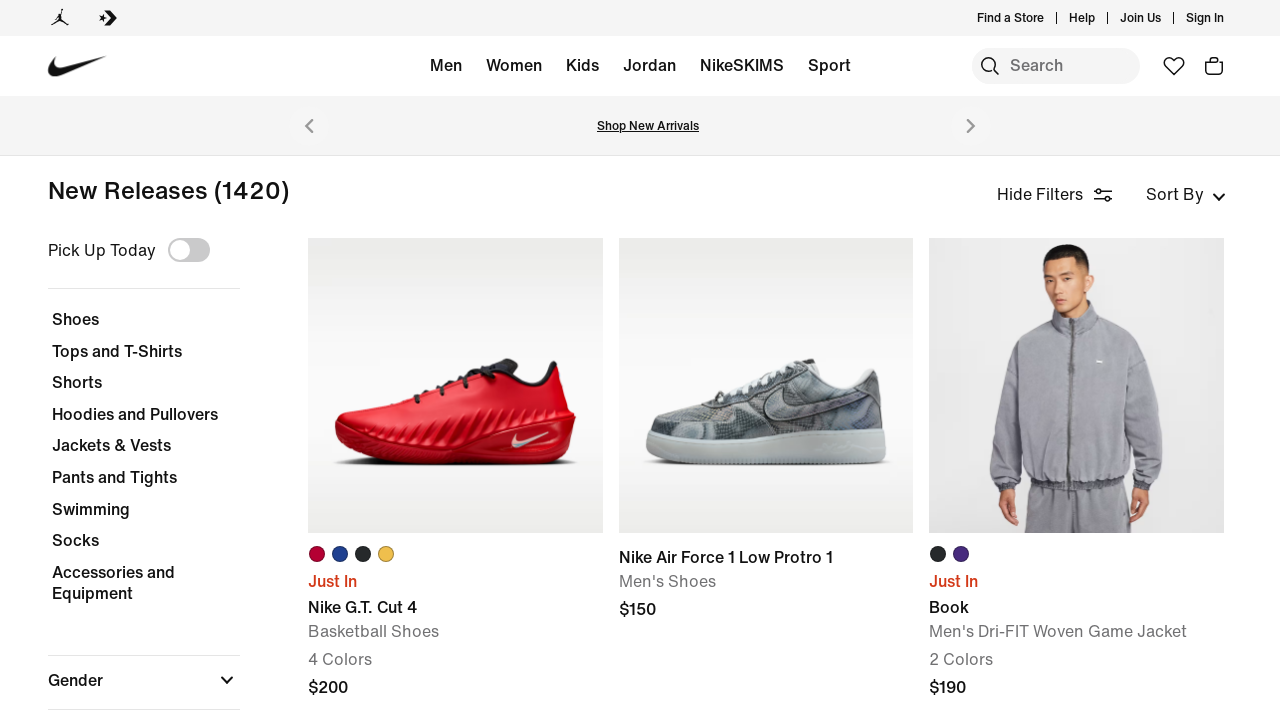

Retrieved product text content: Nike Air Force 1 Low Protro 1
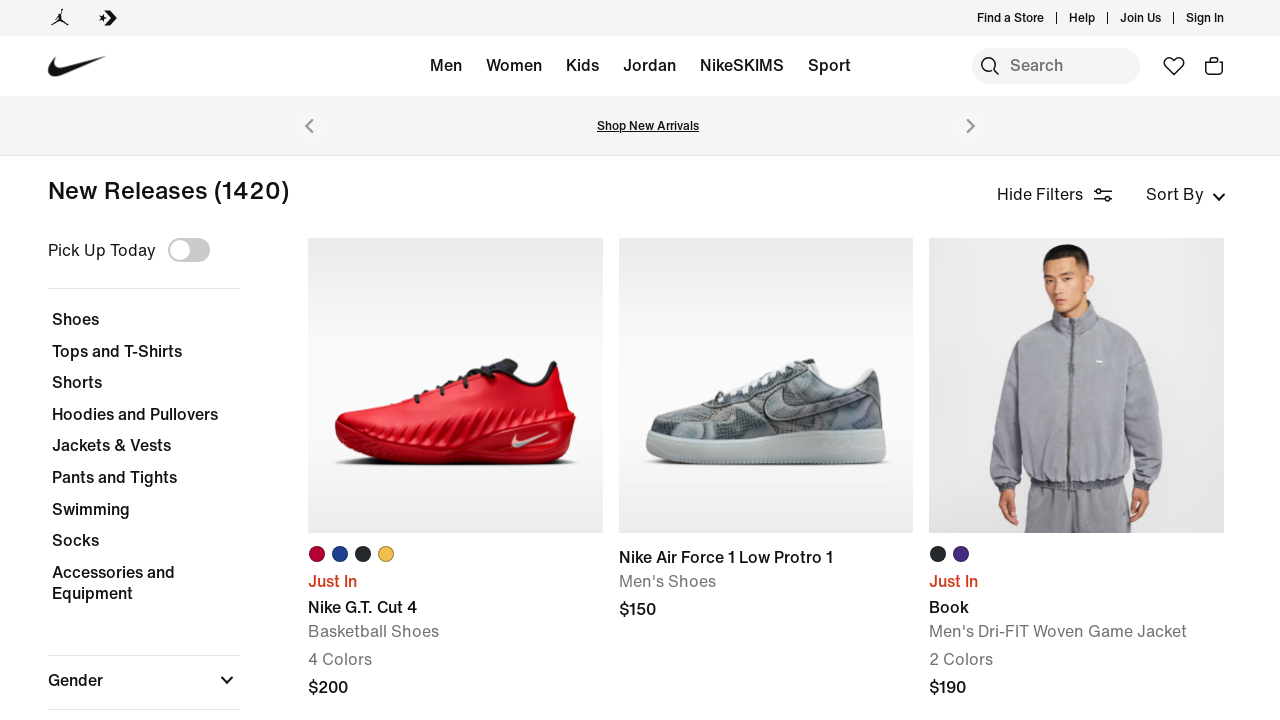

Located product card link overlay
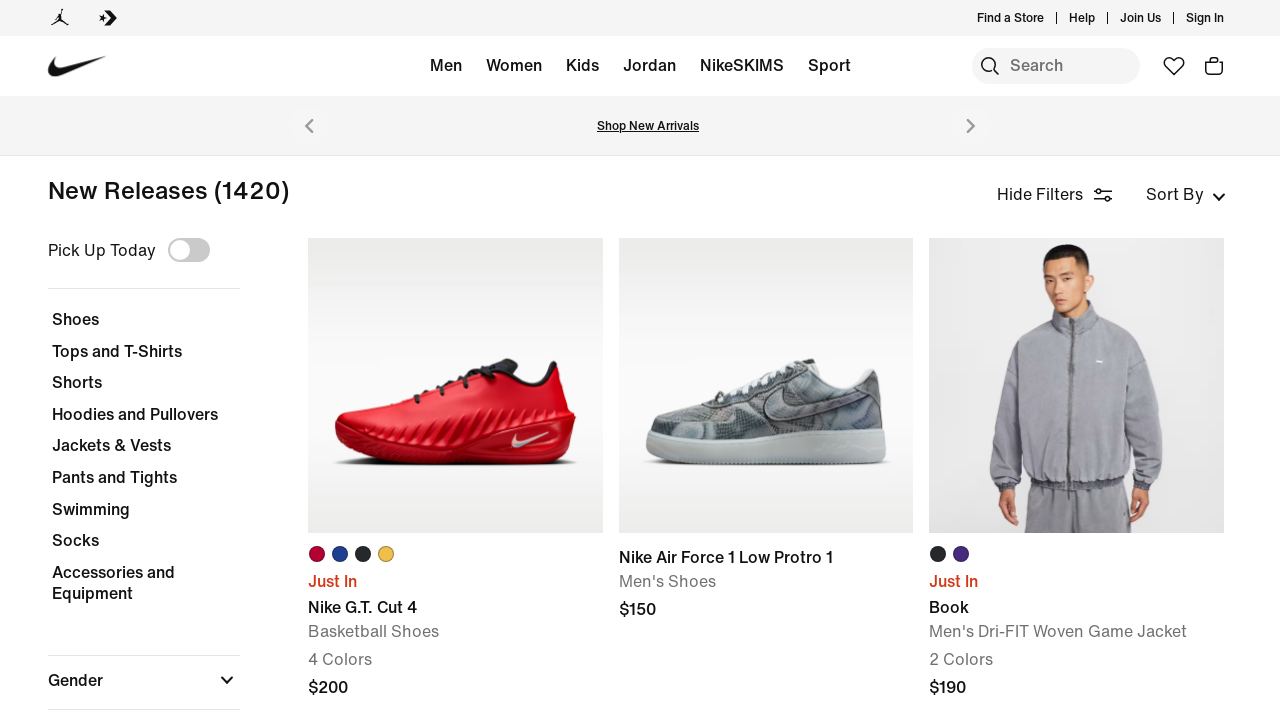

Retrieved product text content: Book
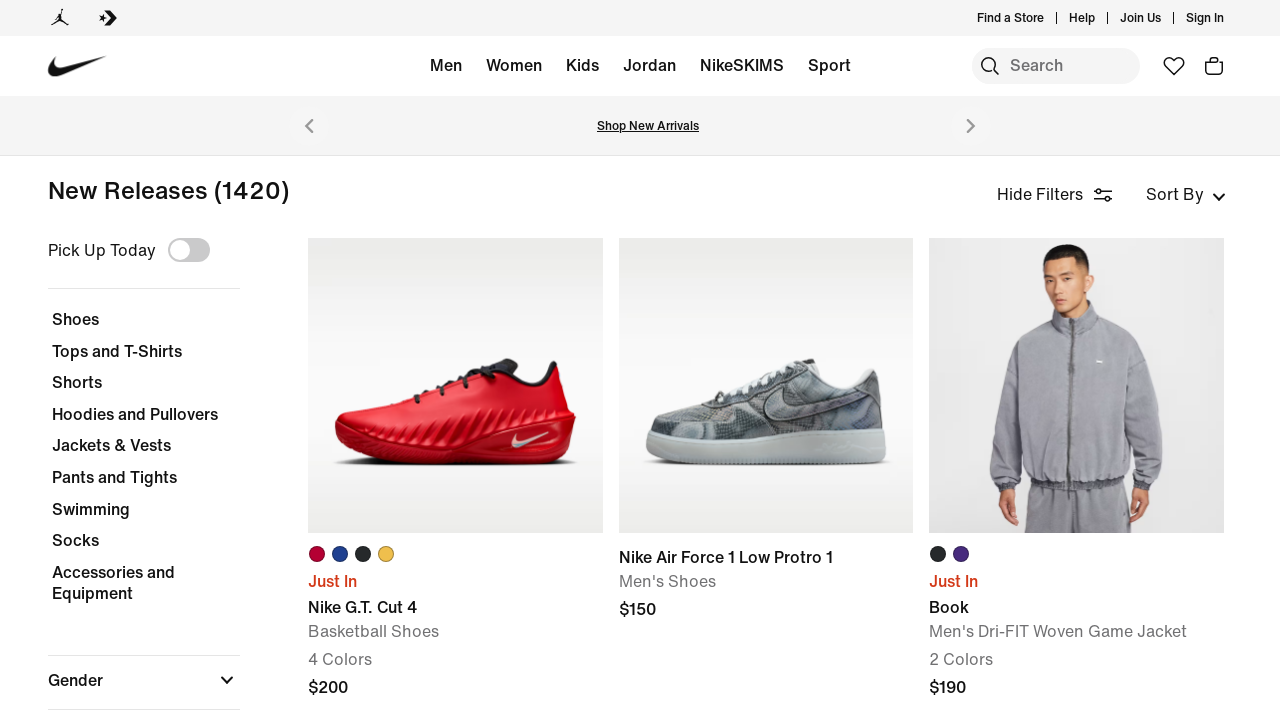

Located product card link overlay
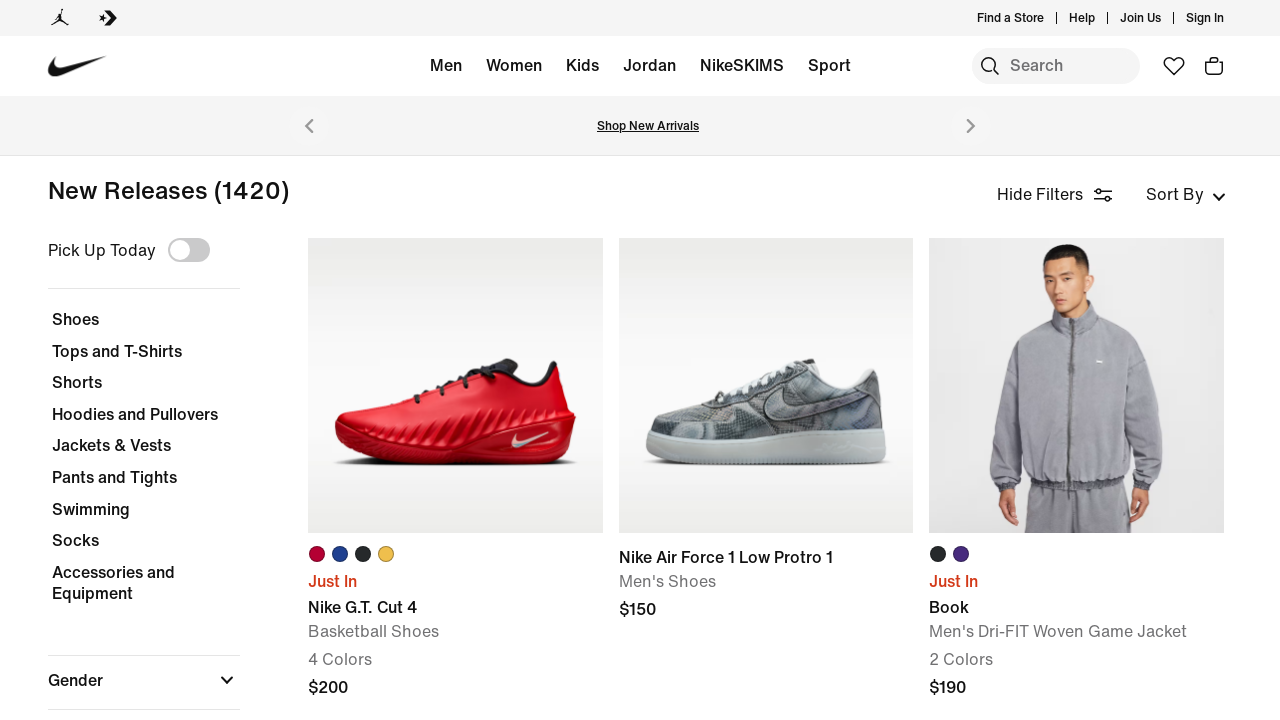

Retrieved product text content: Book
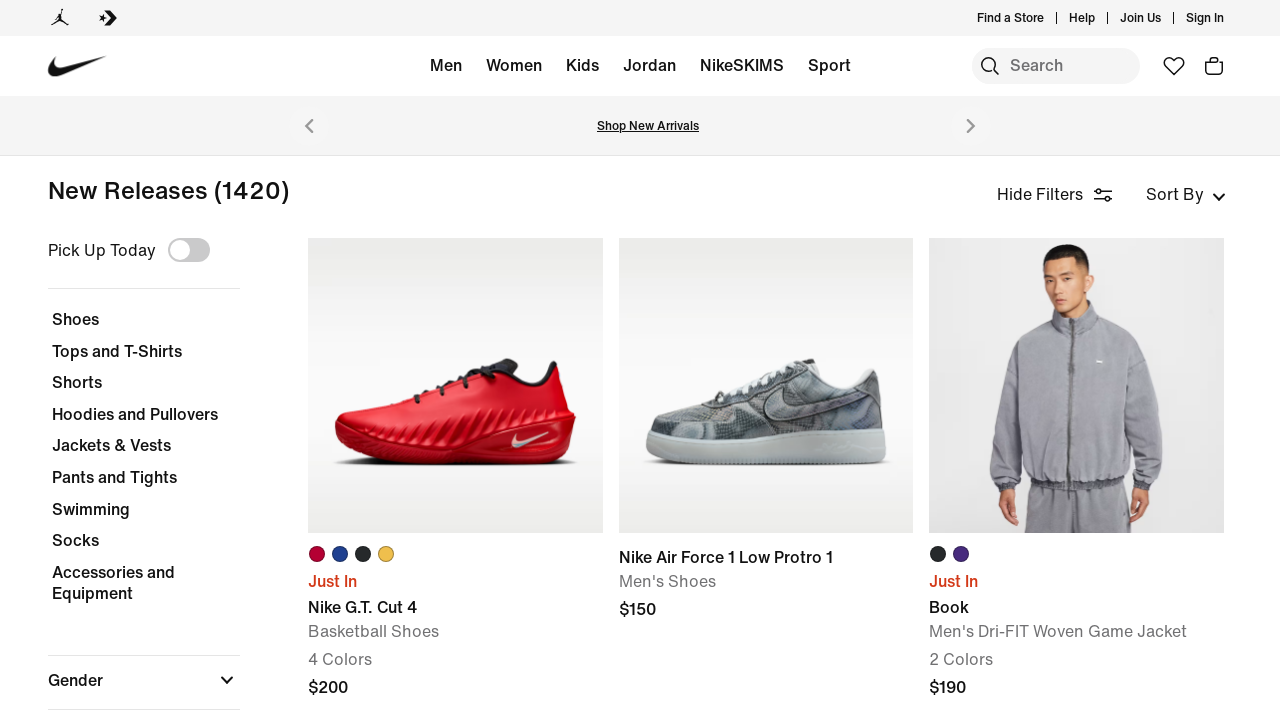

Located product card link overlay
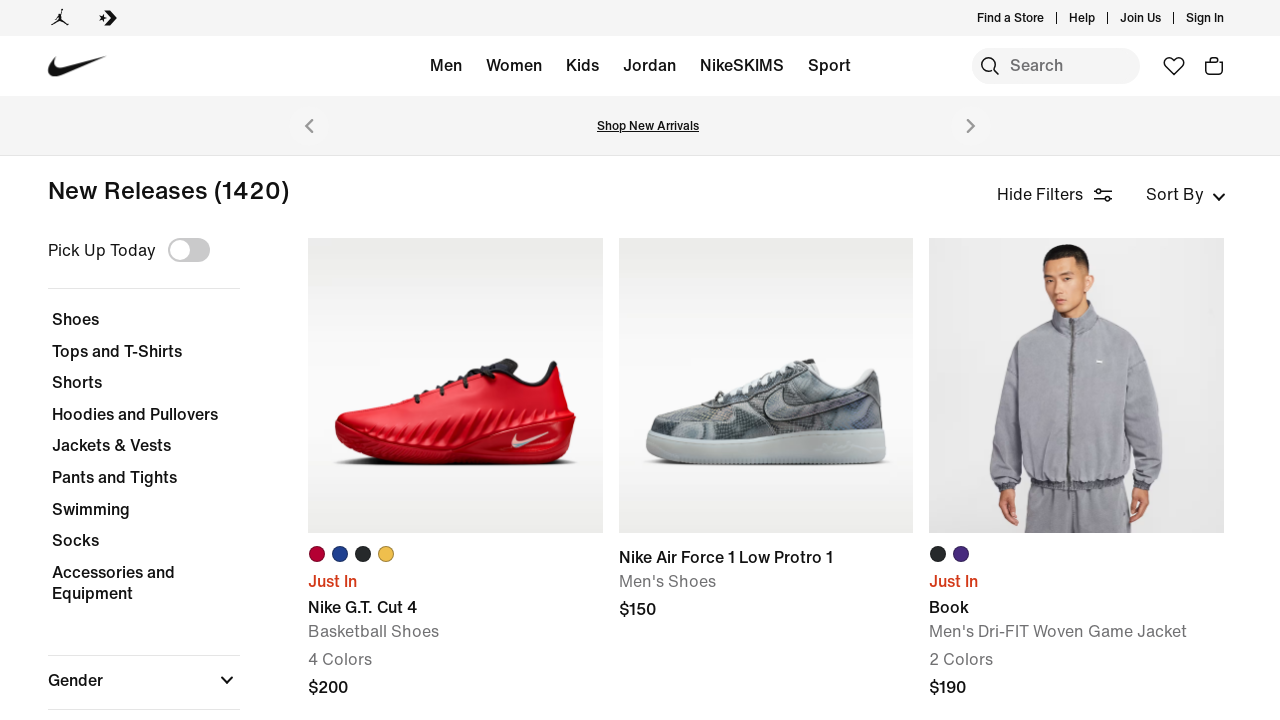

Retrieved product text content: Air Jordan 3 x Levi's® "Black and White"
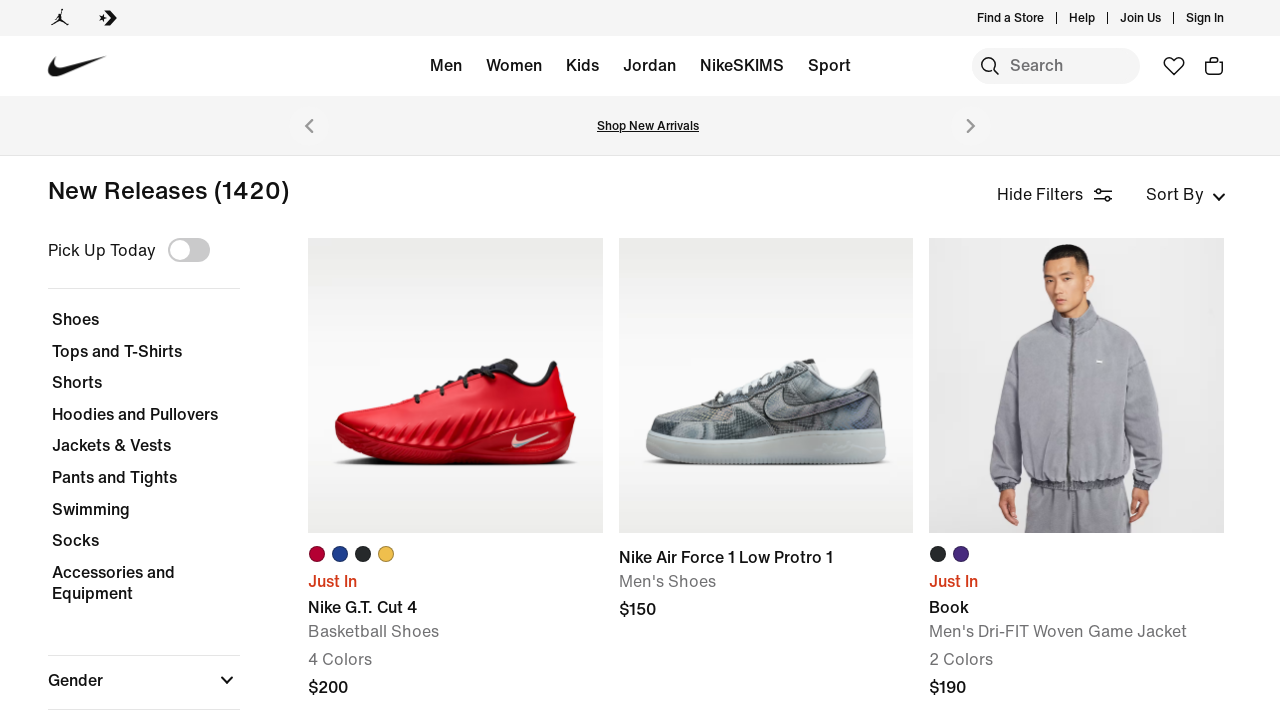

Located product card link overlay
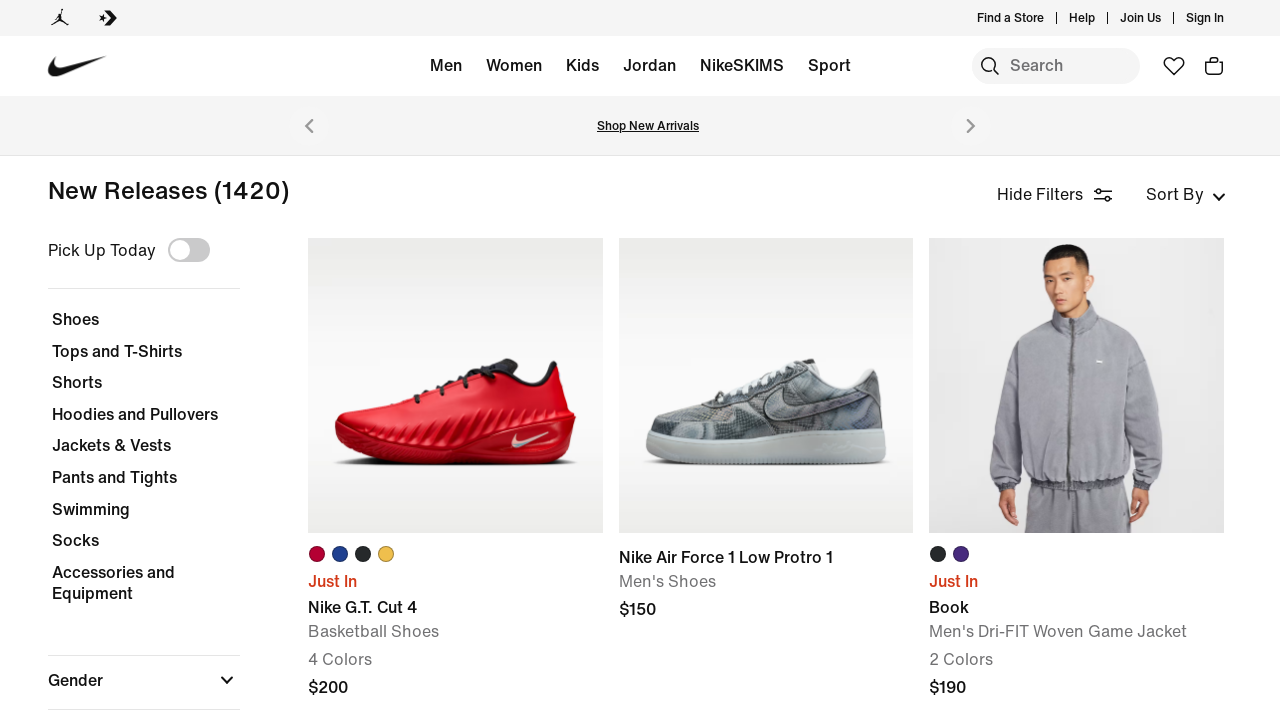

Retrieved product text content: Jordan Flight
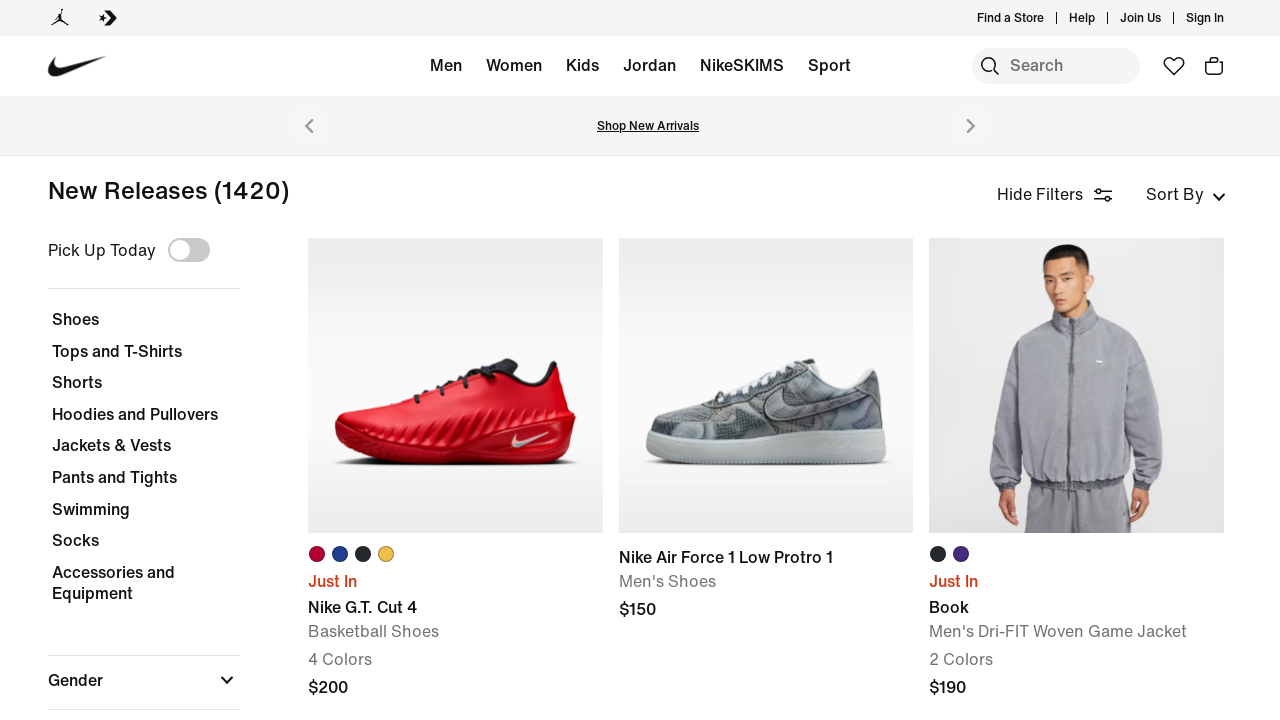

Located product card link overlay
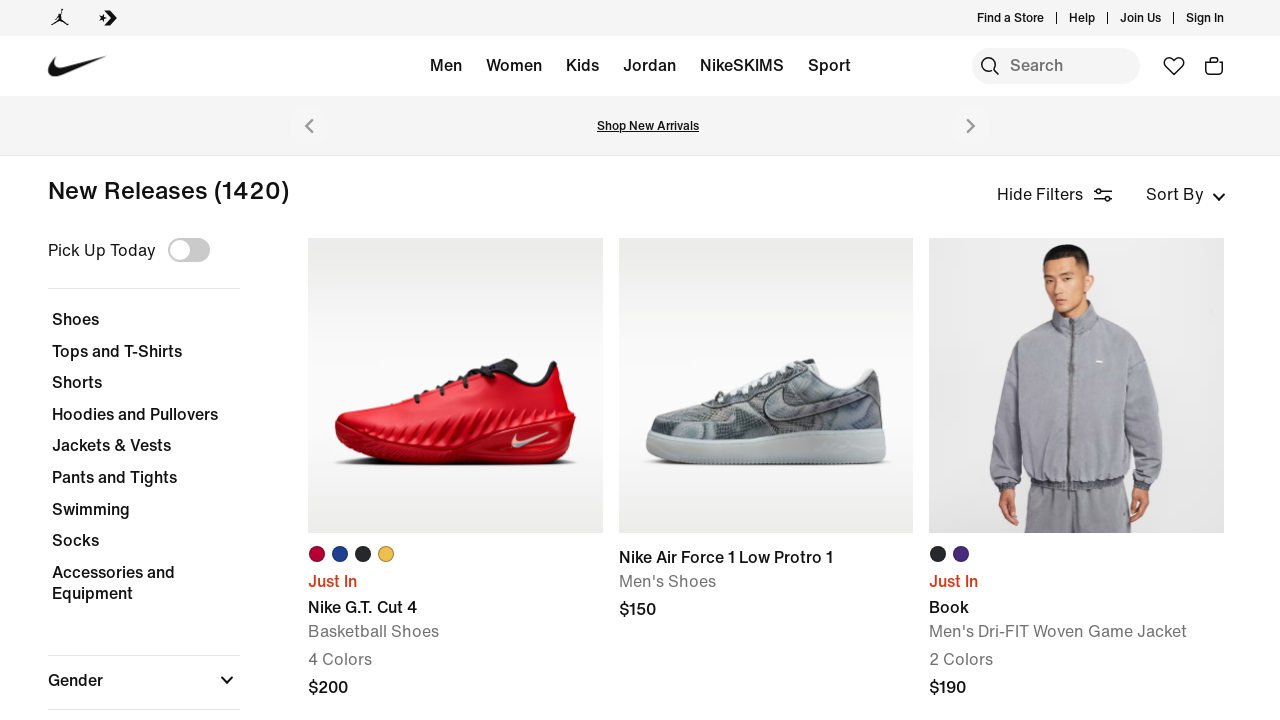

Retrieved product text content: Jordan Brooklyn Cat Scratch
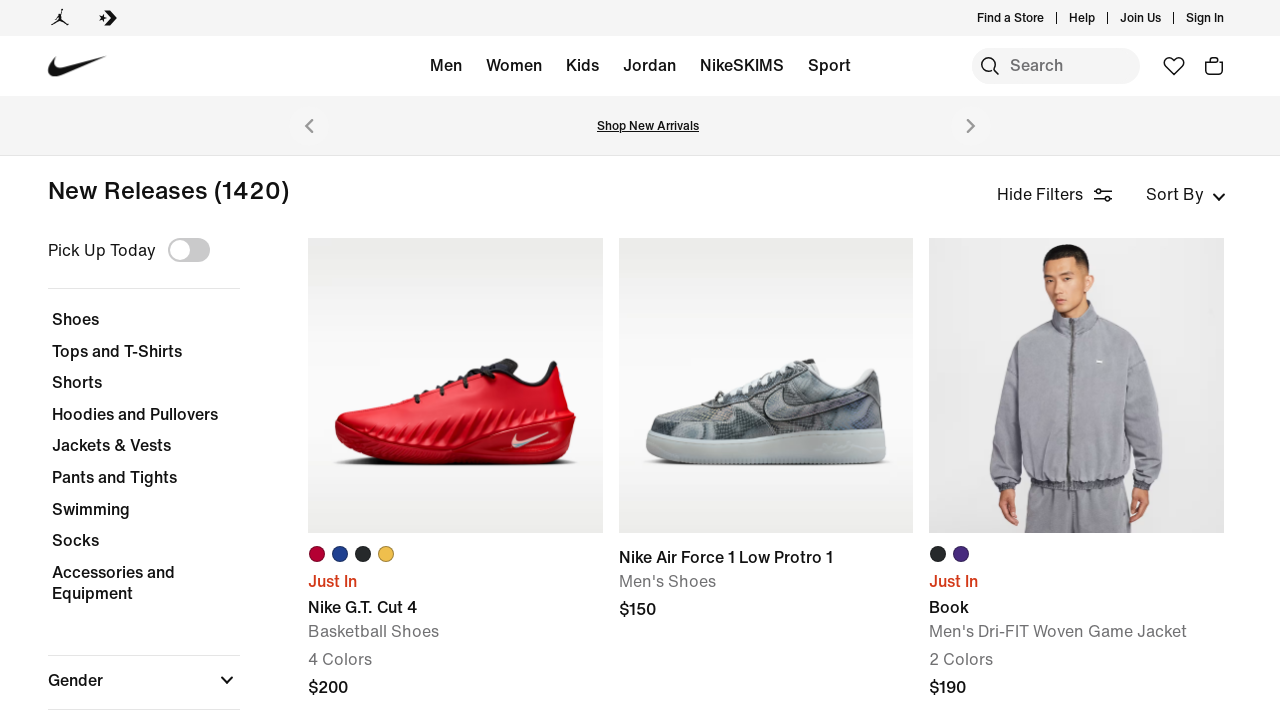

Located product card link overlay
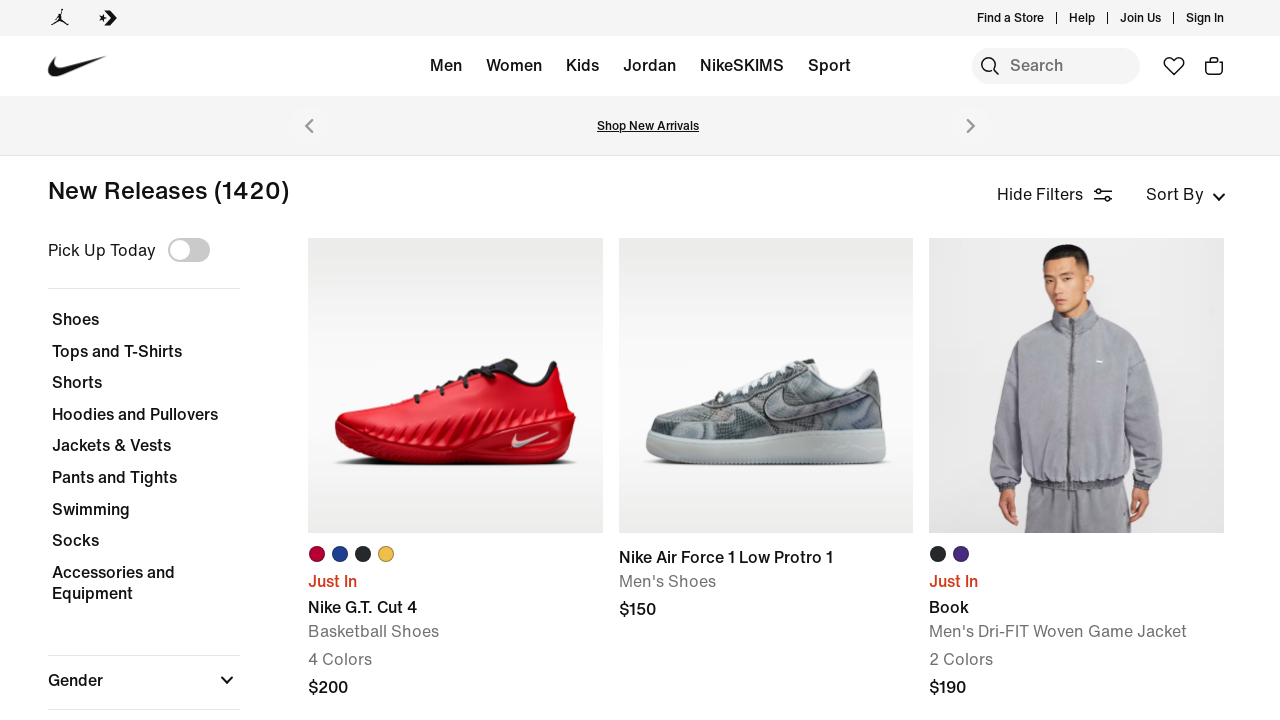

Retrieved product text content: Nike Zoom Vomero 5 "Rose Gold"
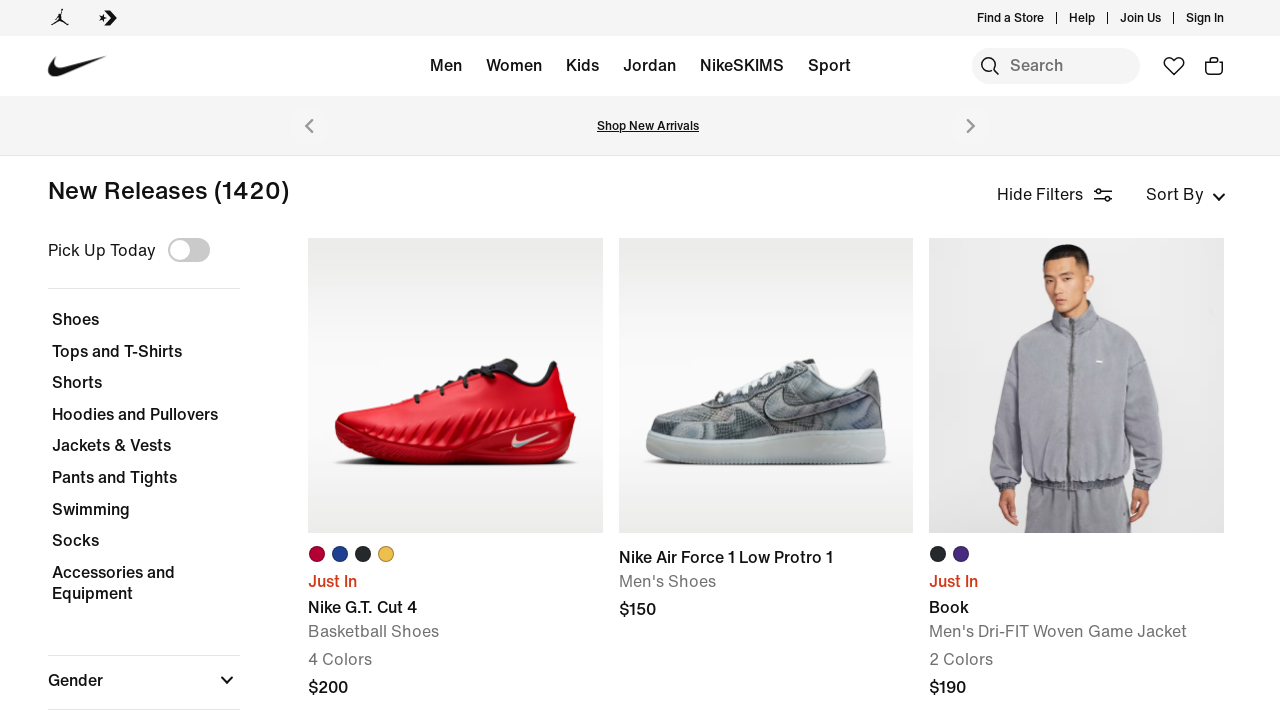

Located product card link overlay
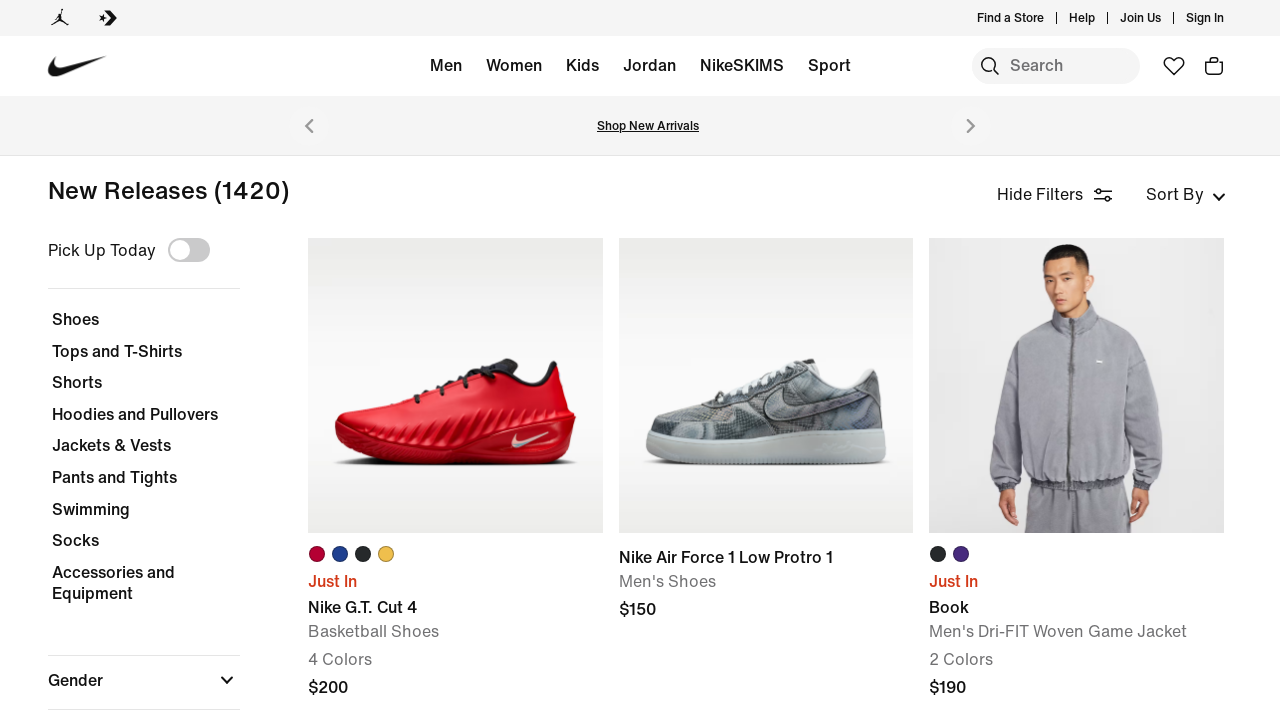

Retrieved product text content: Nike Air Force 1 '07 "Rose Gold"
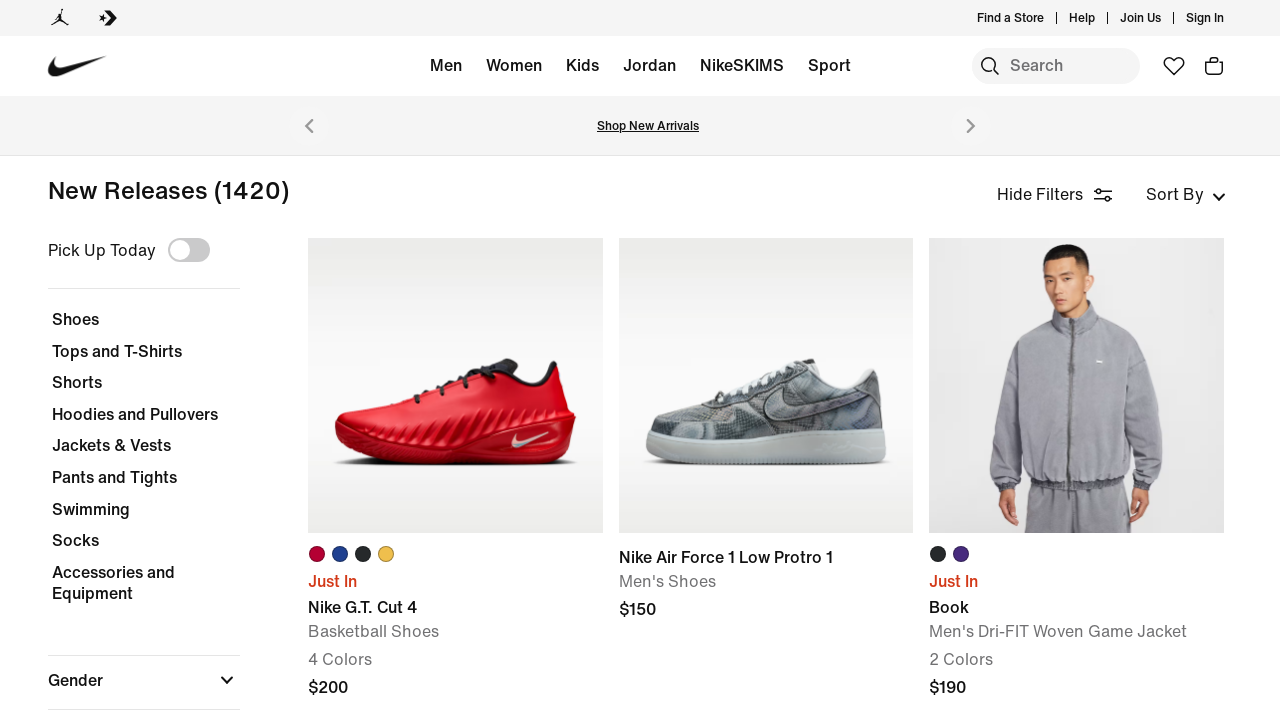

Located product card link overlay
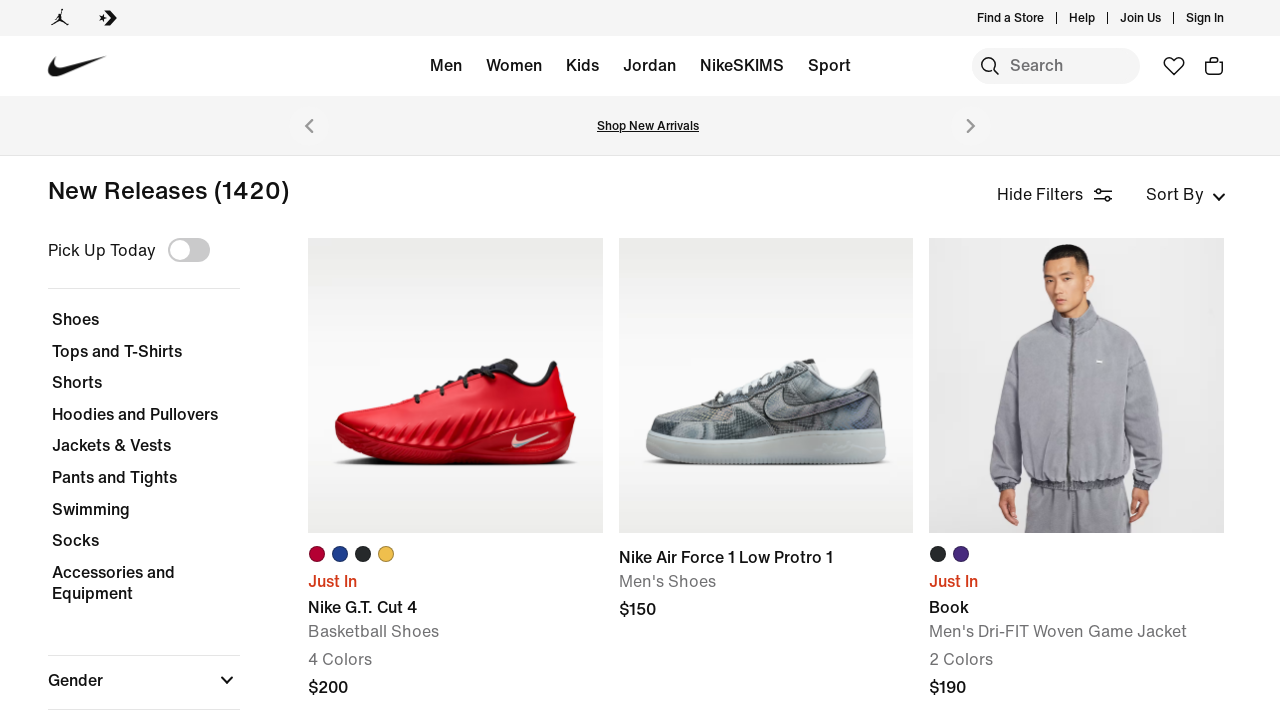

Retrieved product text content: Nike 24.7 PerfectStretch
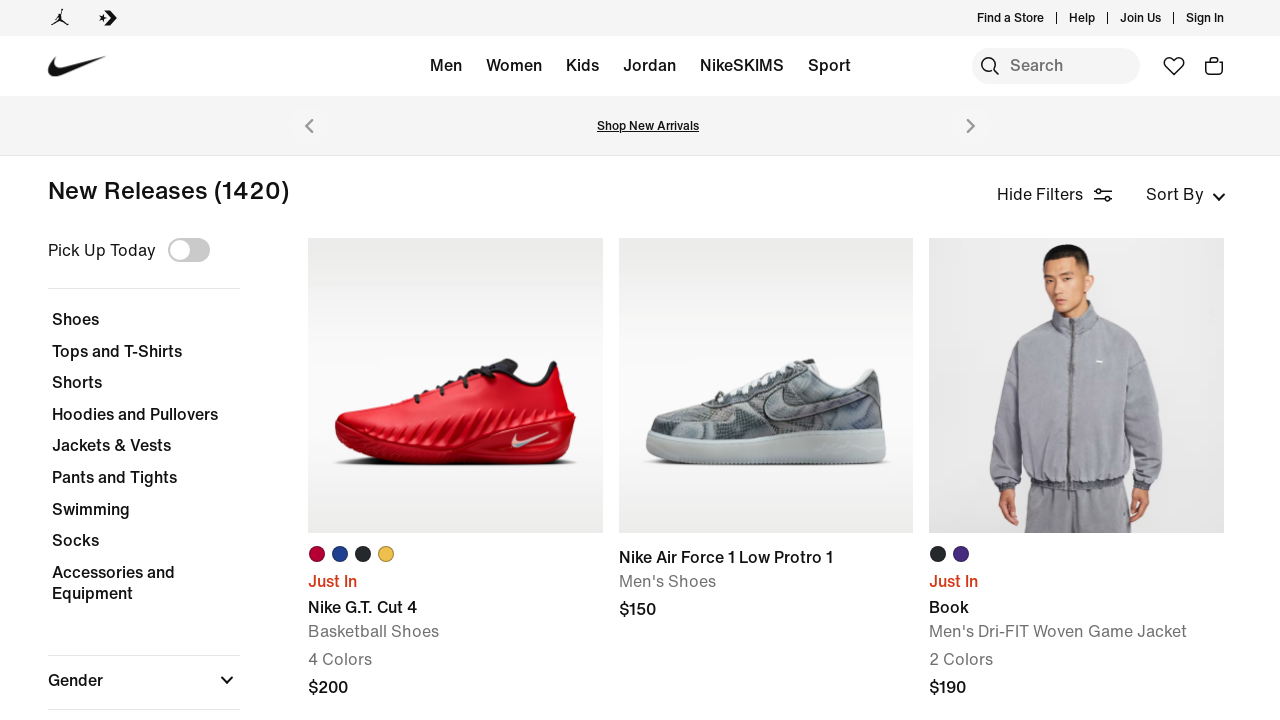

Located product card link overlay
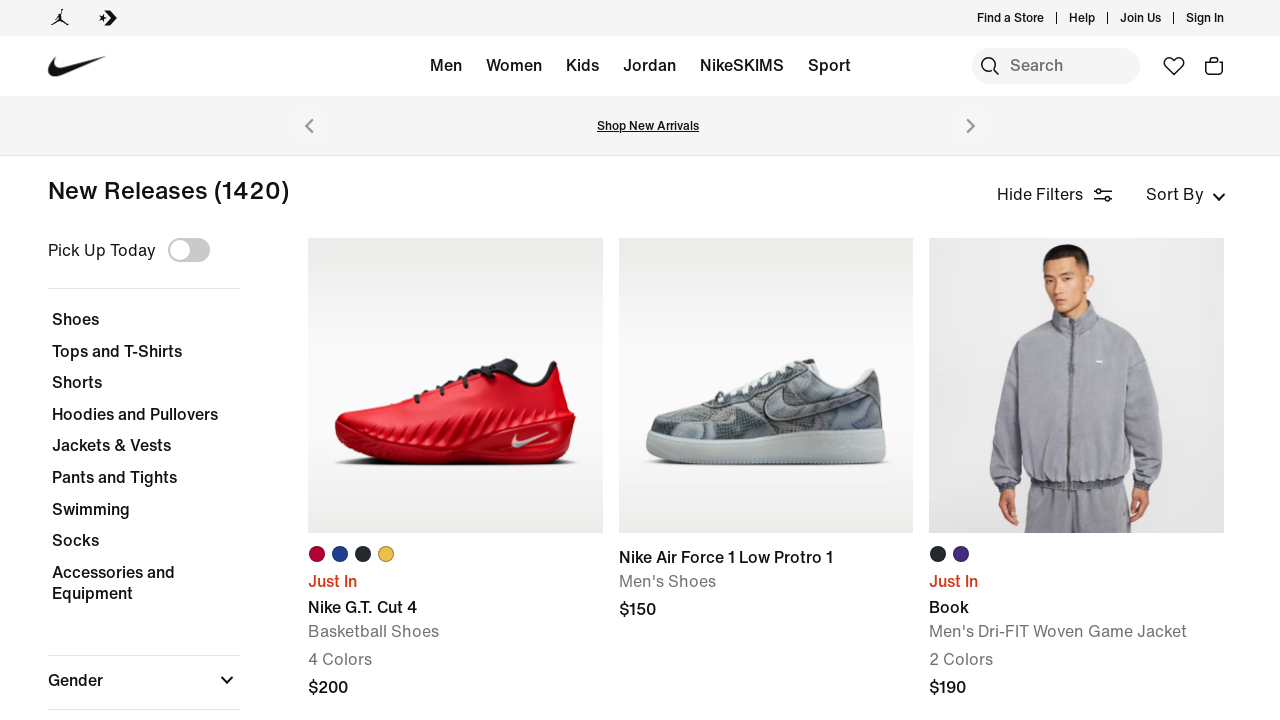

Retrieved product text content: Nike 24.7 PerfectStretch
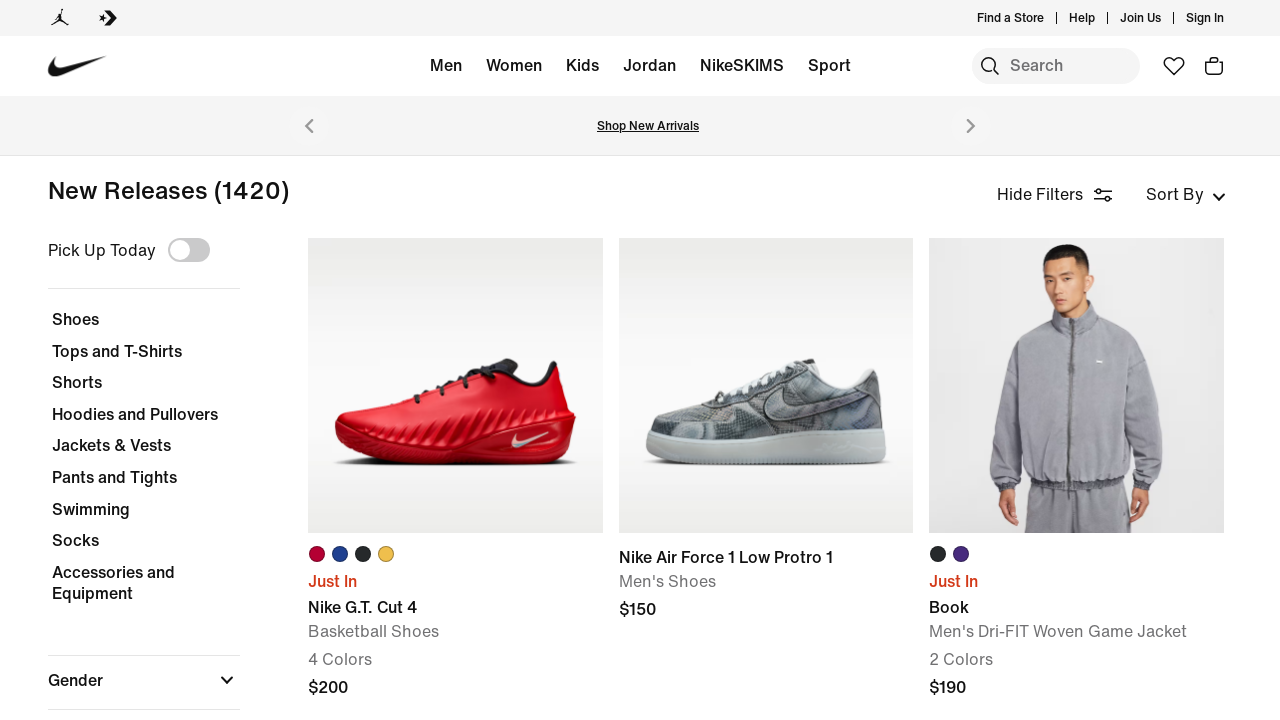

Located product card link overlay
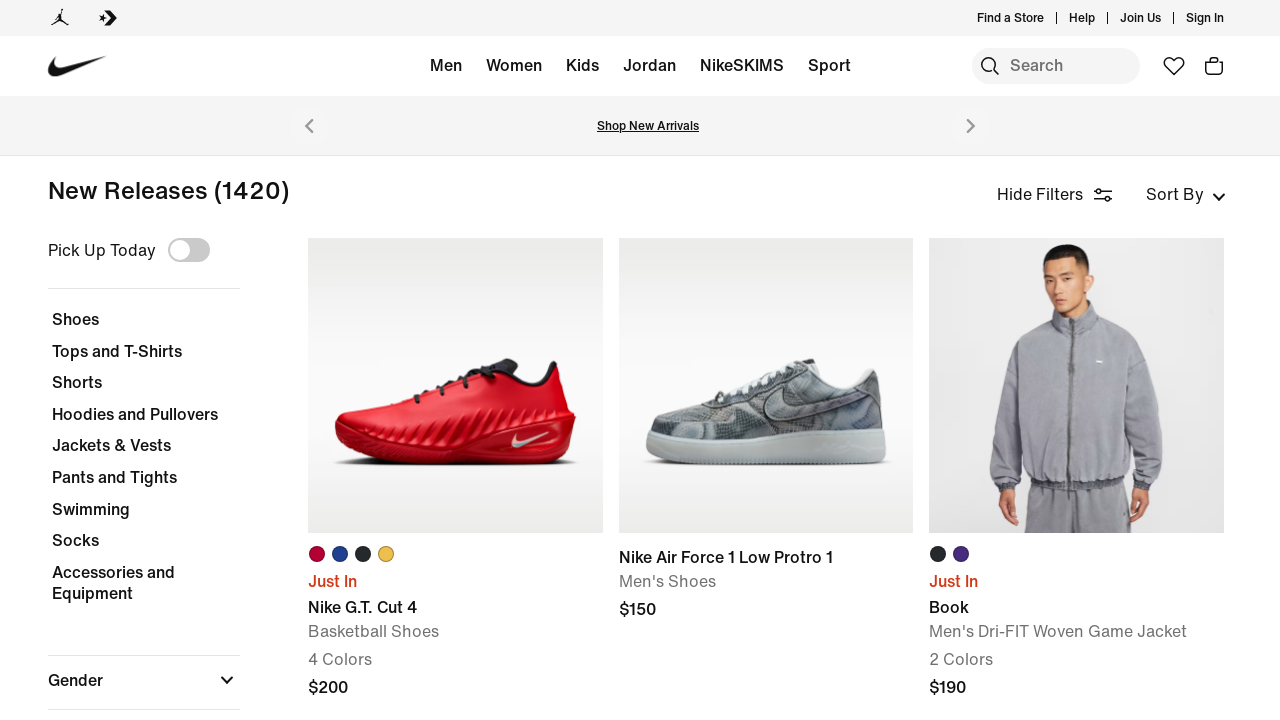

Retrieved product text content: Nike Sportswear Collection
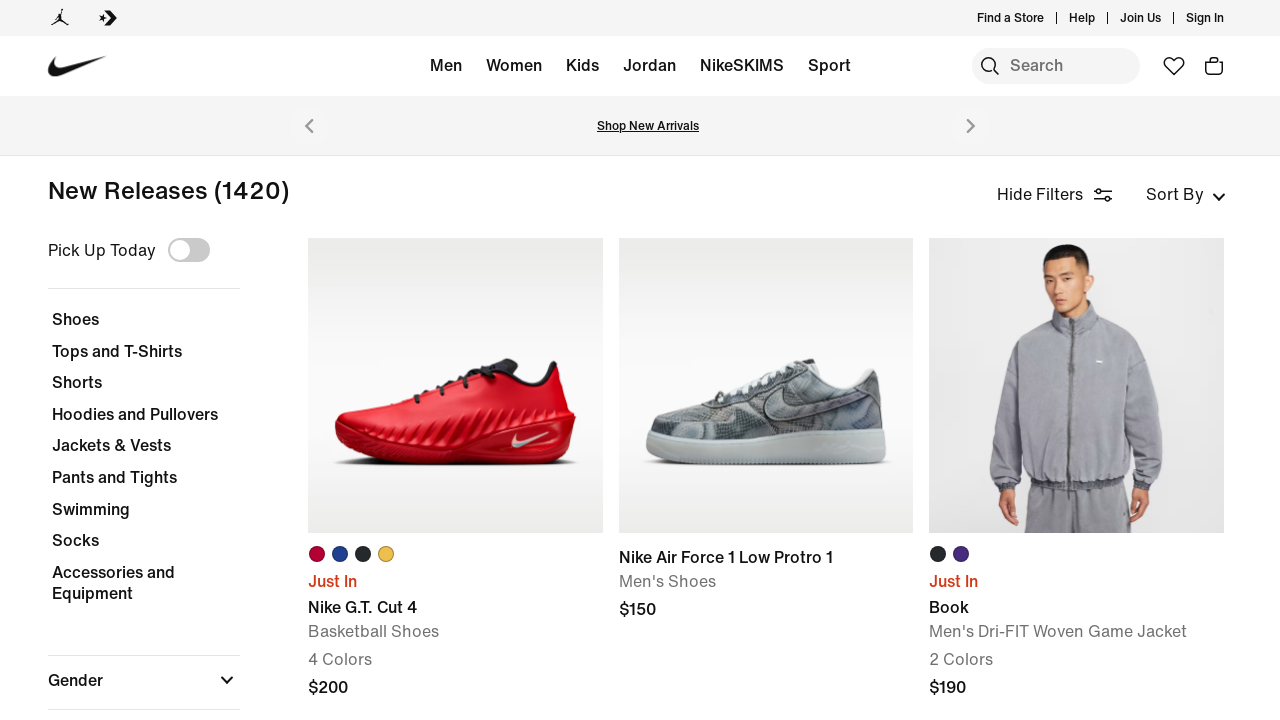

Located product card link overlay
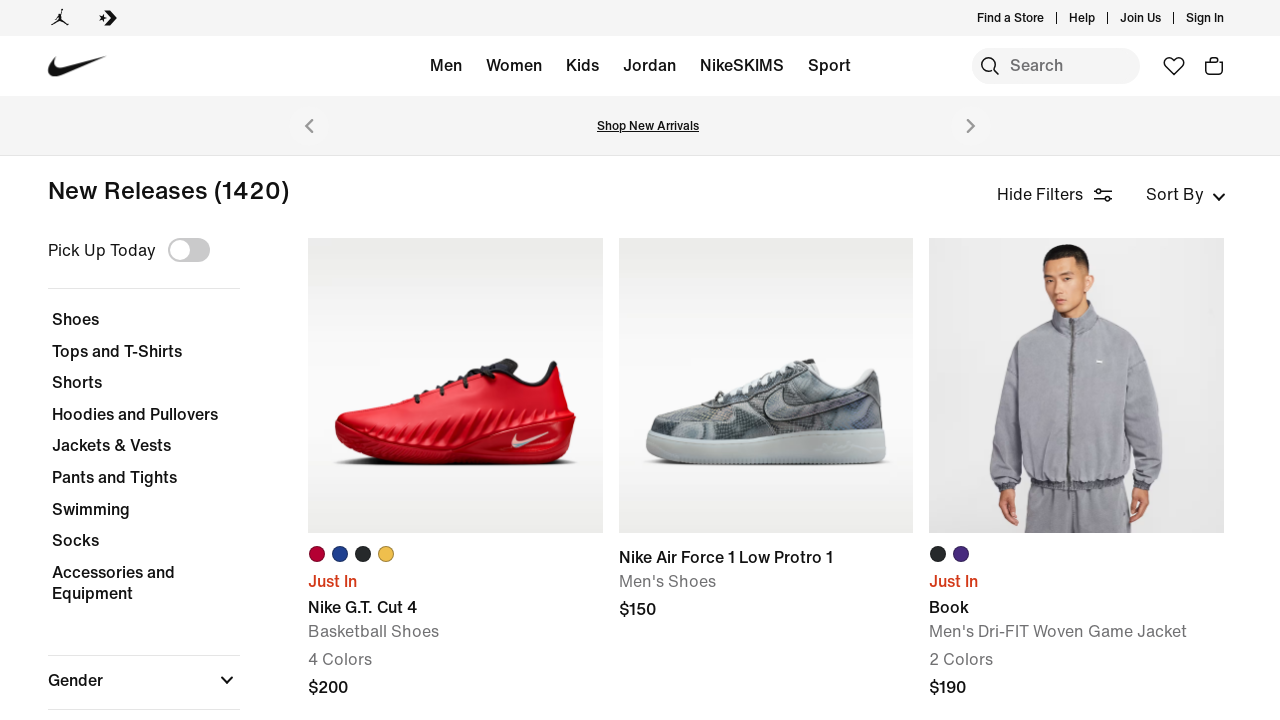

Retrieved product text content: Nike Sportswear Collection
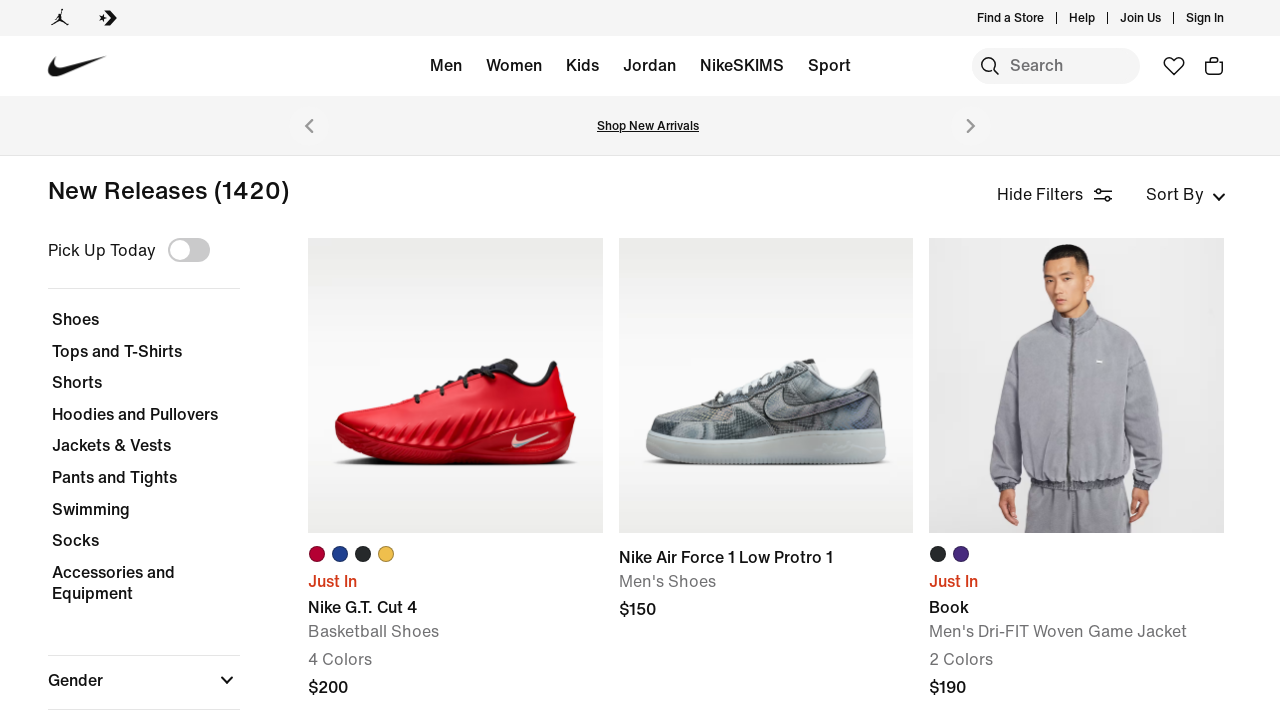

Located product card link overlay
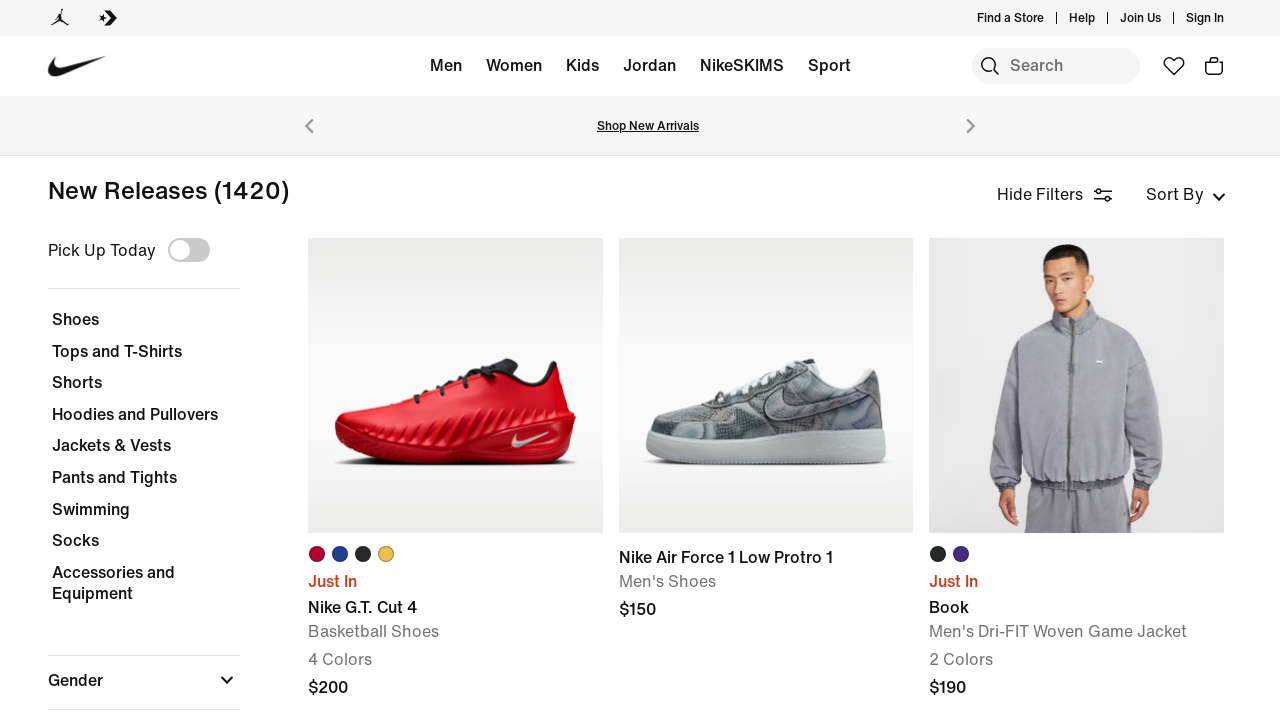

Retrieved product text content: Nike Air Max 270 Premium
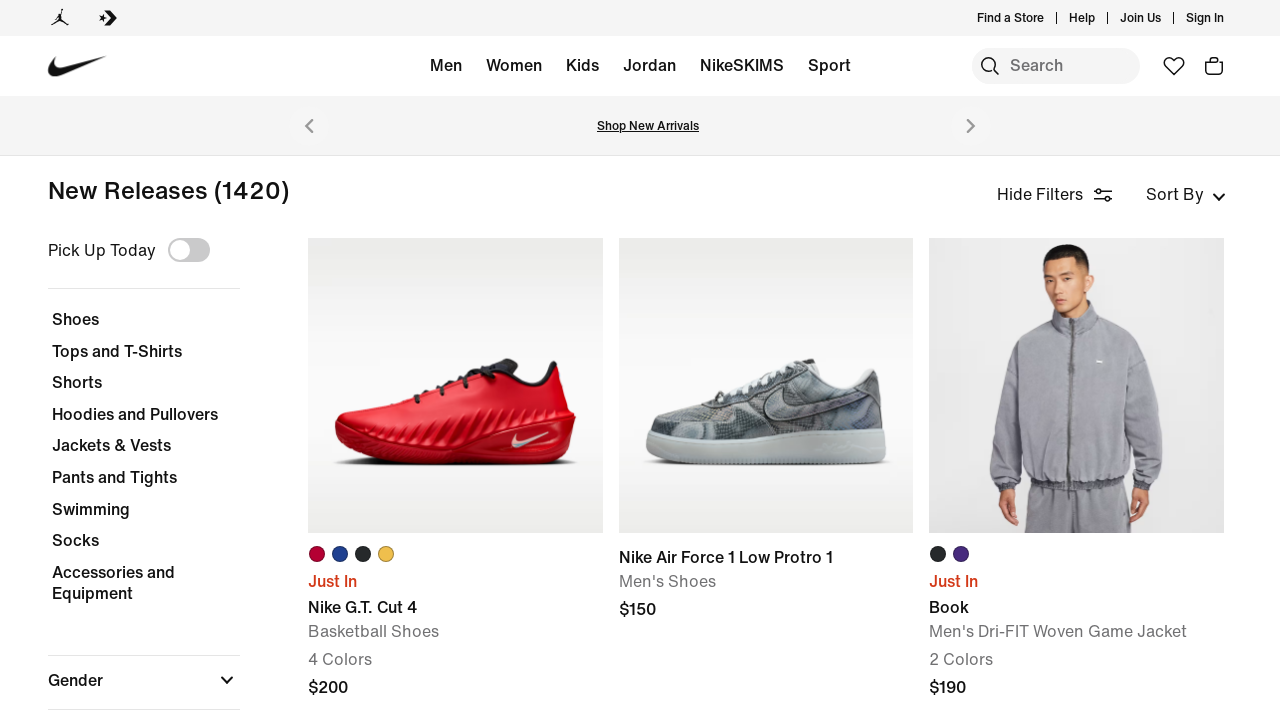

Located product card link overlay
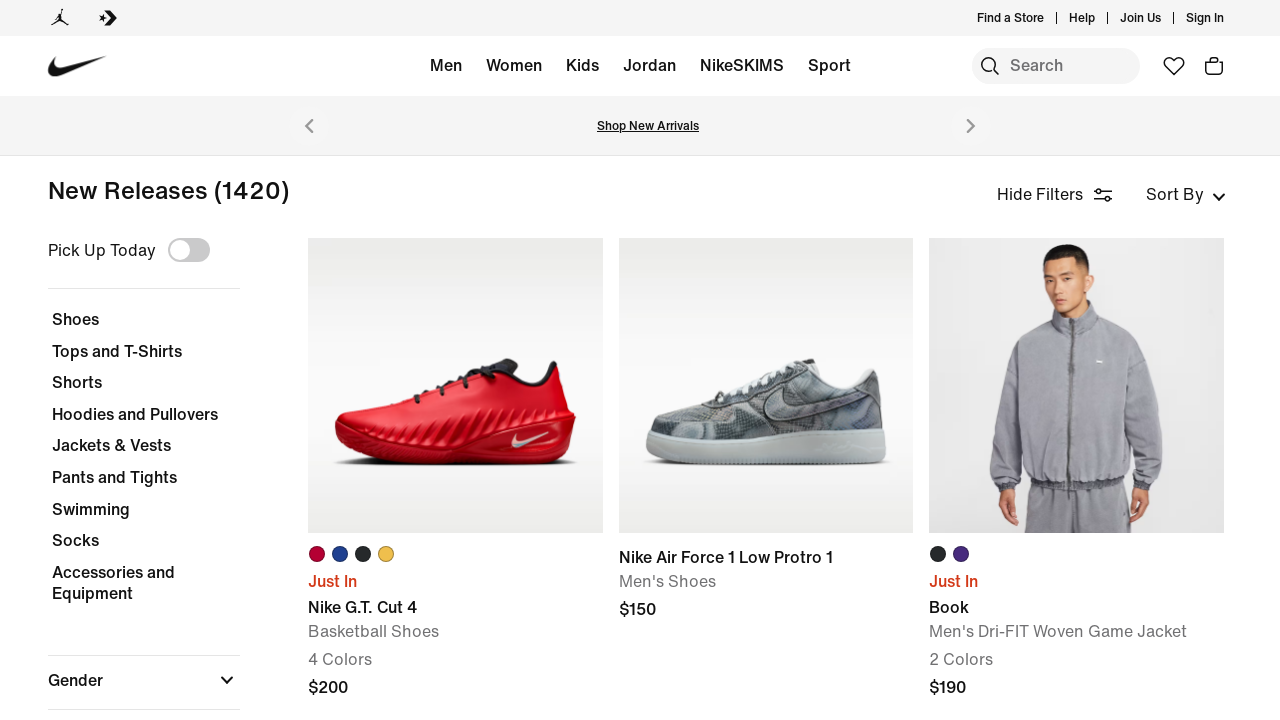

Retrieved product text content: Nike Air Max Plus
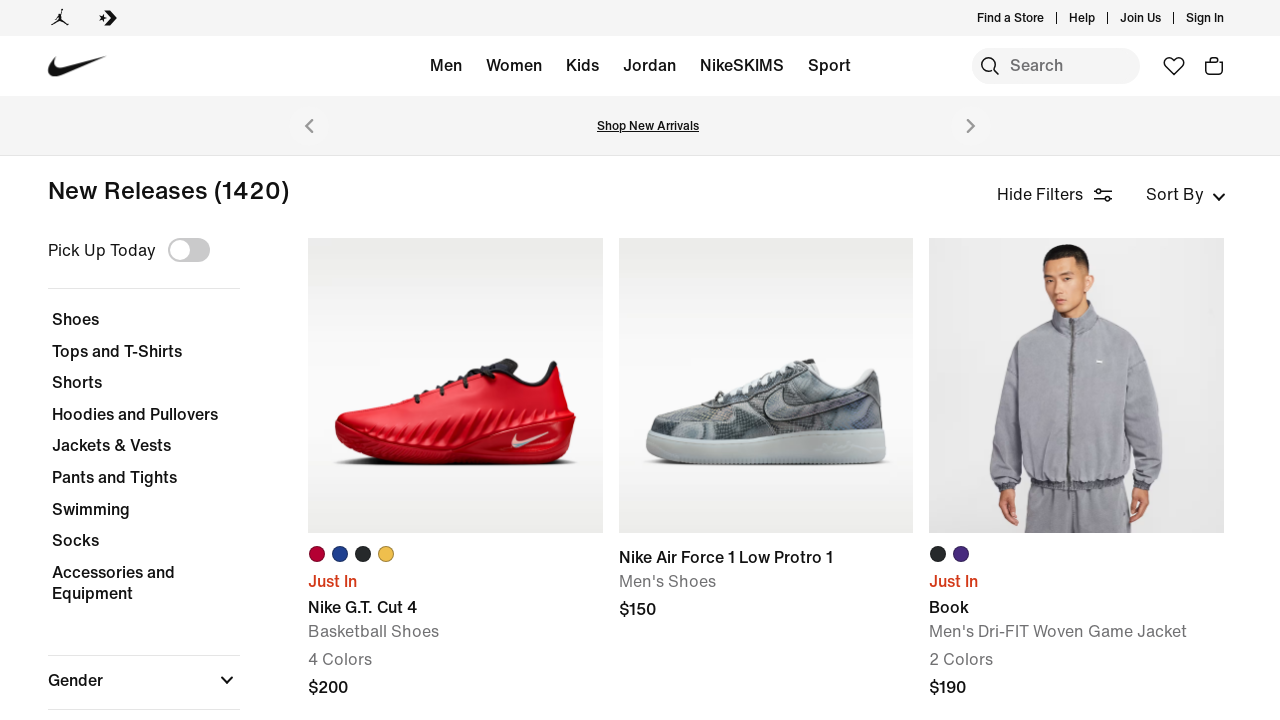

Located product card link overlay
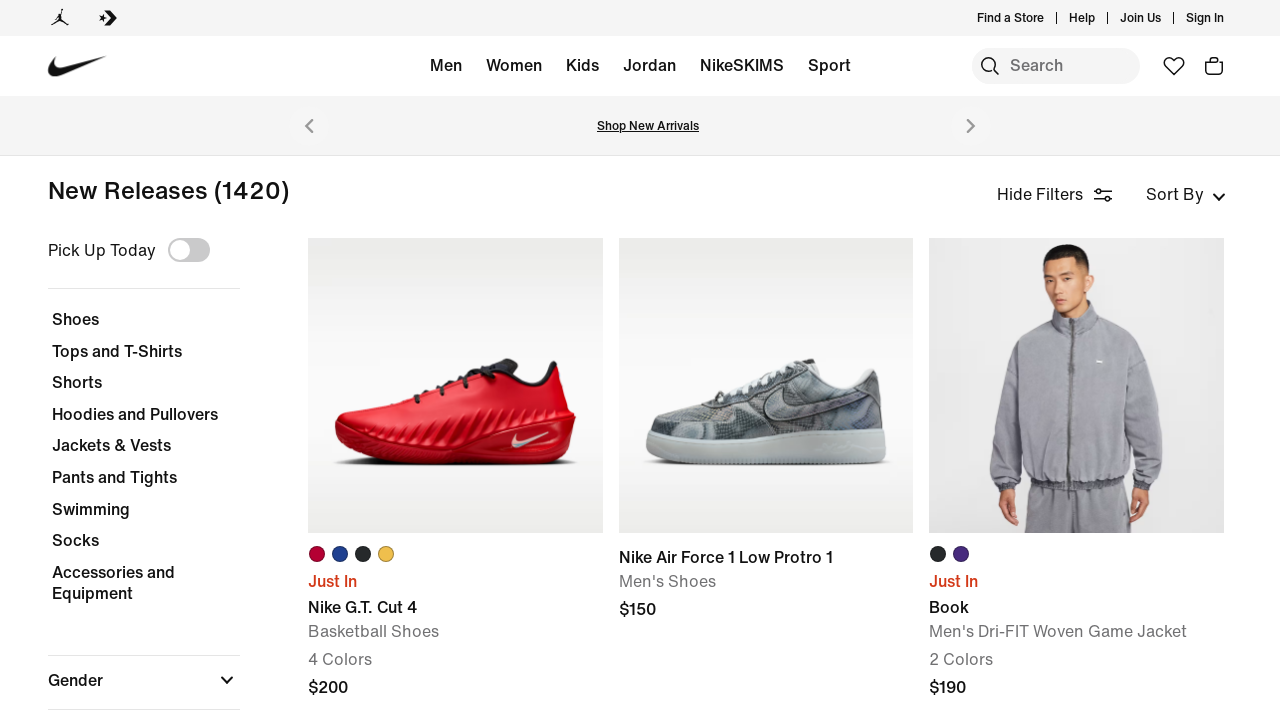

Retrieved product text content: Nike Sportswear
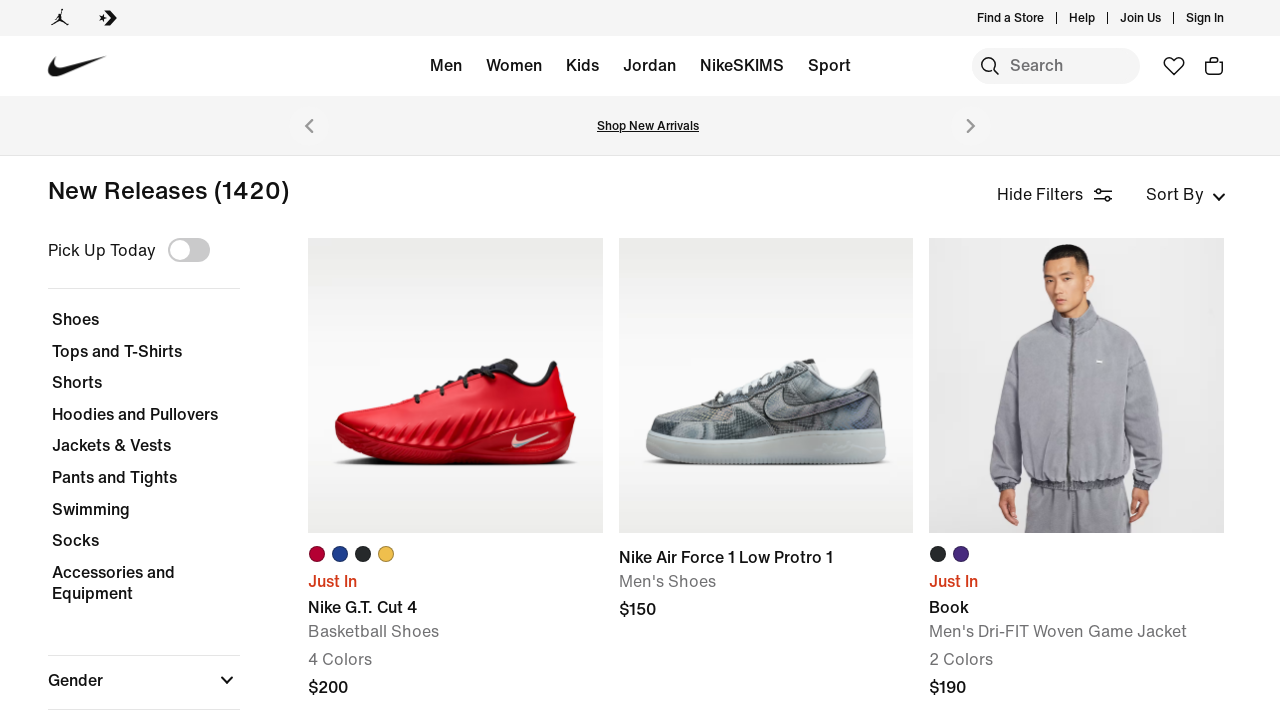

Located product card link overlay
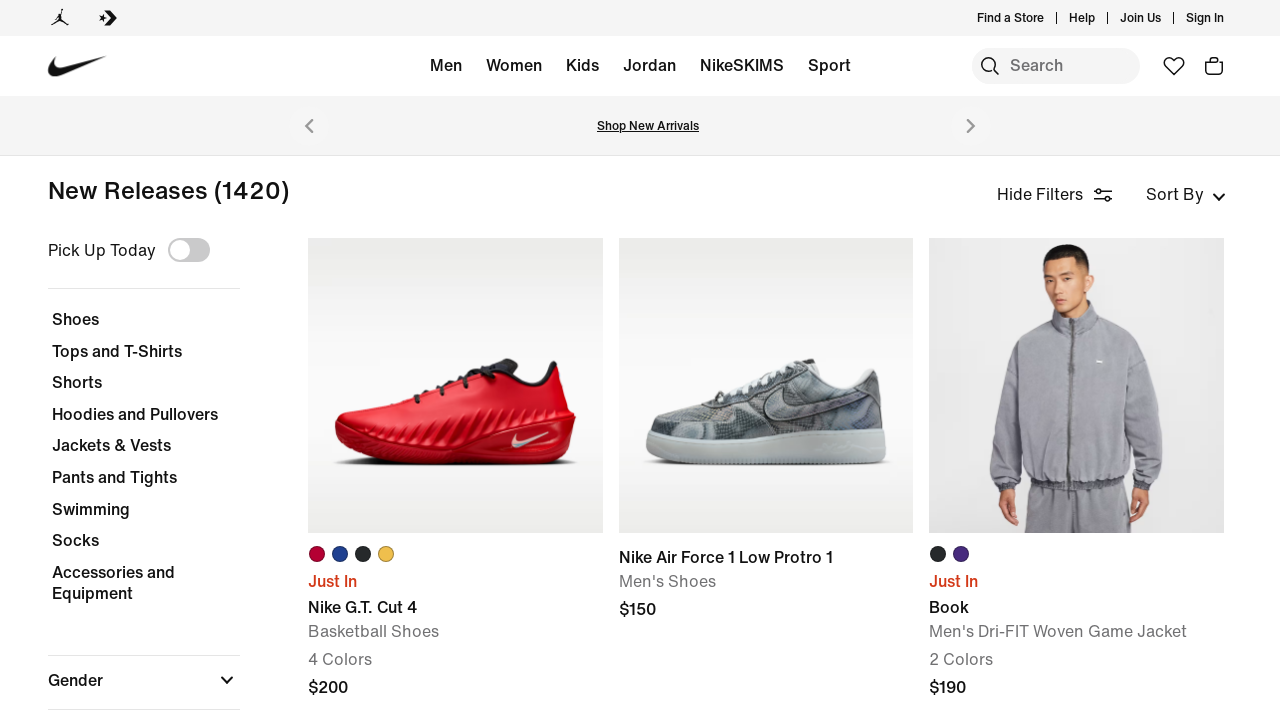

Retrieved product text content: Nike Sportswear
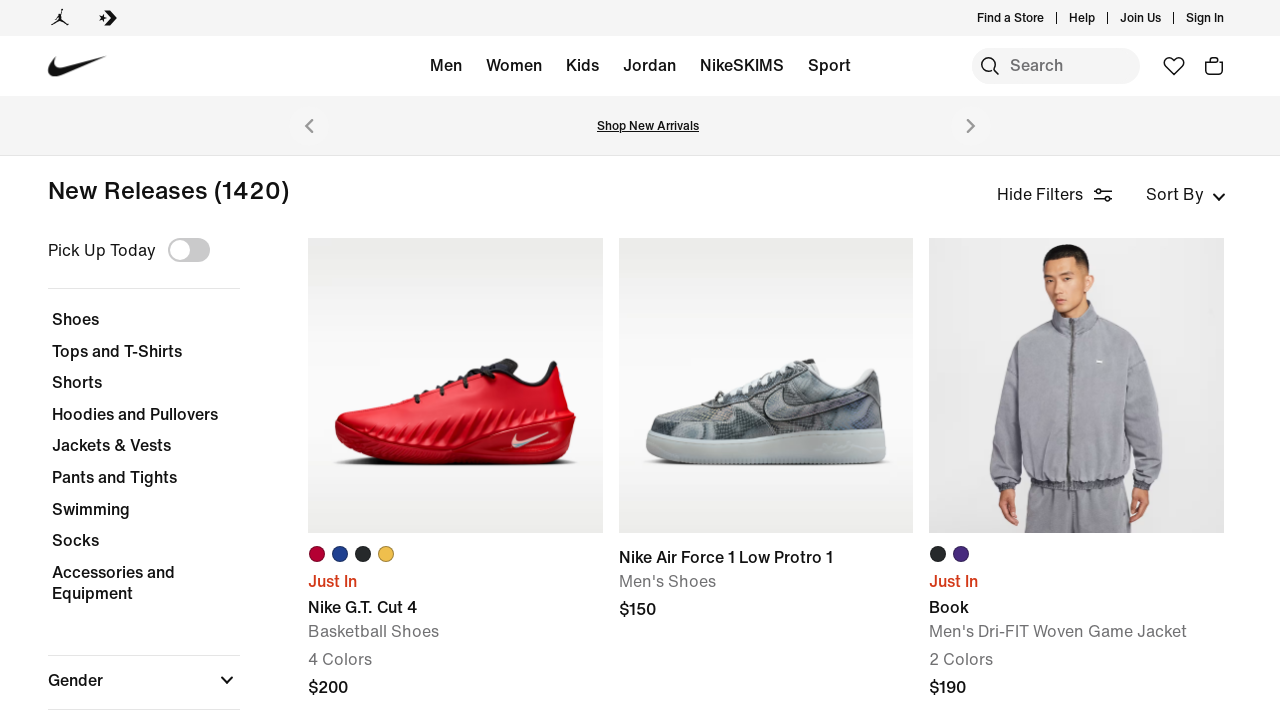

Located product card link overlay
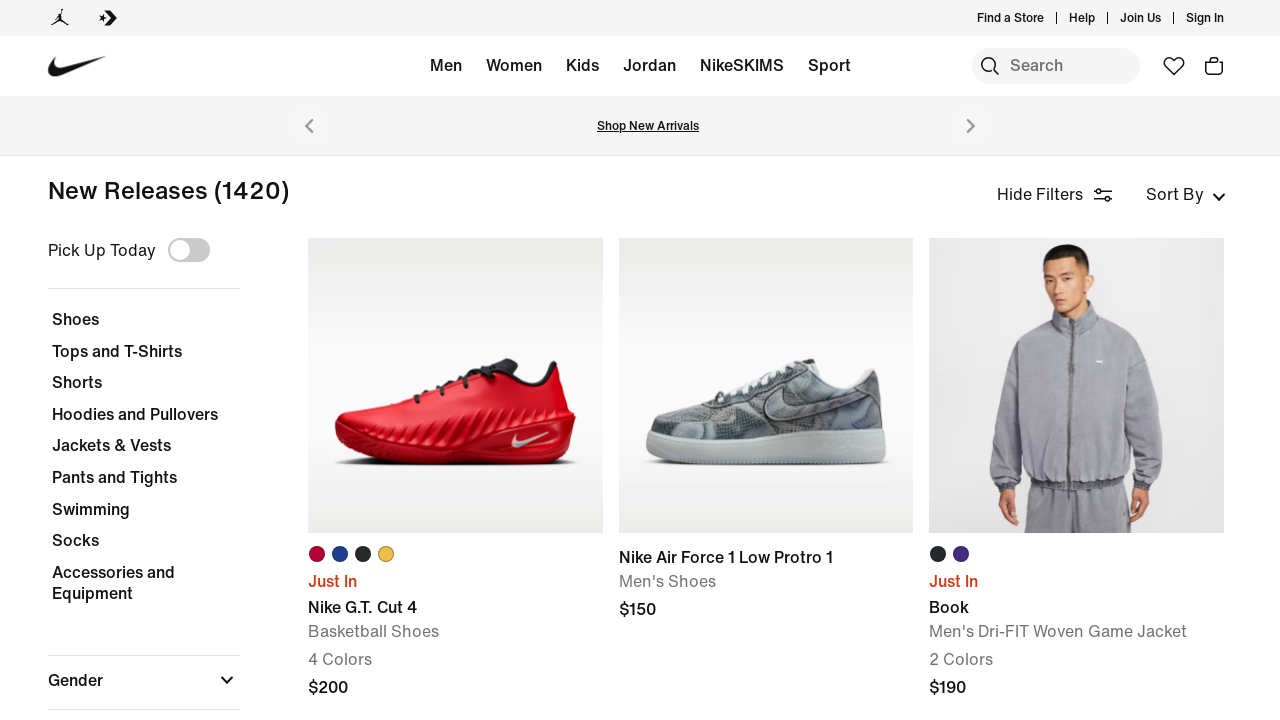

Retrieved product text content: Nike Air Max Muse
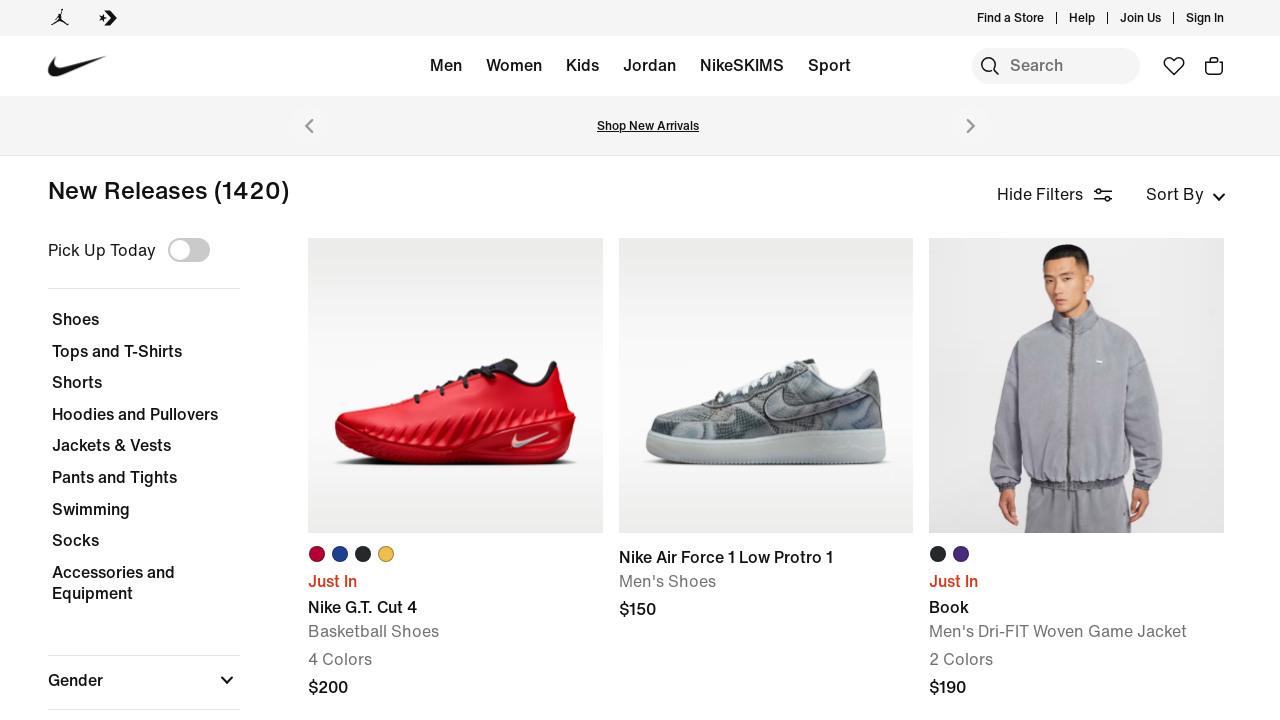

Located product card link overlay
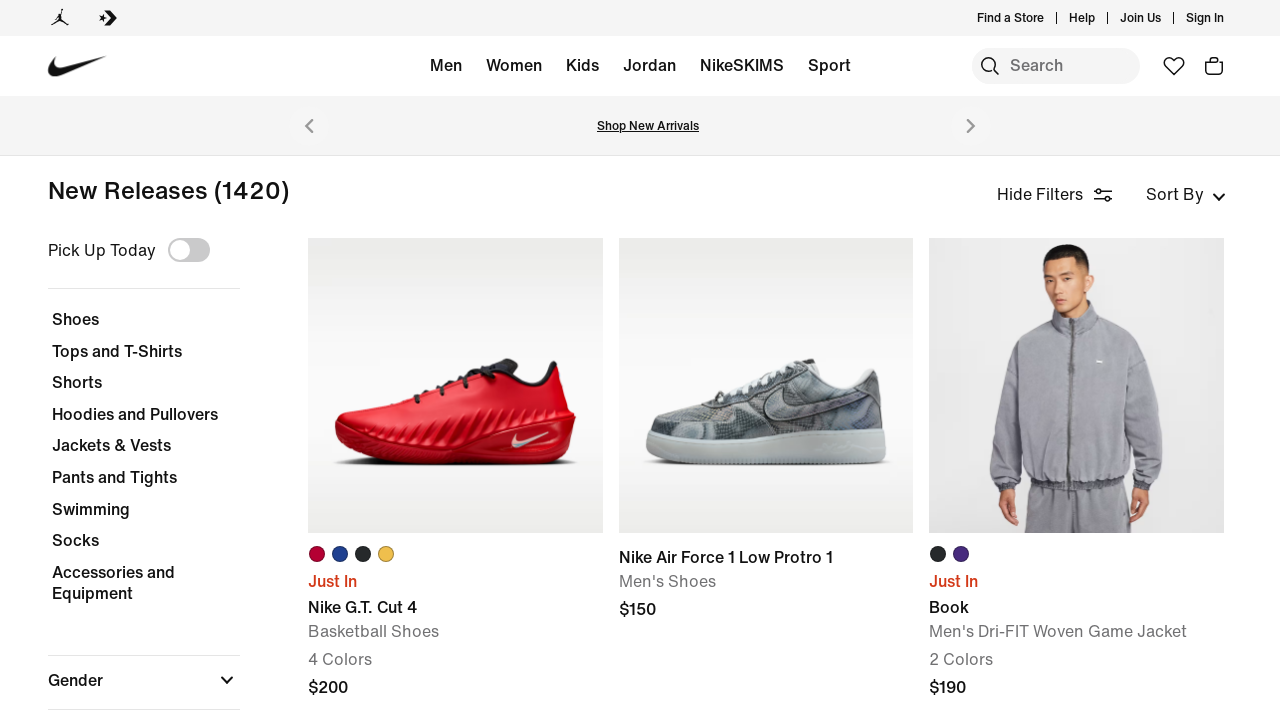

Retrieved product text content: Nike Air Max 270 Premium
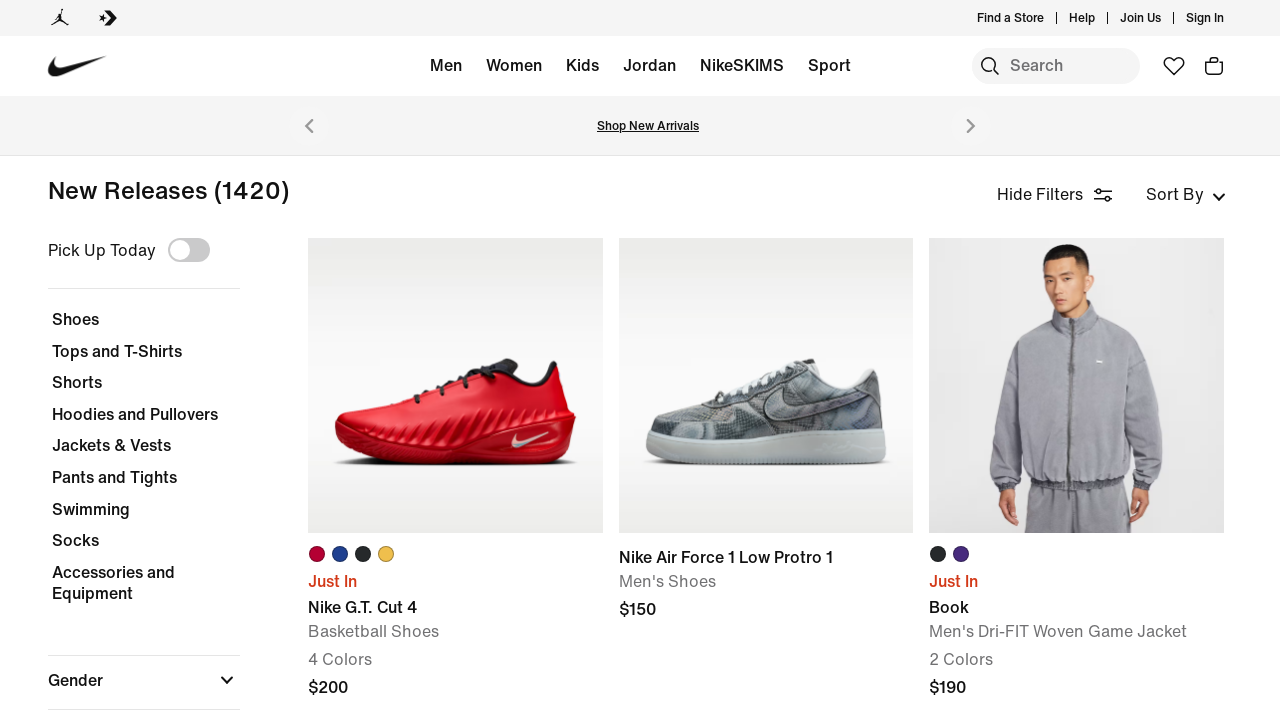

Located product card link overlay
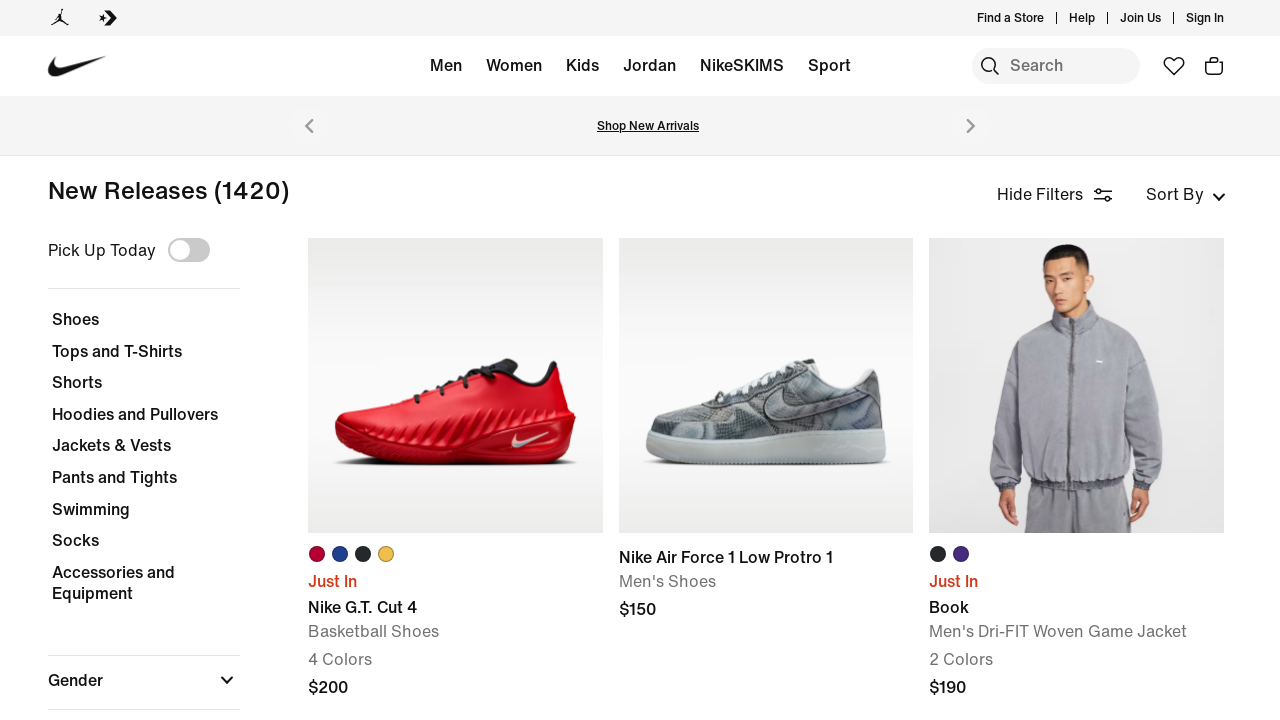

Retrieved product text content: Kobe
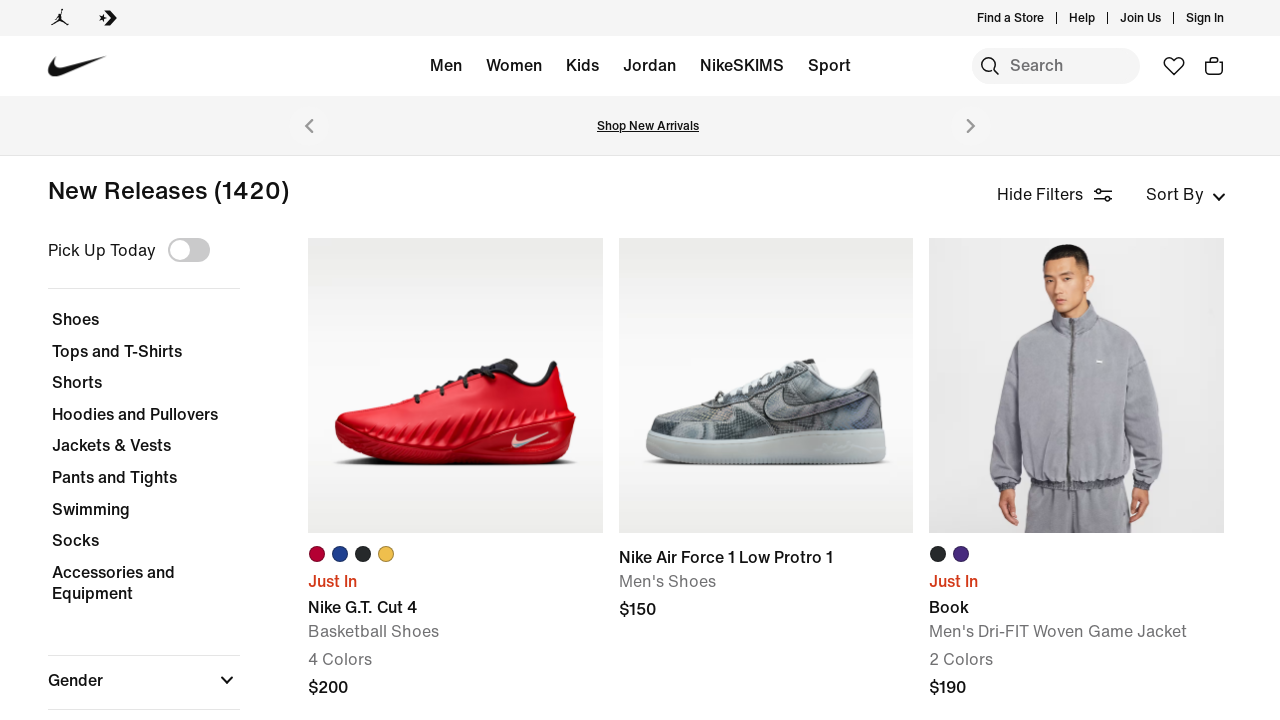

Located product card link overlay
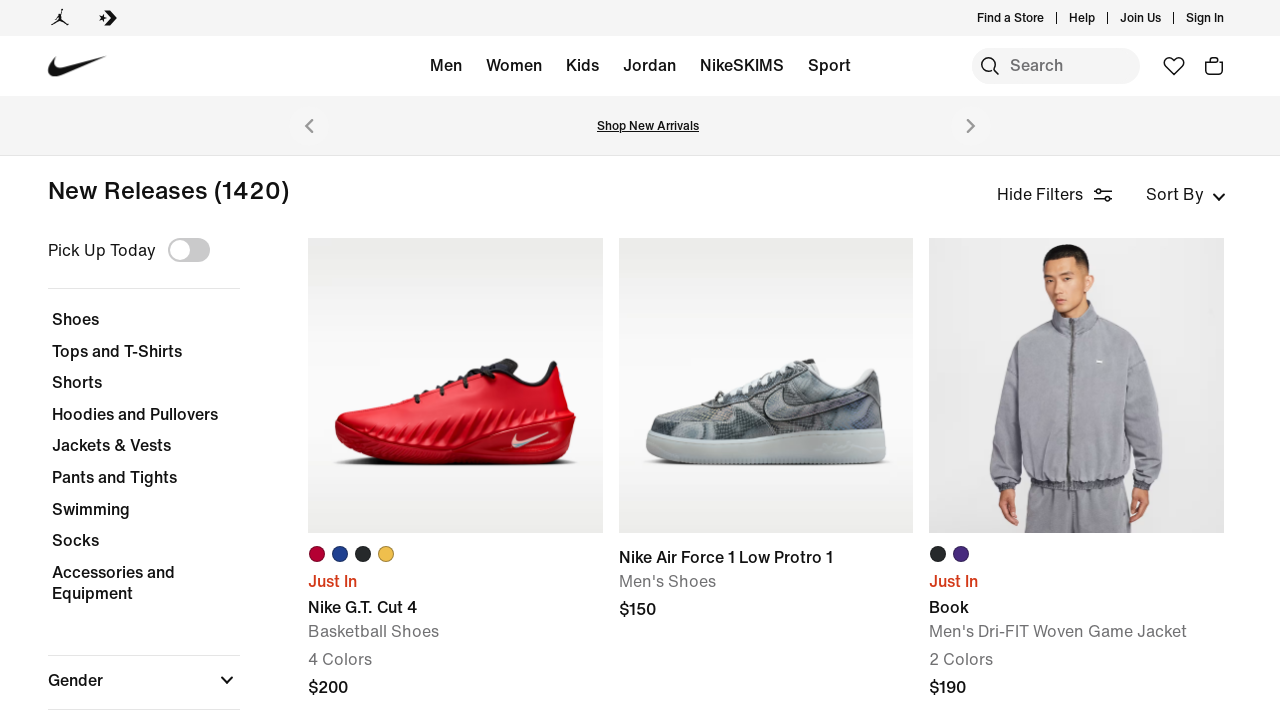

Retrieved product text content: Kobe
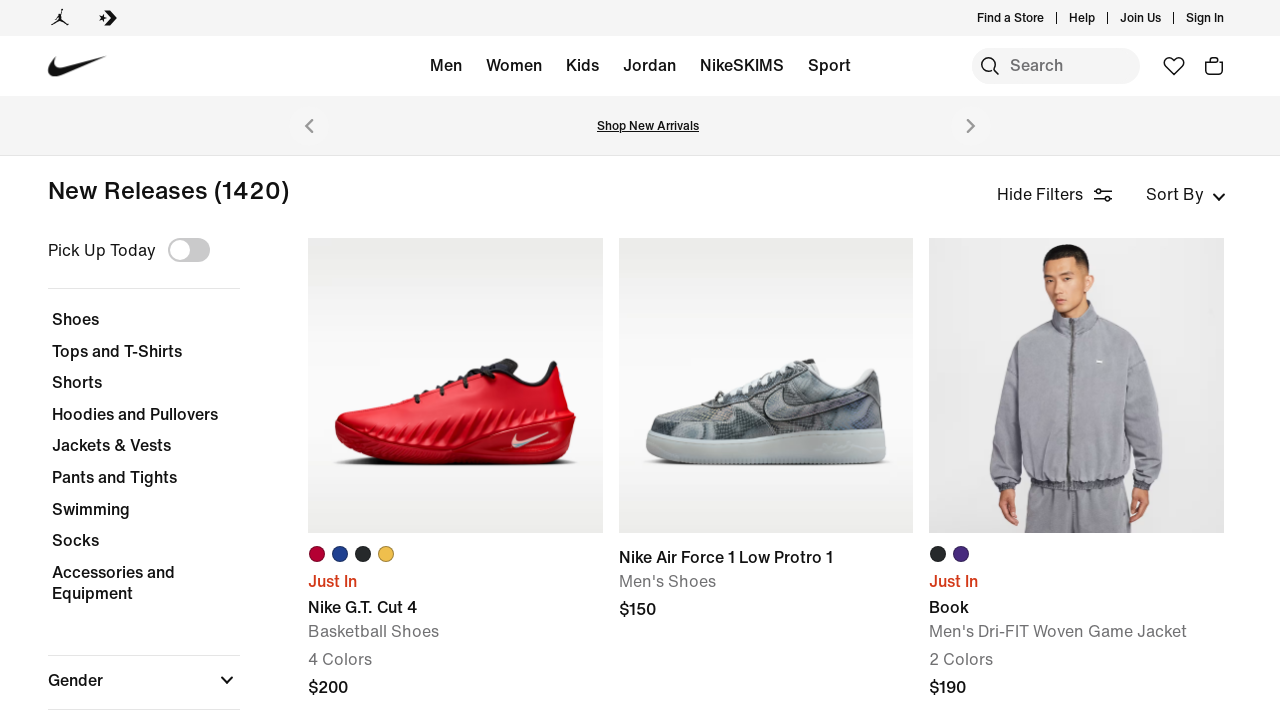

Located product card link overlay
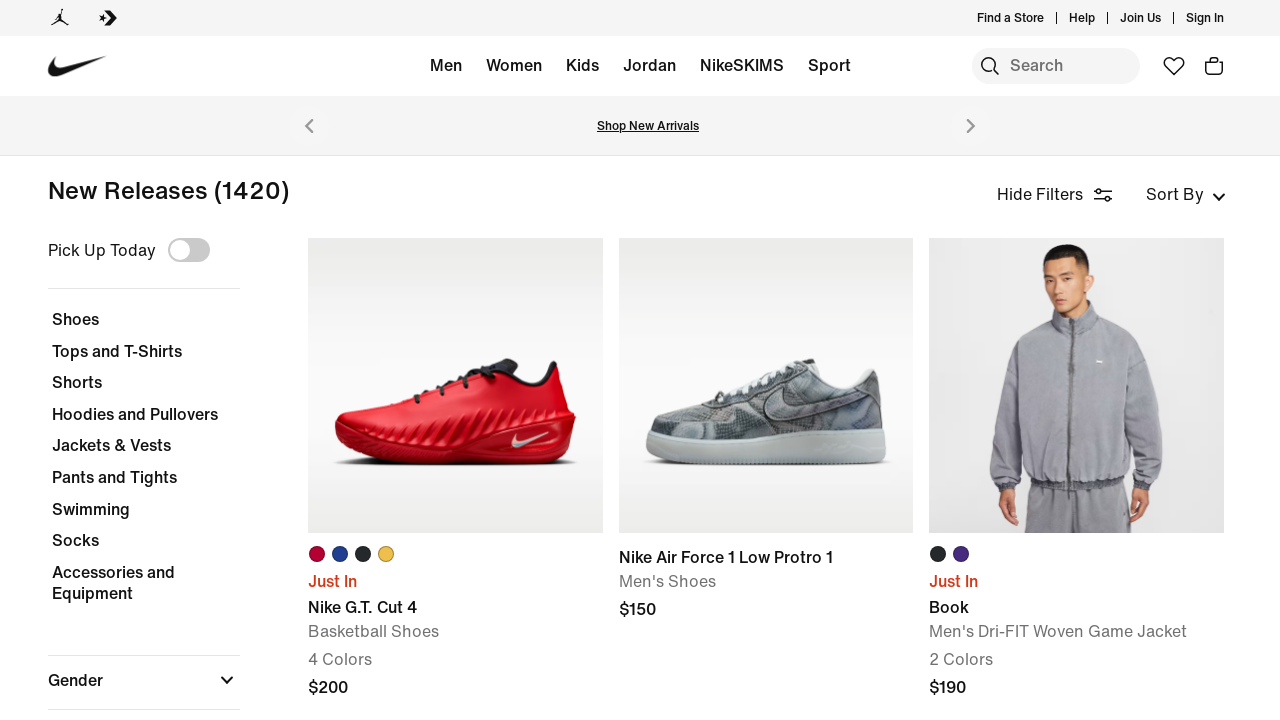

Retrieved product text content: Nike Free Ride
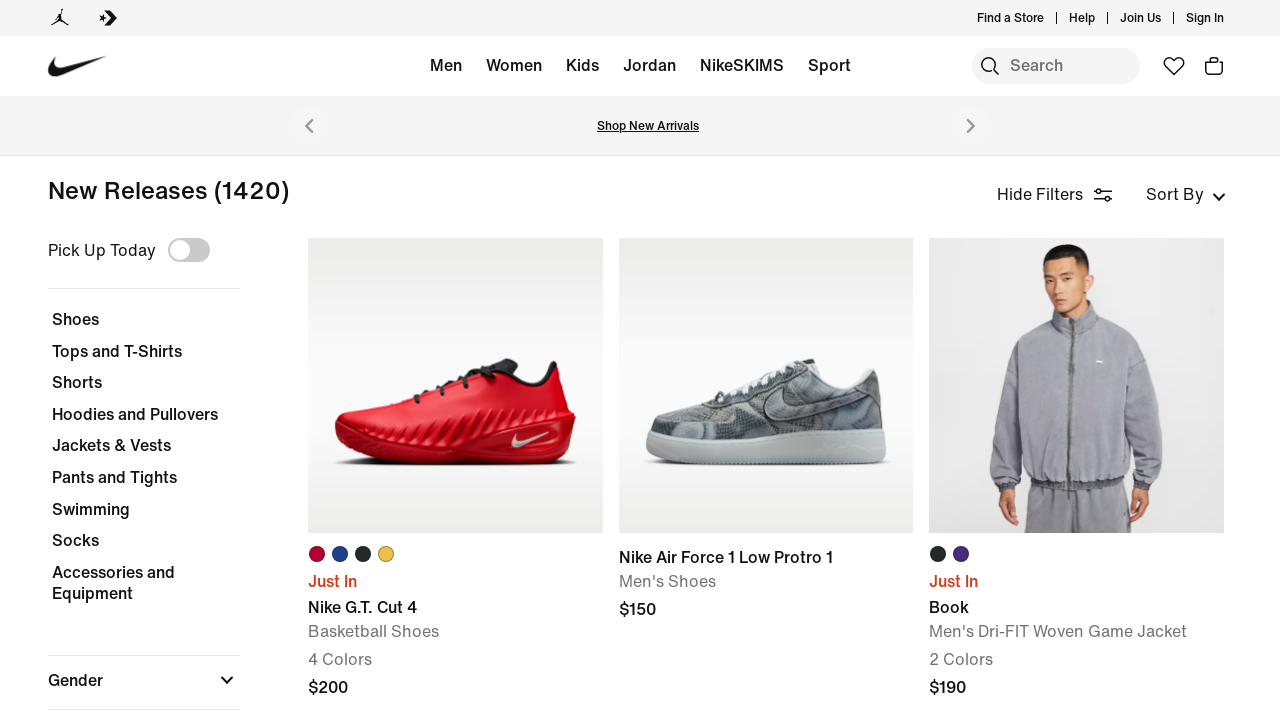

Located product card link overlay
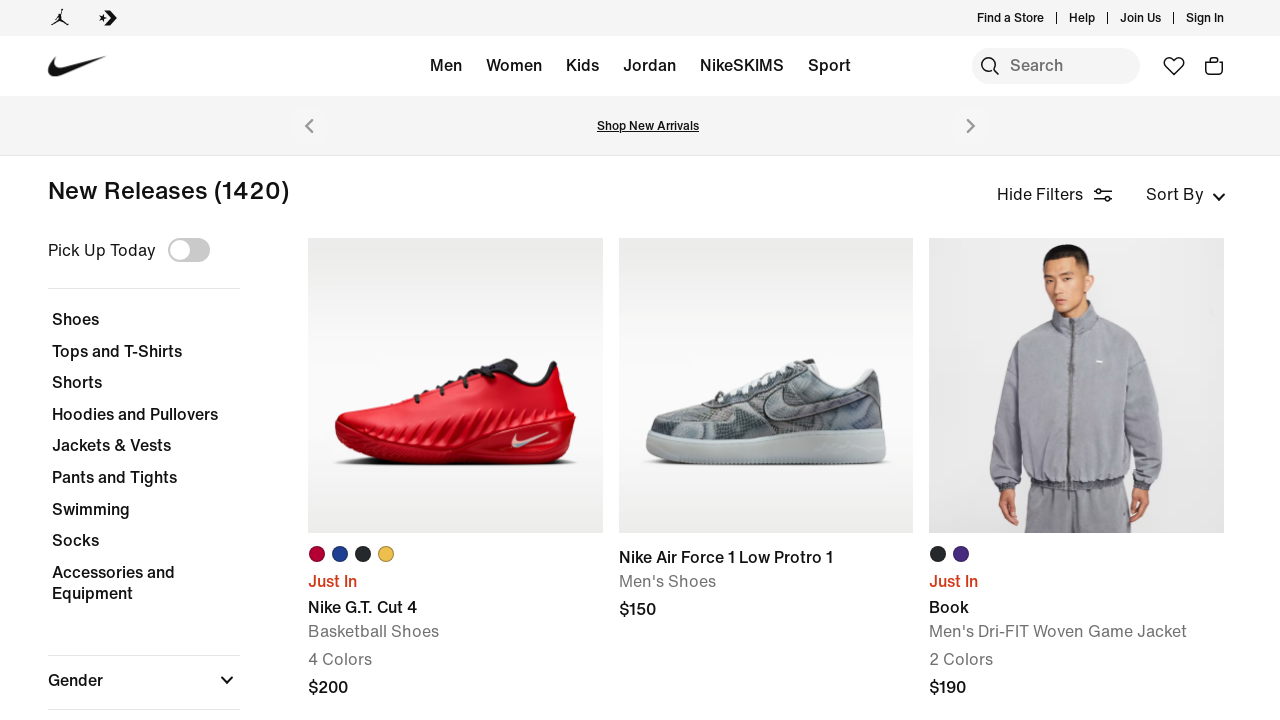

Retrieved product text content: Nike S.T. Dynamite
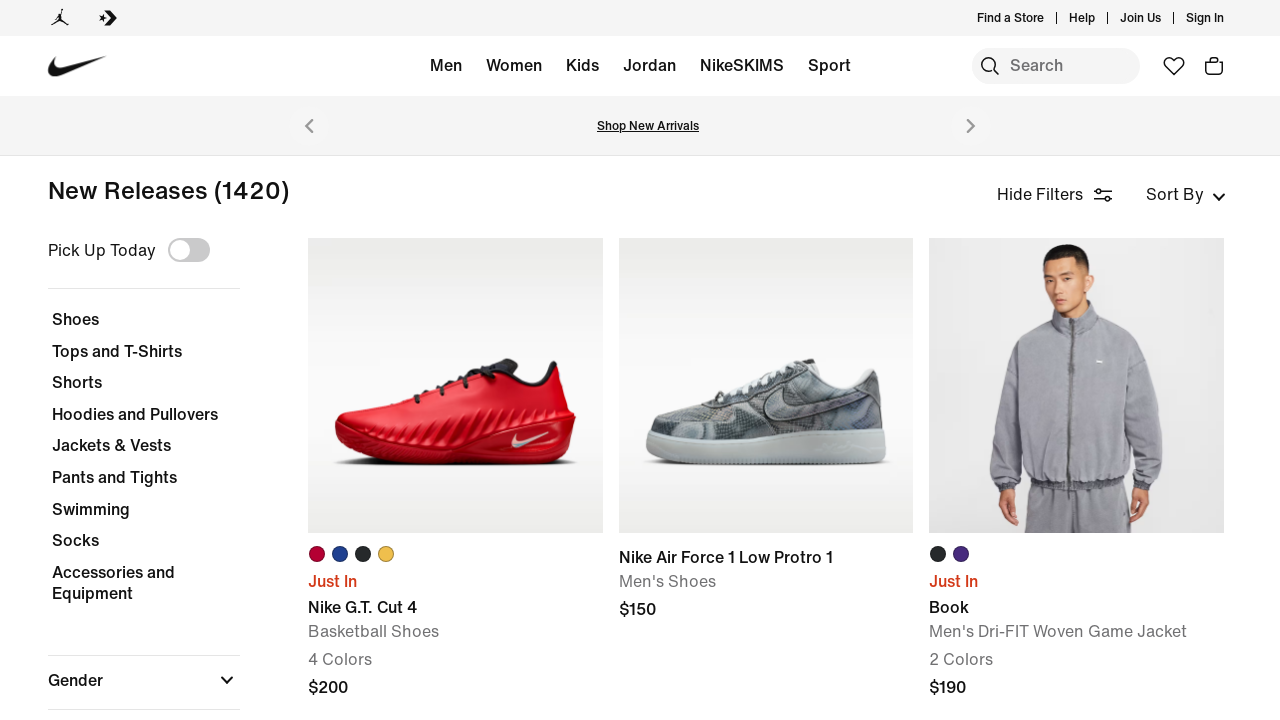

Located product card link overlay
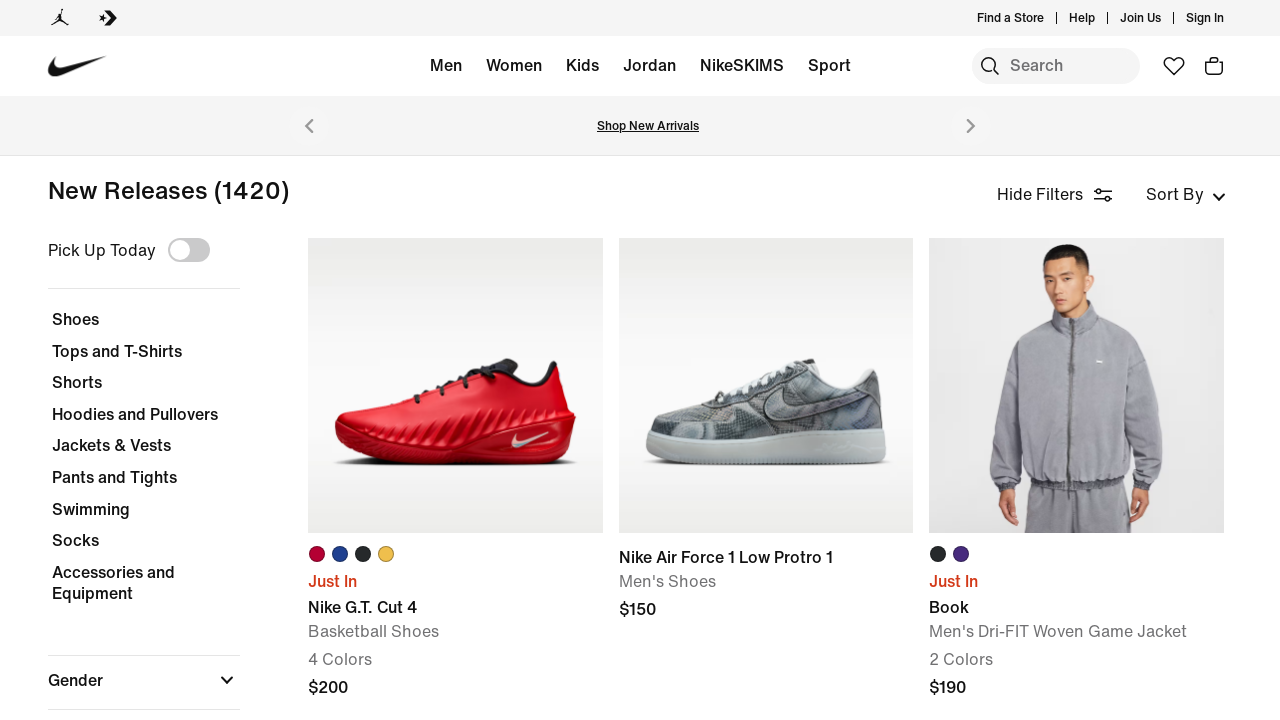

Retrieved product text content: Nike Sportswear Tech Woven
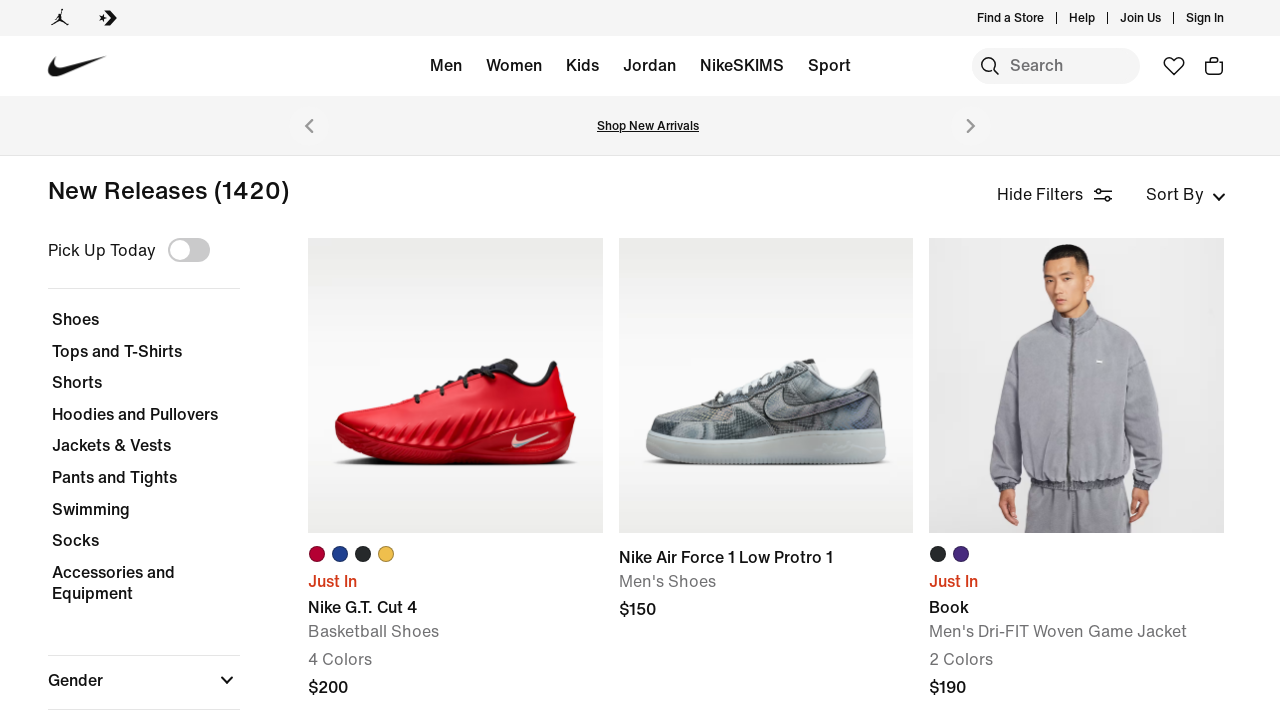

Located product card link overlay
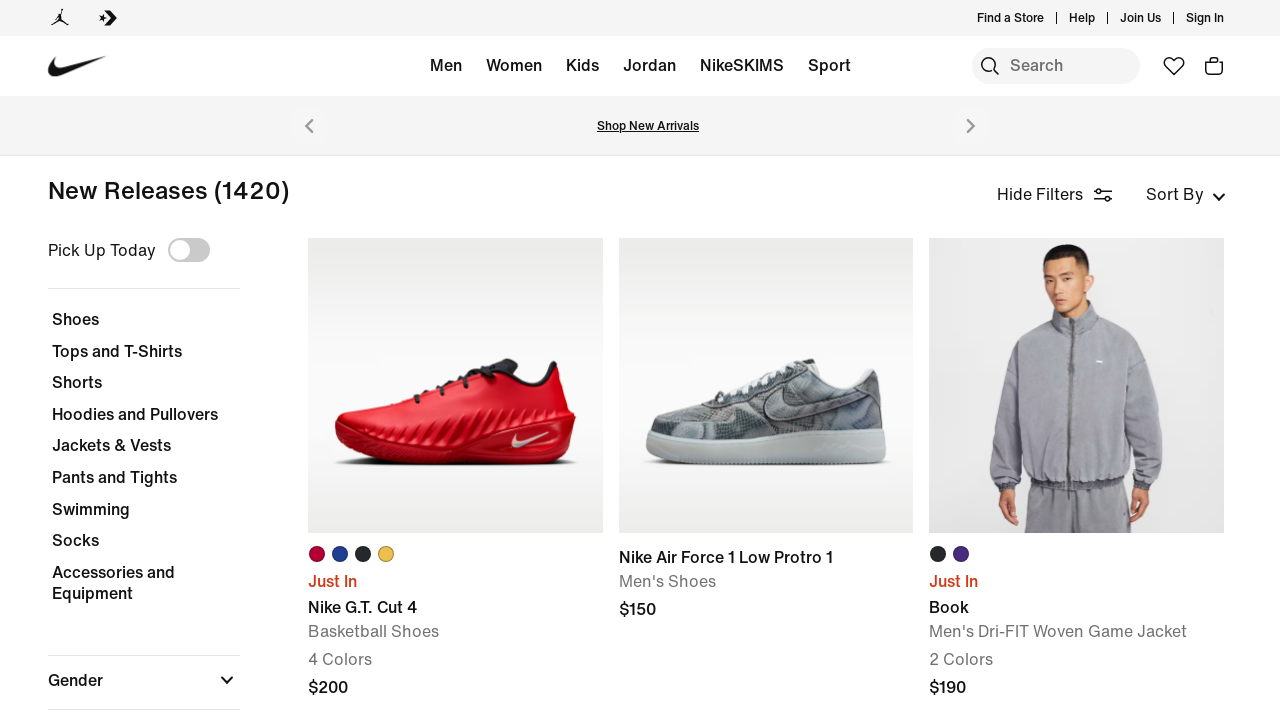

Retrieved product text content: Nike Sportswear Tech Woven
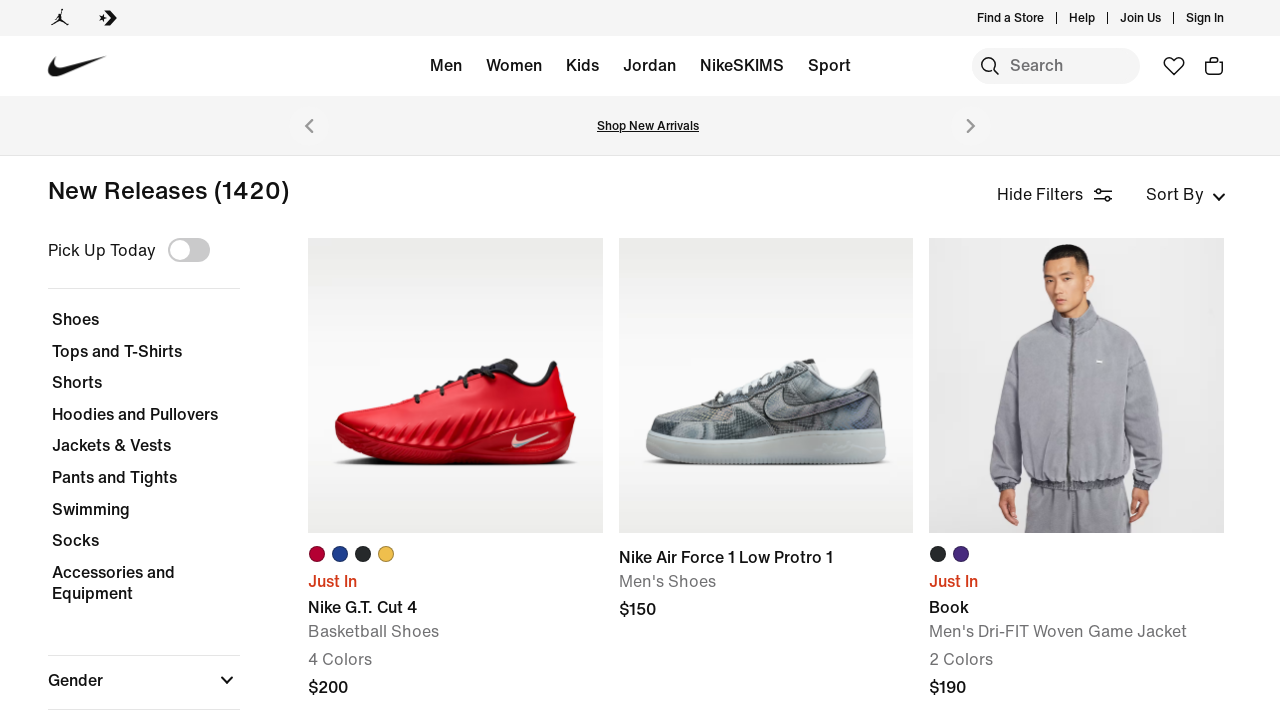

Located product card link overlay
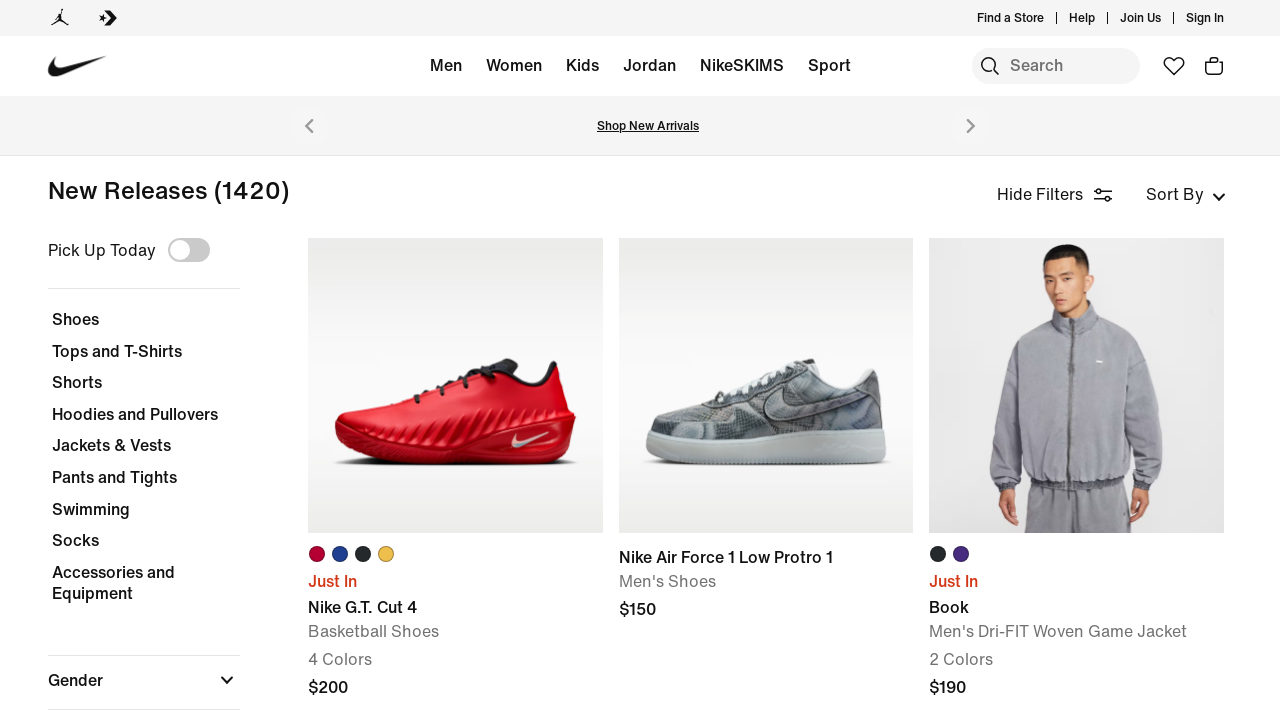

Retrieved product text content: Nike ACG Ultrafly Trail
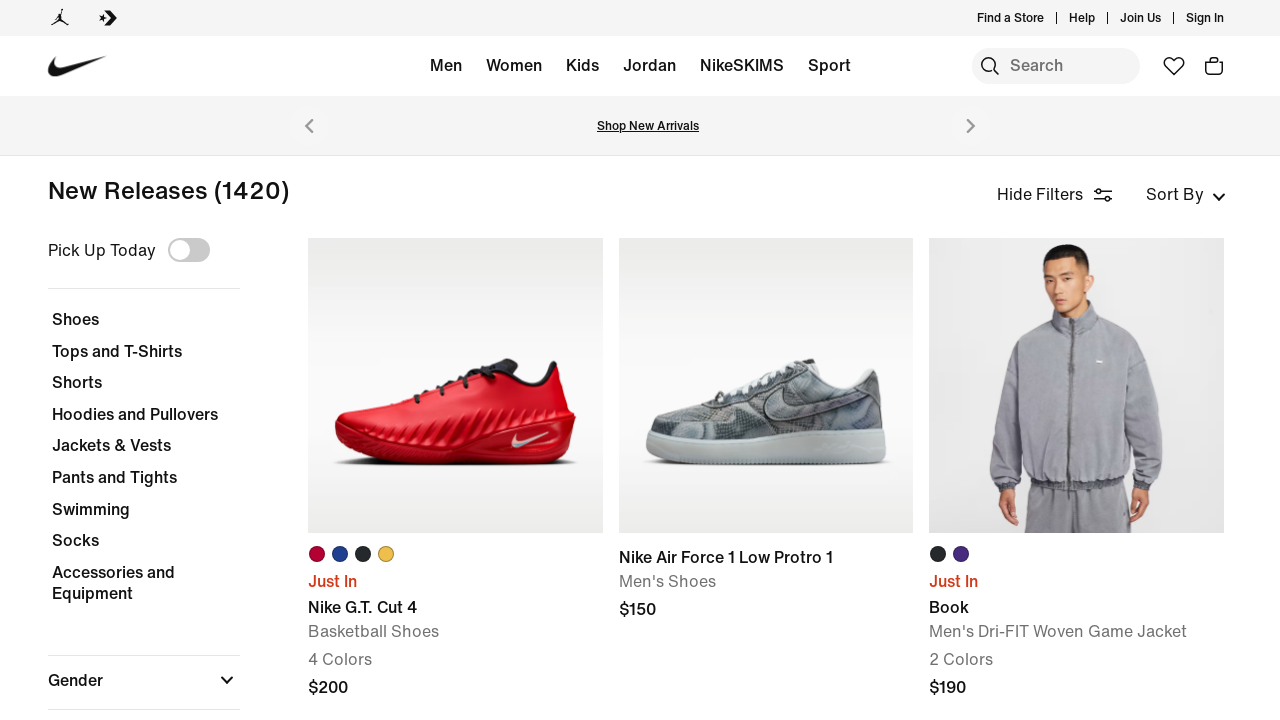

Located product card link overlay
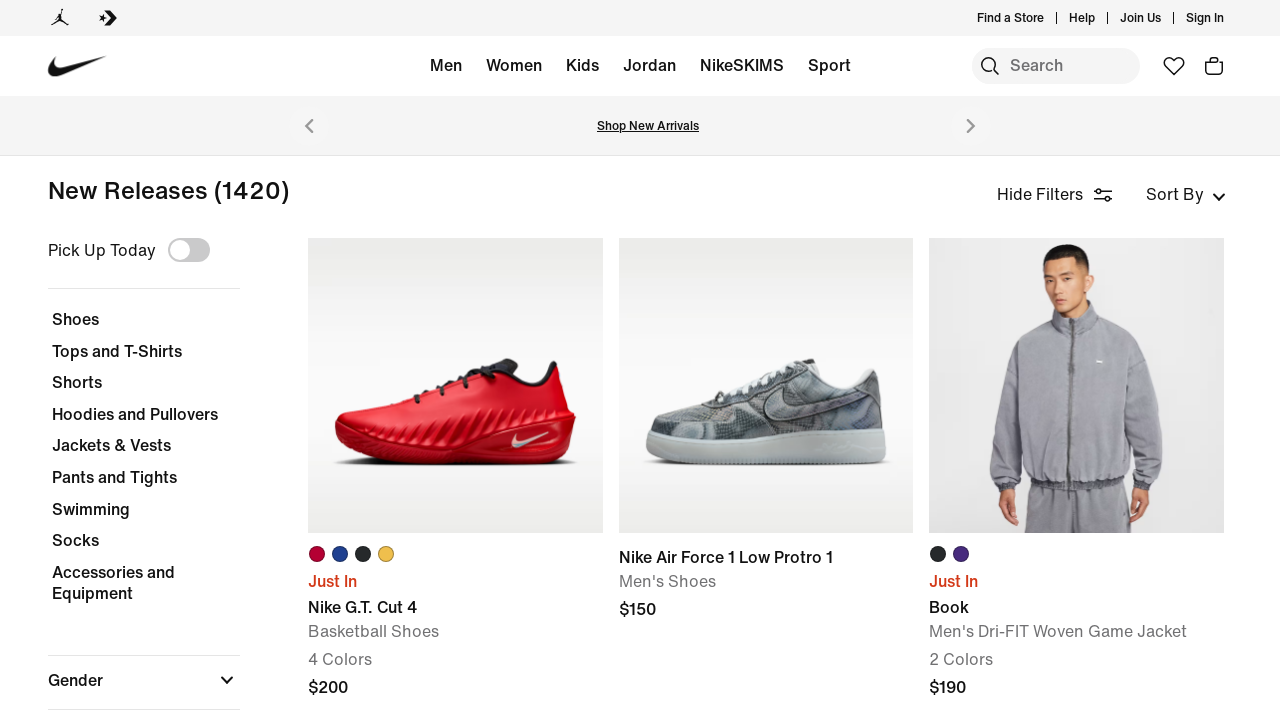

Retrieved product text content: Nike ACG Ultrafly Trail
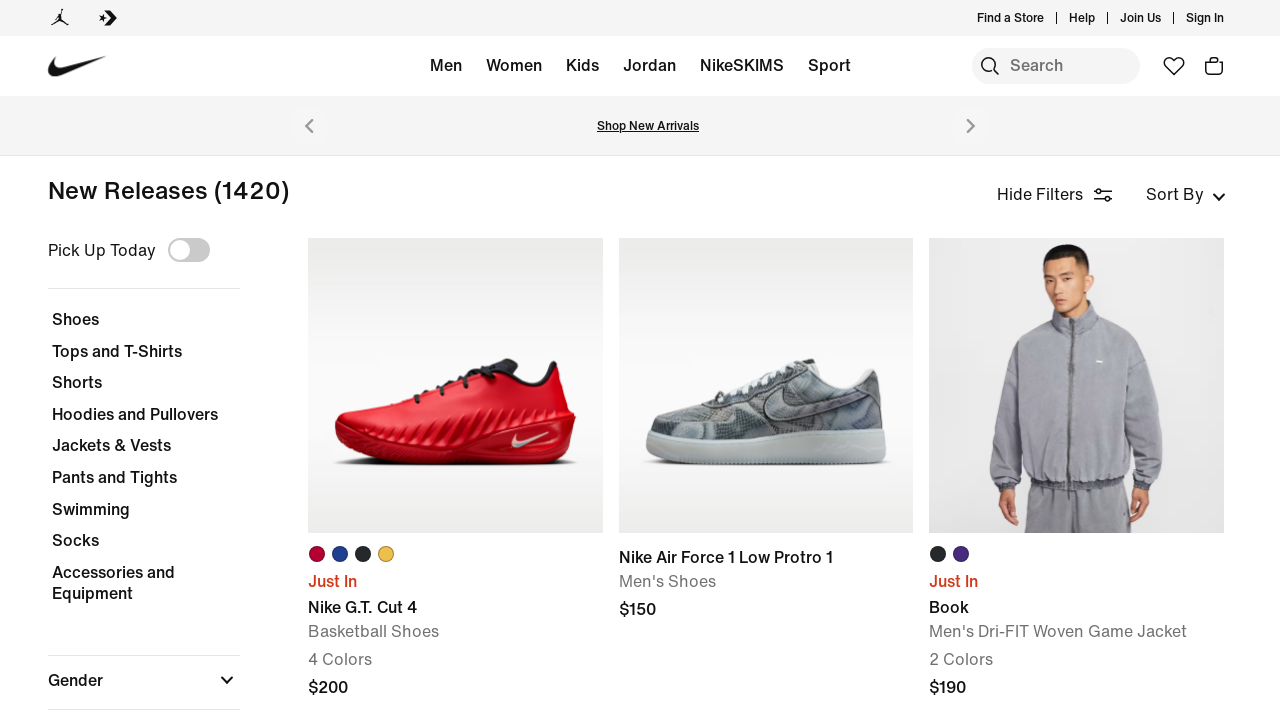

Located product card link overlay
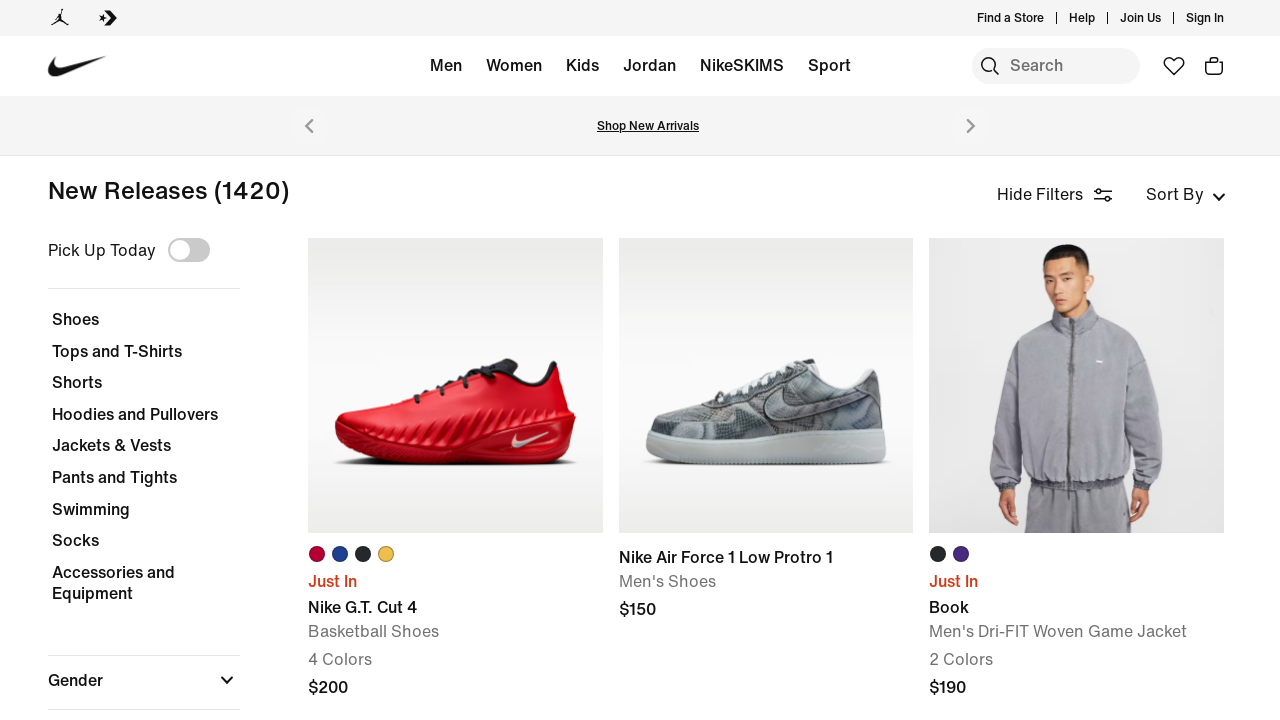

Retrieved product text content: Nike ACG "Phantazma"
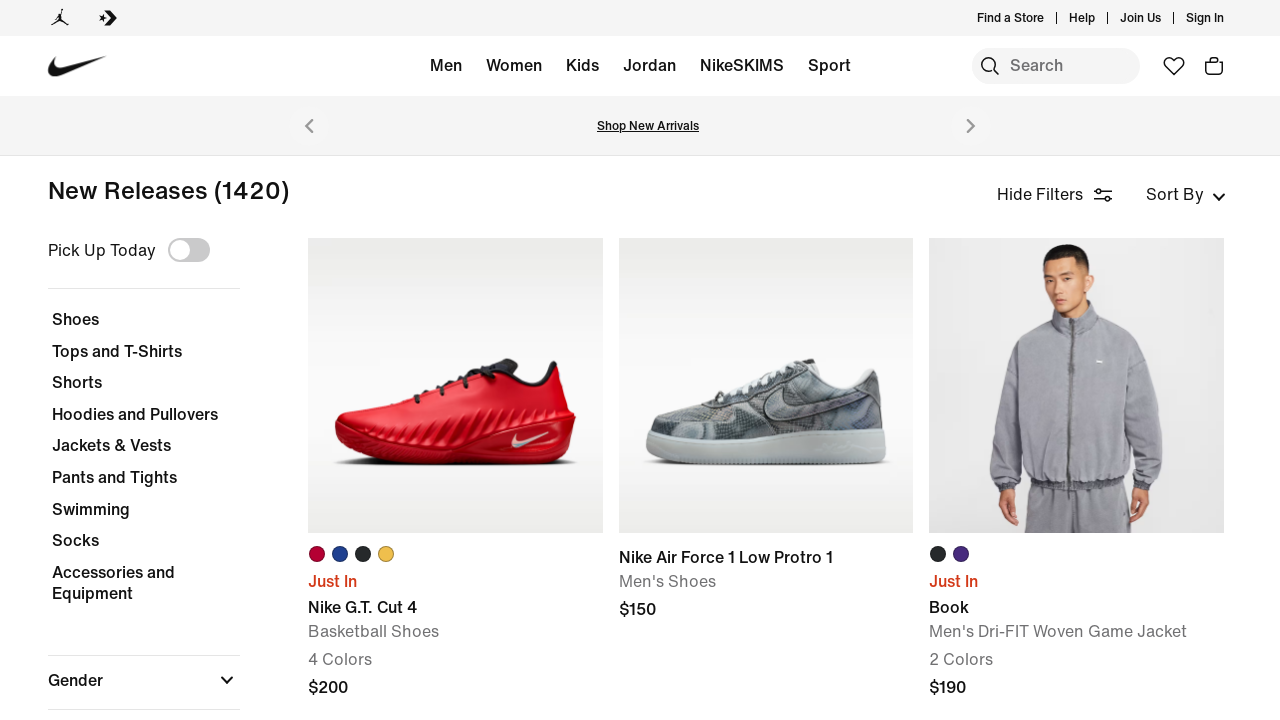

Located product card link overlay
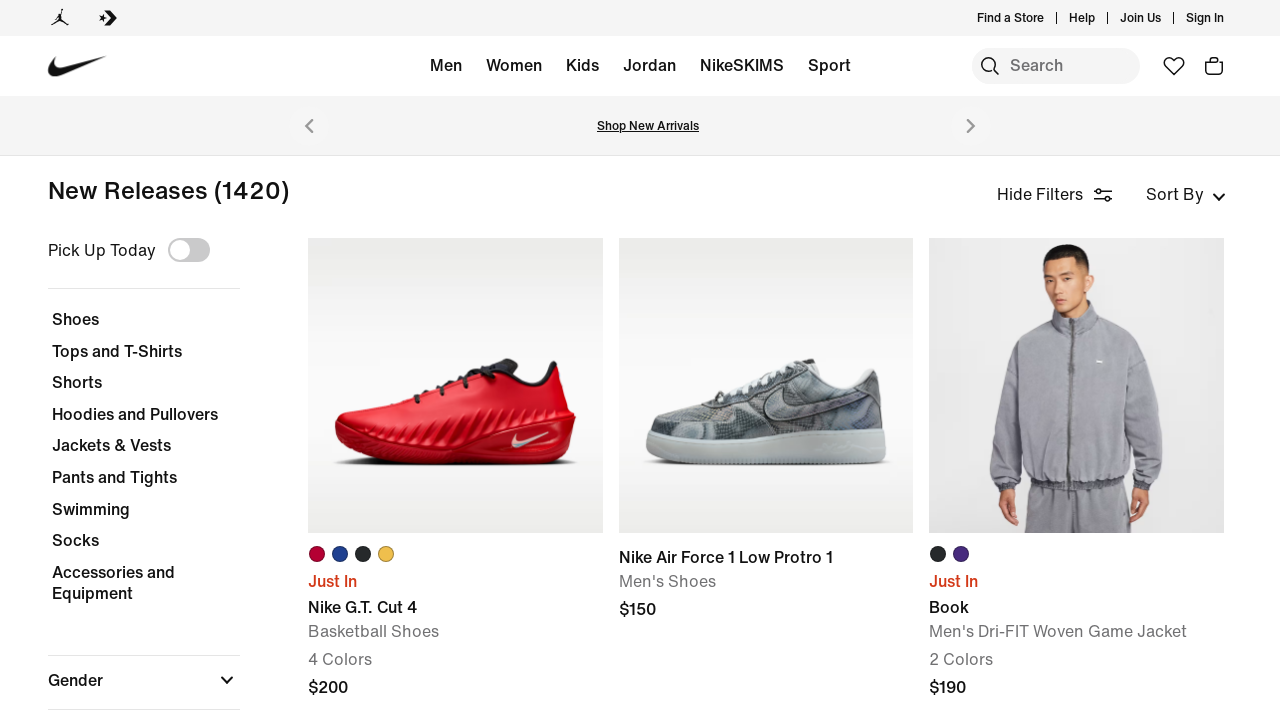

Retrieved product text content: Nike ACG "Second Sunrise"
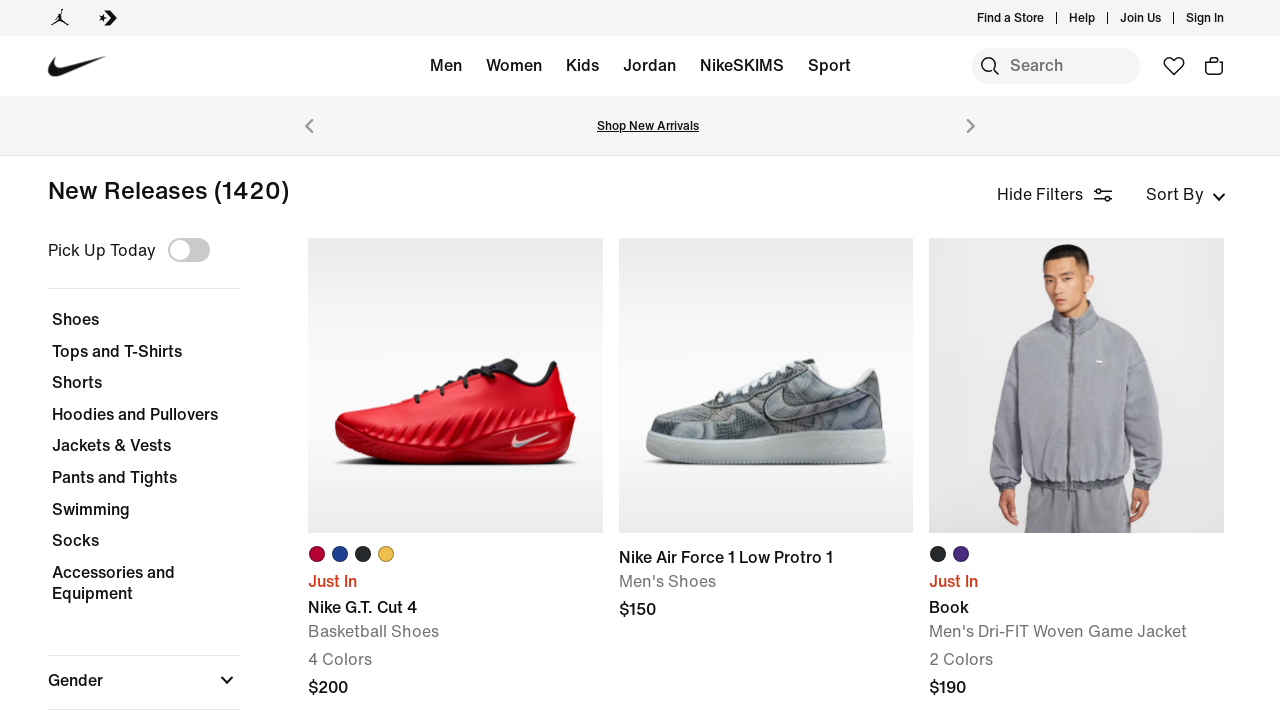

Located product card link overlay
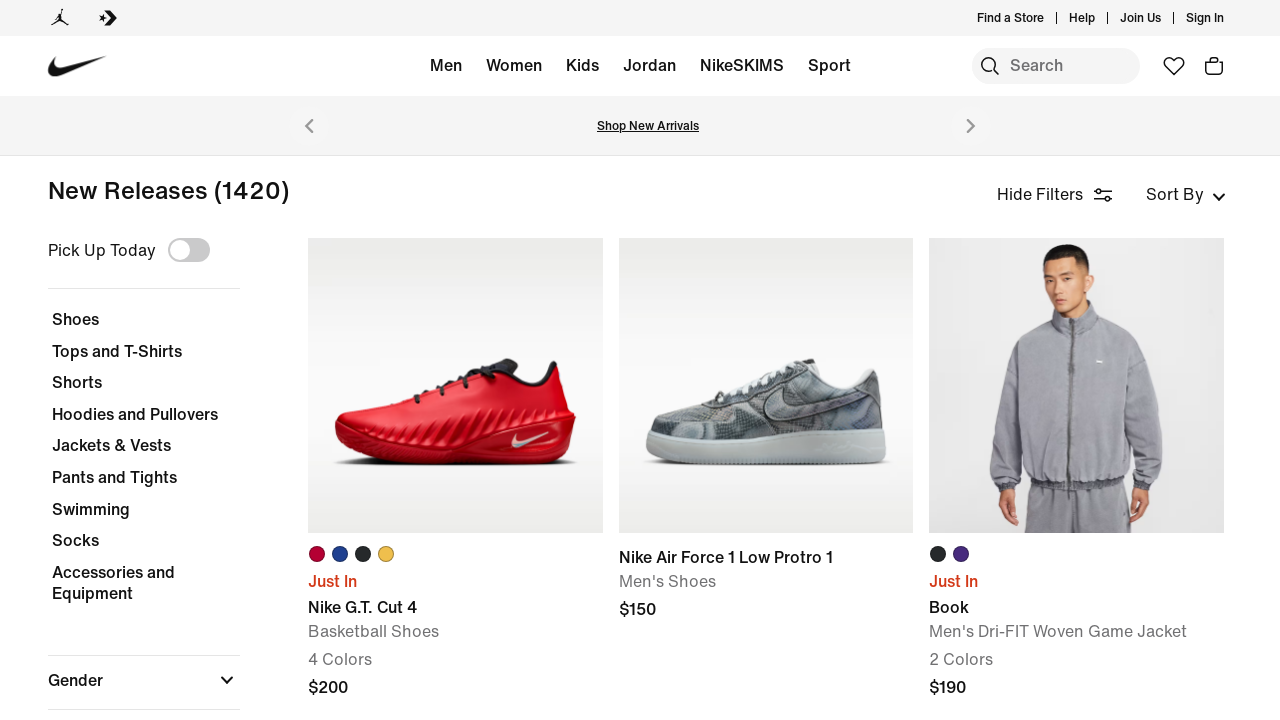

Retrieved product text content: Nike Zoom Fly 6
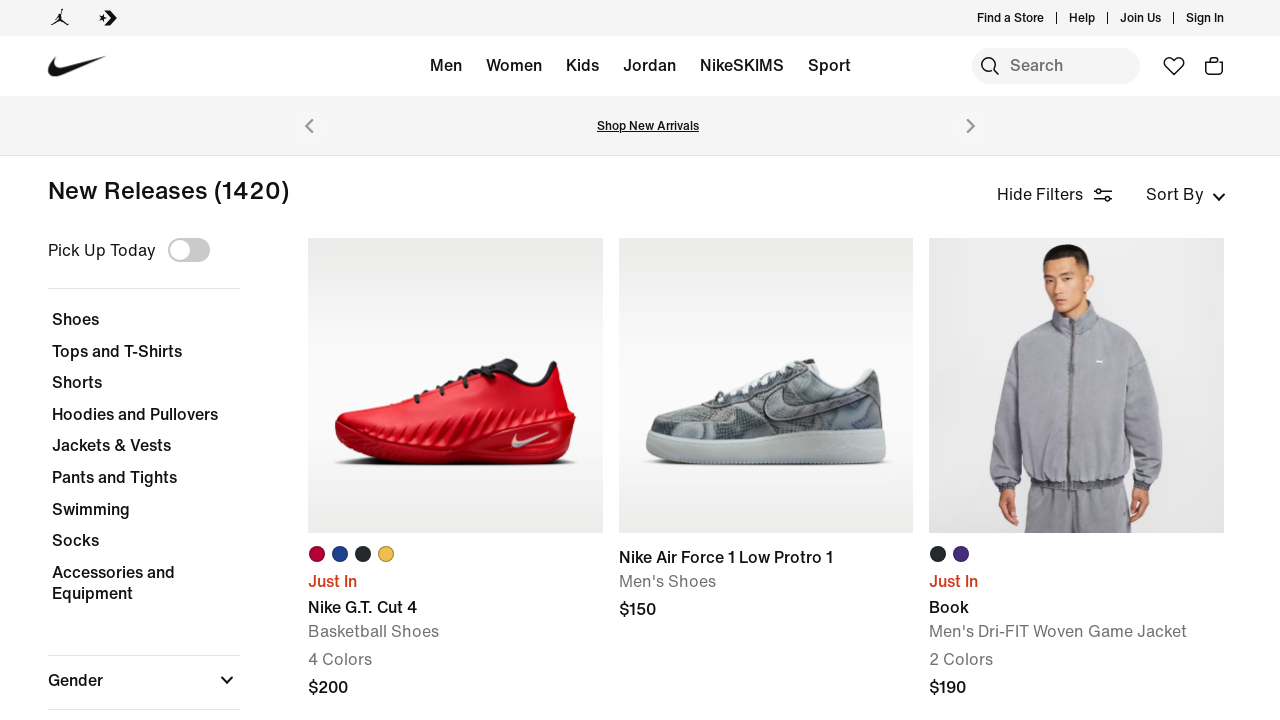

Located product card link overlay
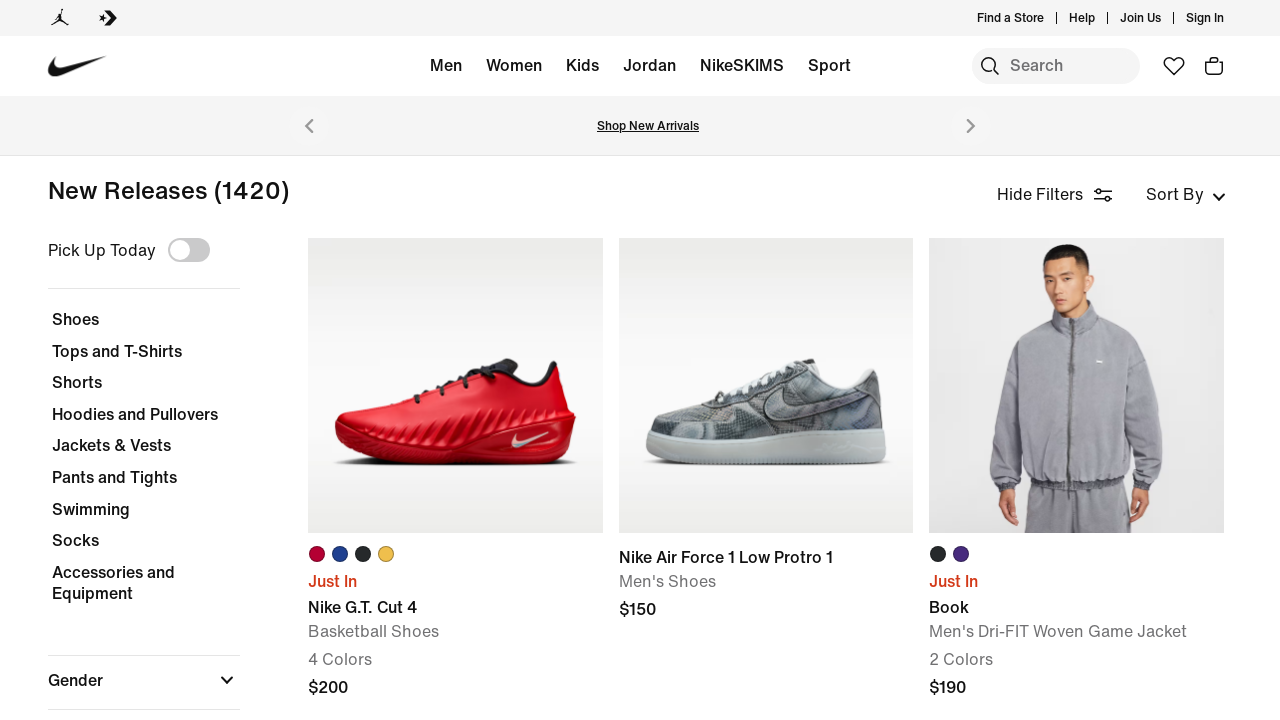

Retrieved product text content: Nike Alphafly 3
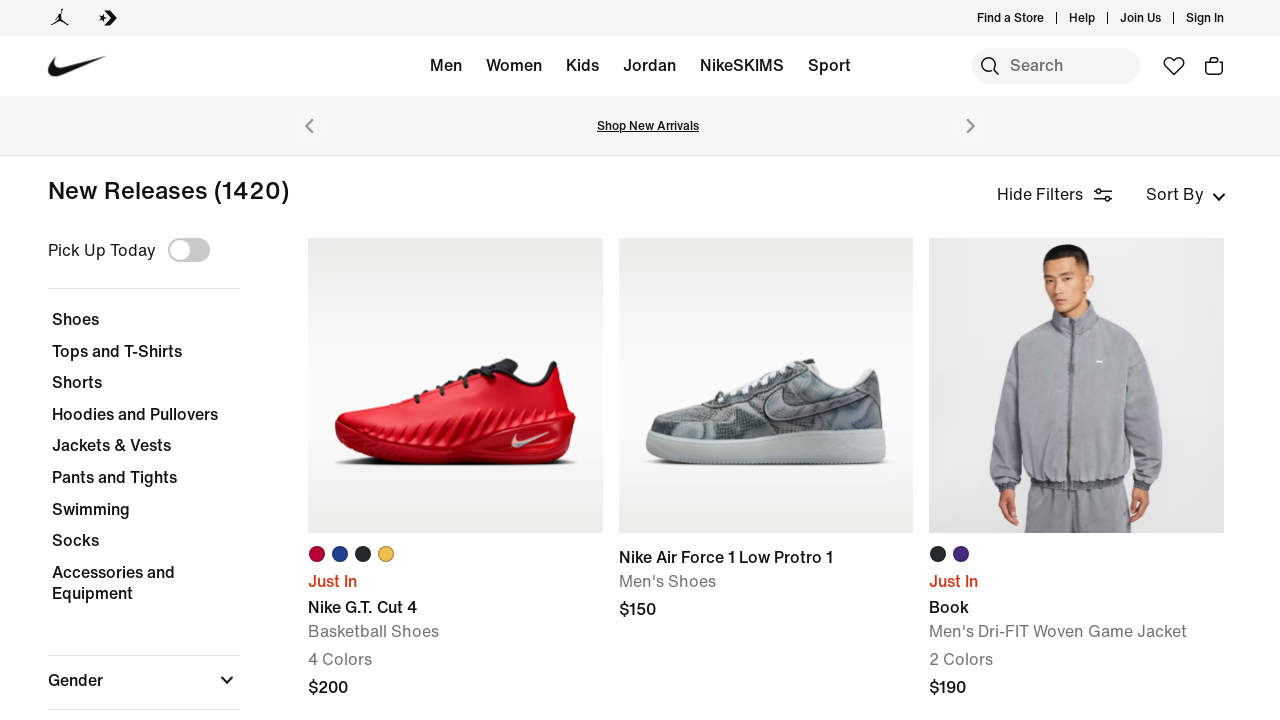

Located product card link overlay
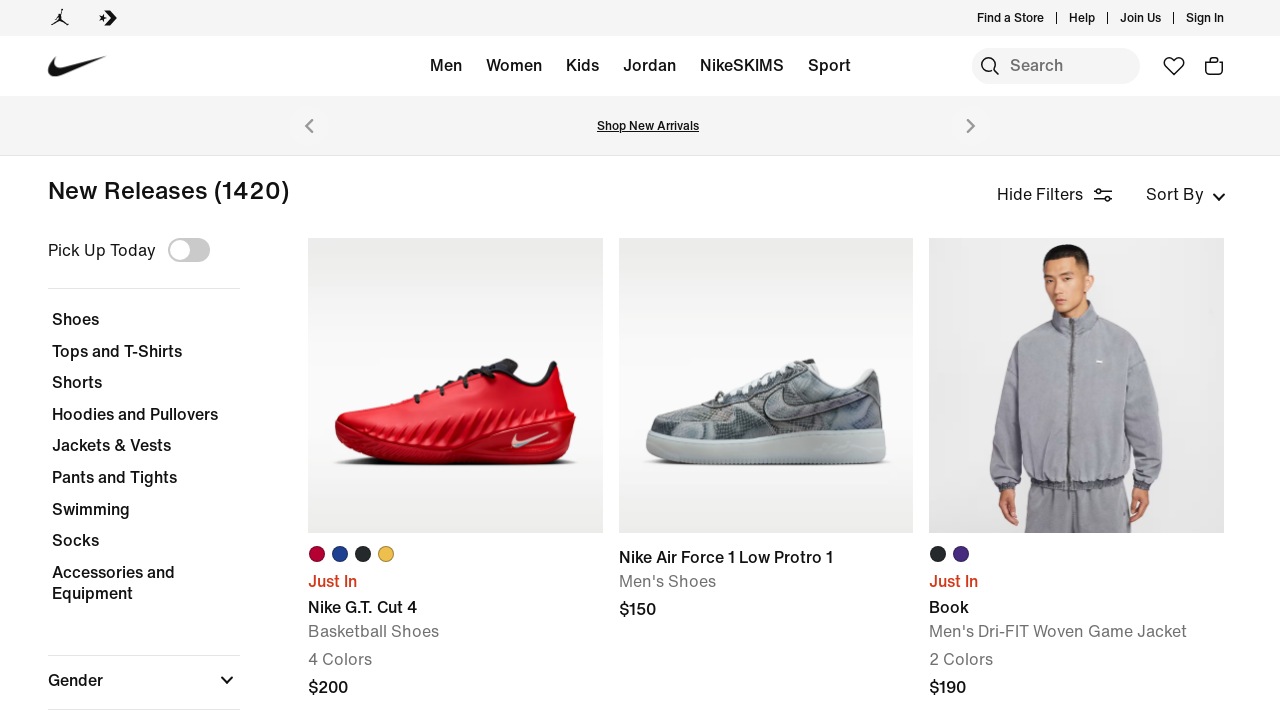

Retrieved product text content: Nike One Fitted
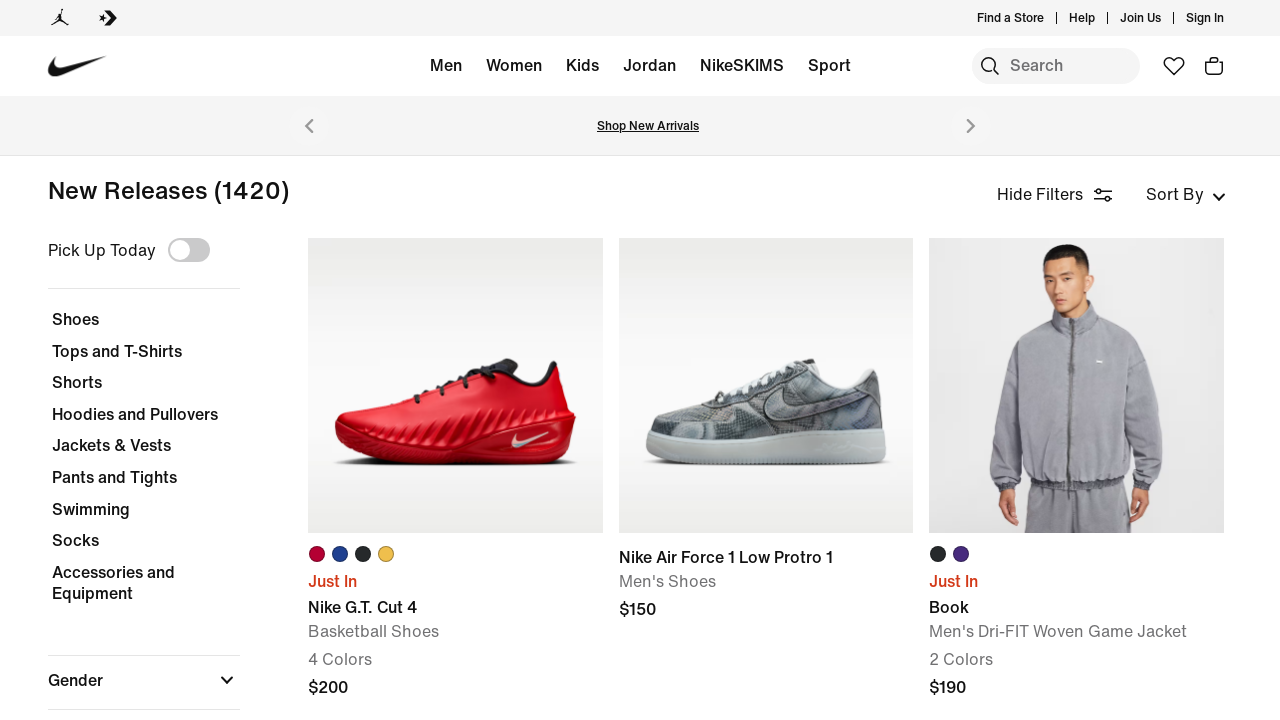

Located product card link overlay
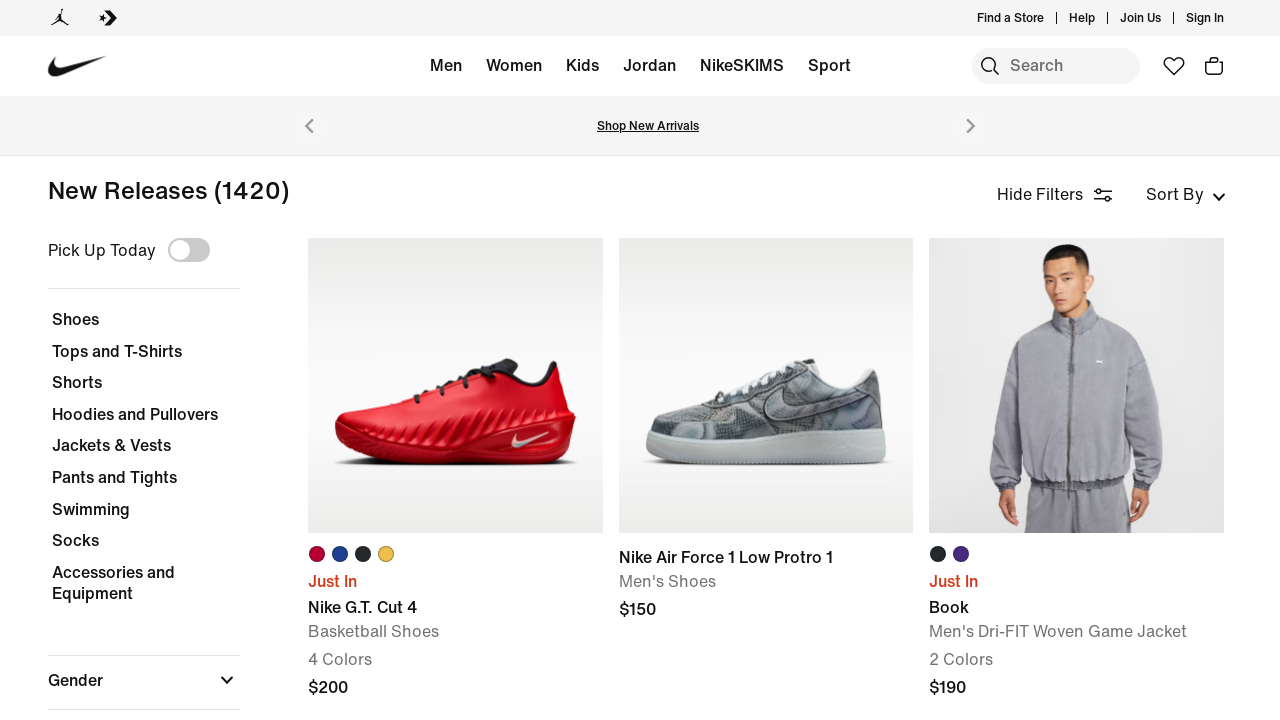

Retrieved product text content: Nike AeroSwift
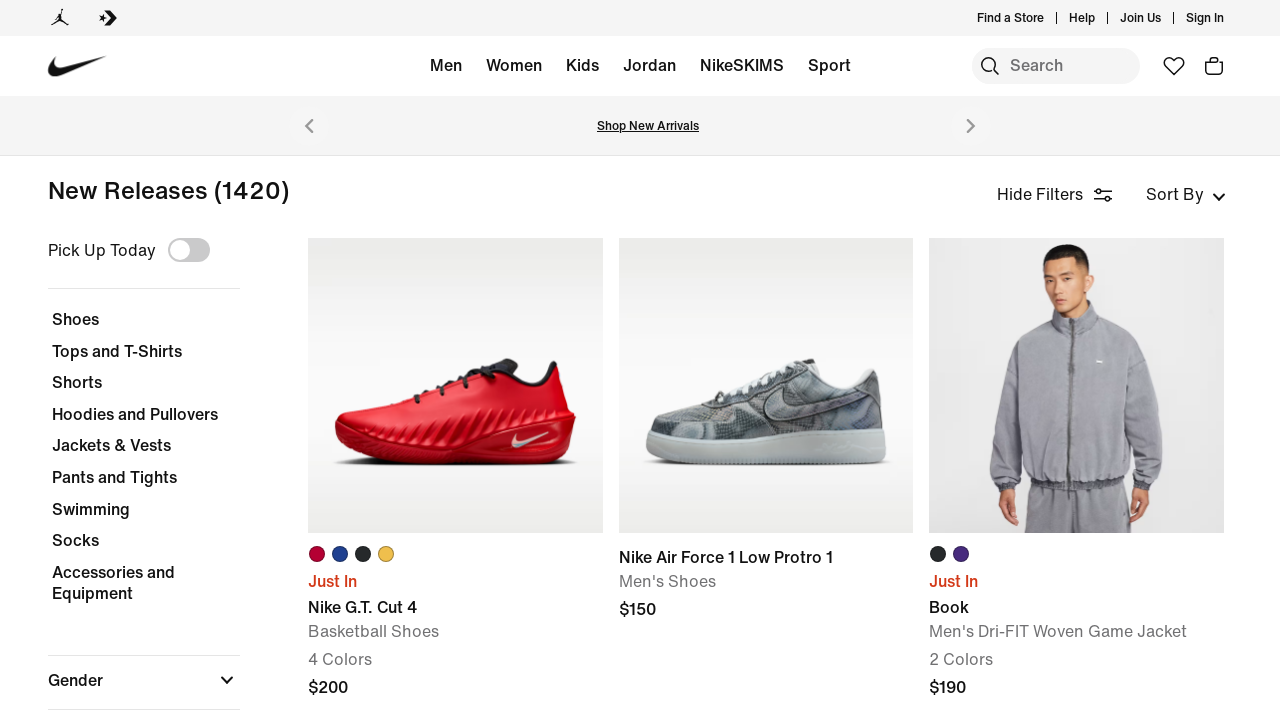

Located product card link overlay
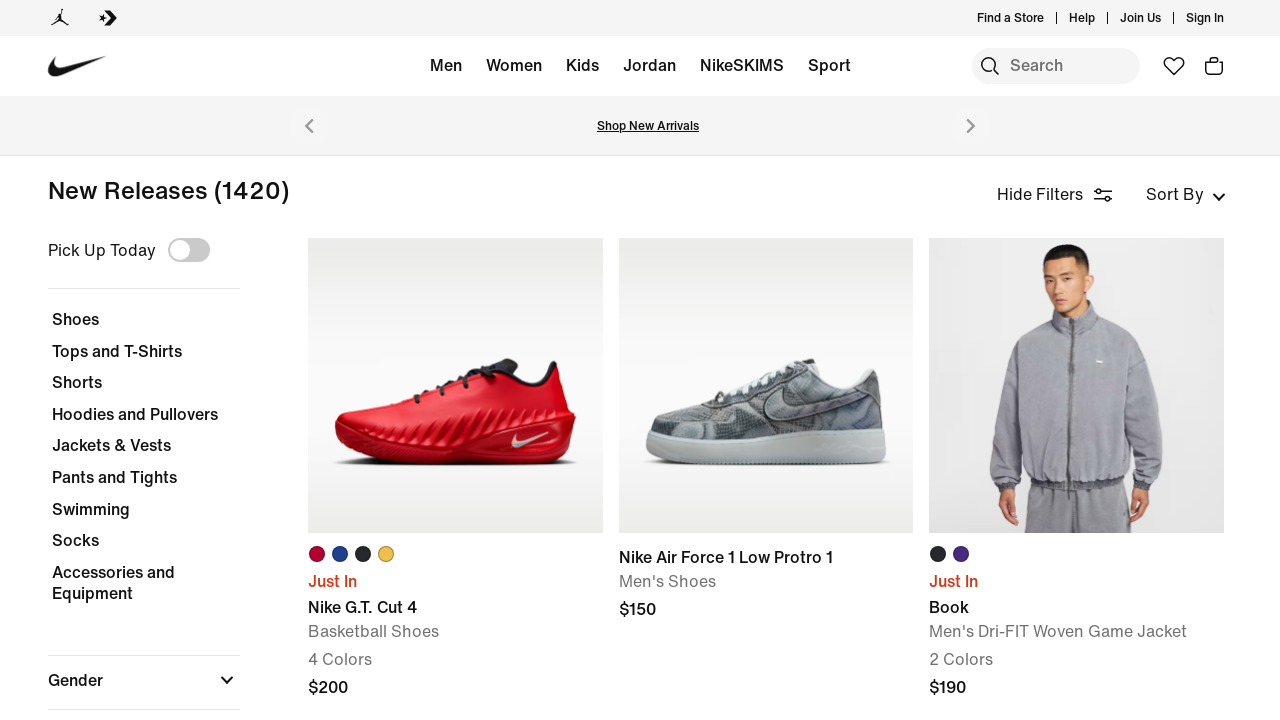

Retrieved product text content: A'One "Warning Label"
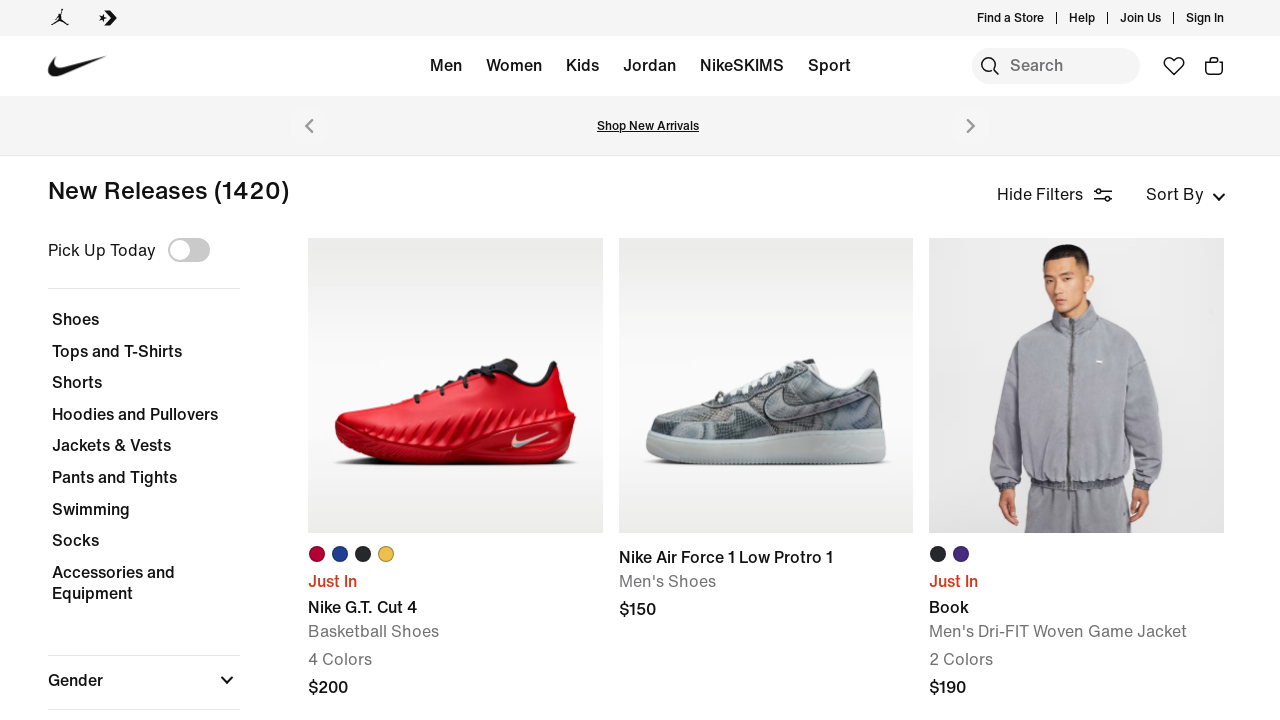

Located product card link overlay
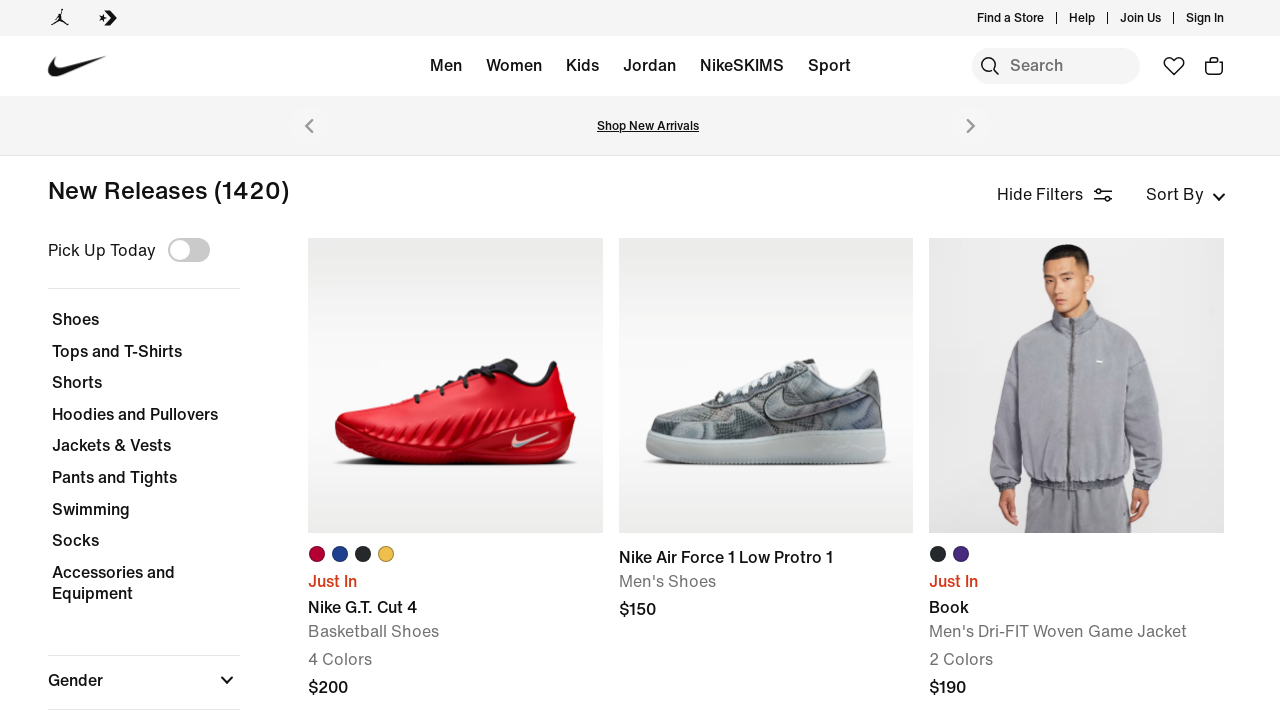

Retrieved product text content: Ja 3 "Warning Label"
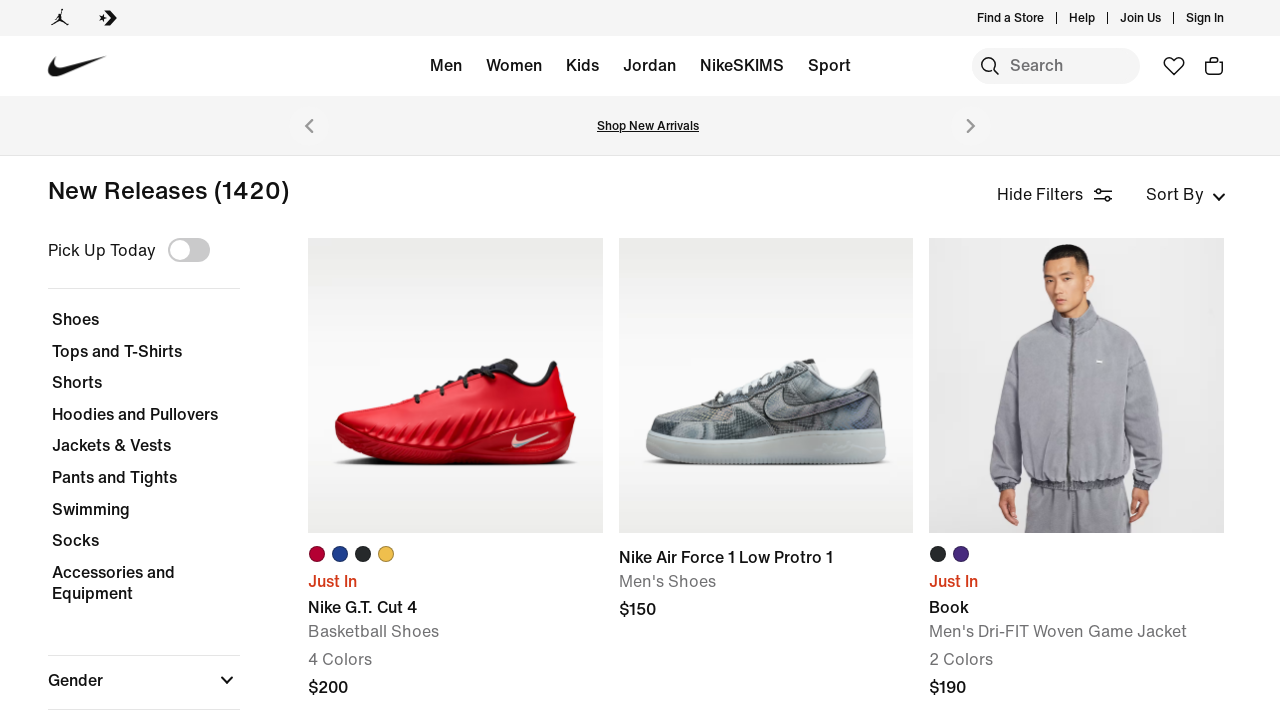

Located product card link overlay
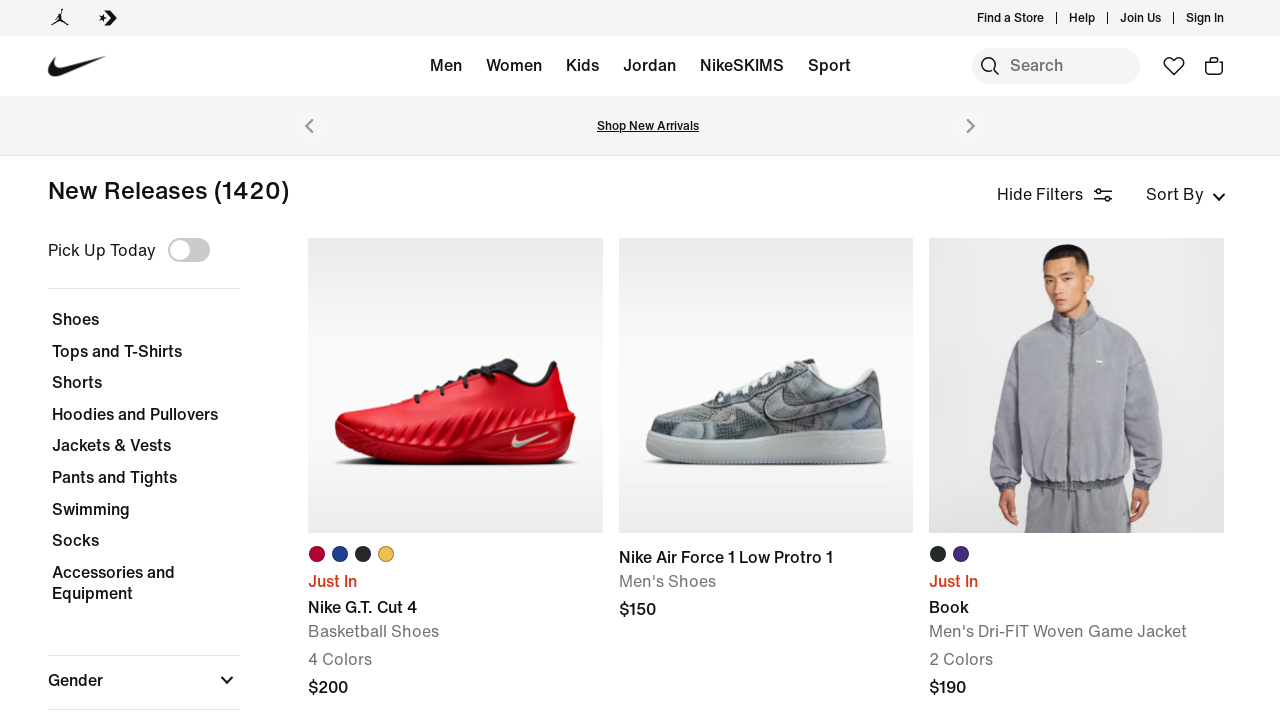

Retrieved product text content: Nike
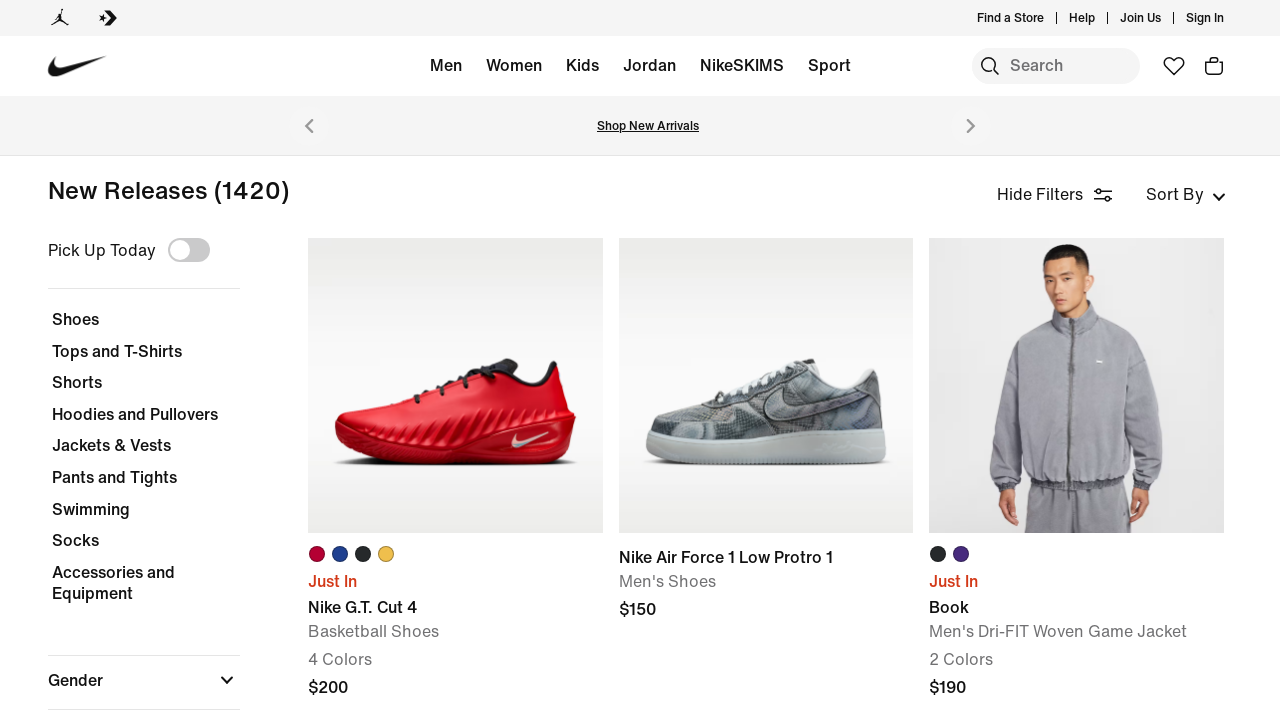

Located product card link overlay
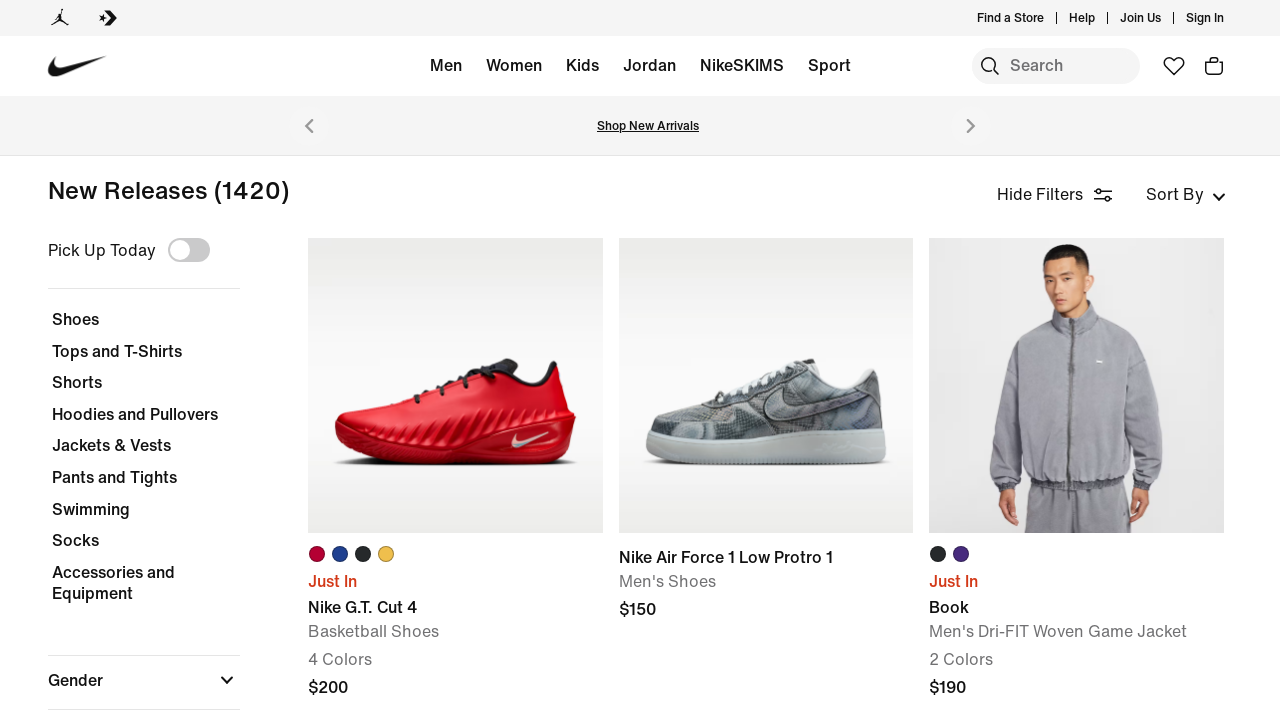

Retrieved product text content: Nike Air Max Dn8 SP
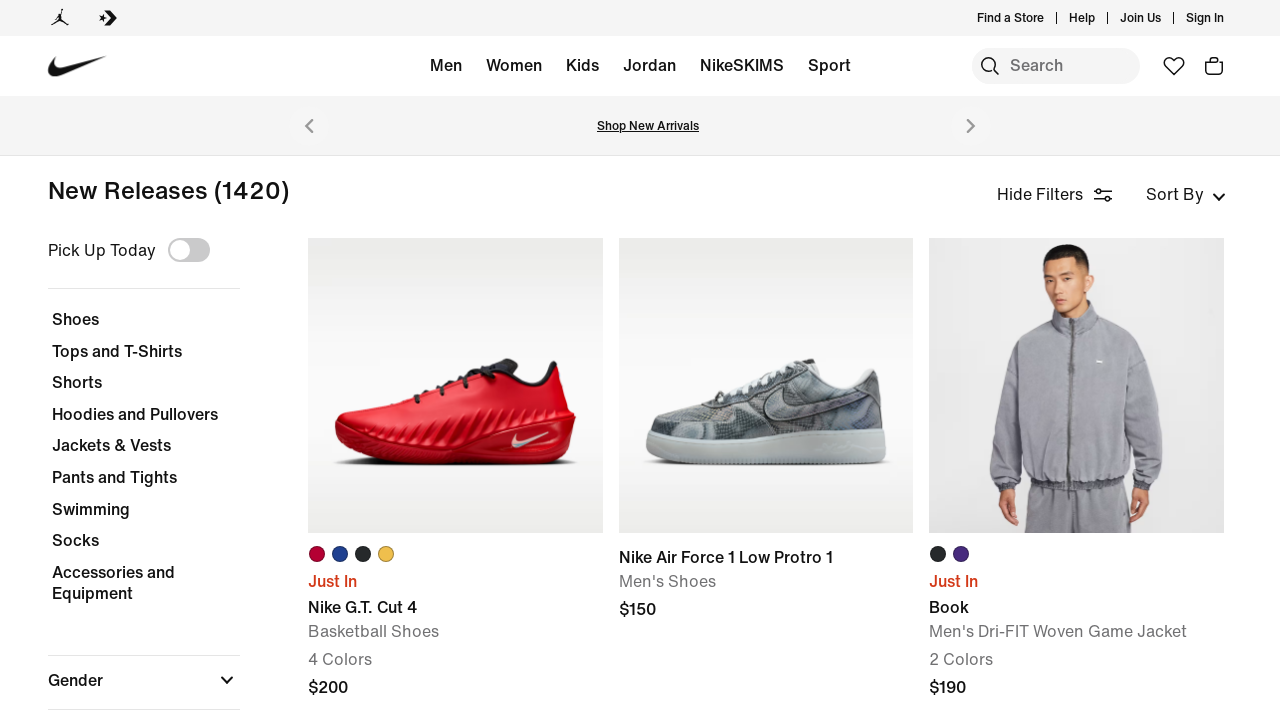

Located product card link overlay
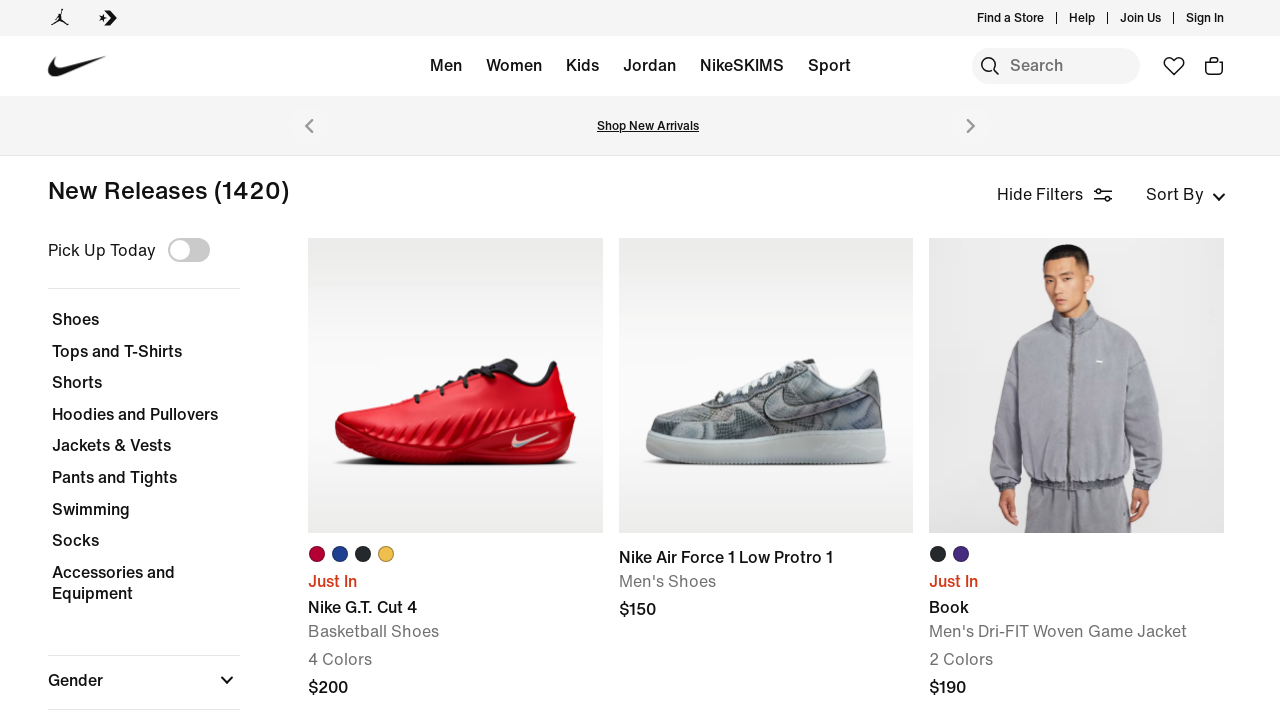

Retrieved product text content: Nike Air Max 95 Big Bubble Leather
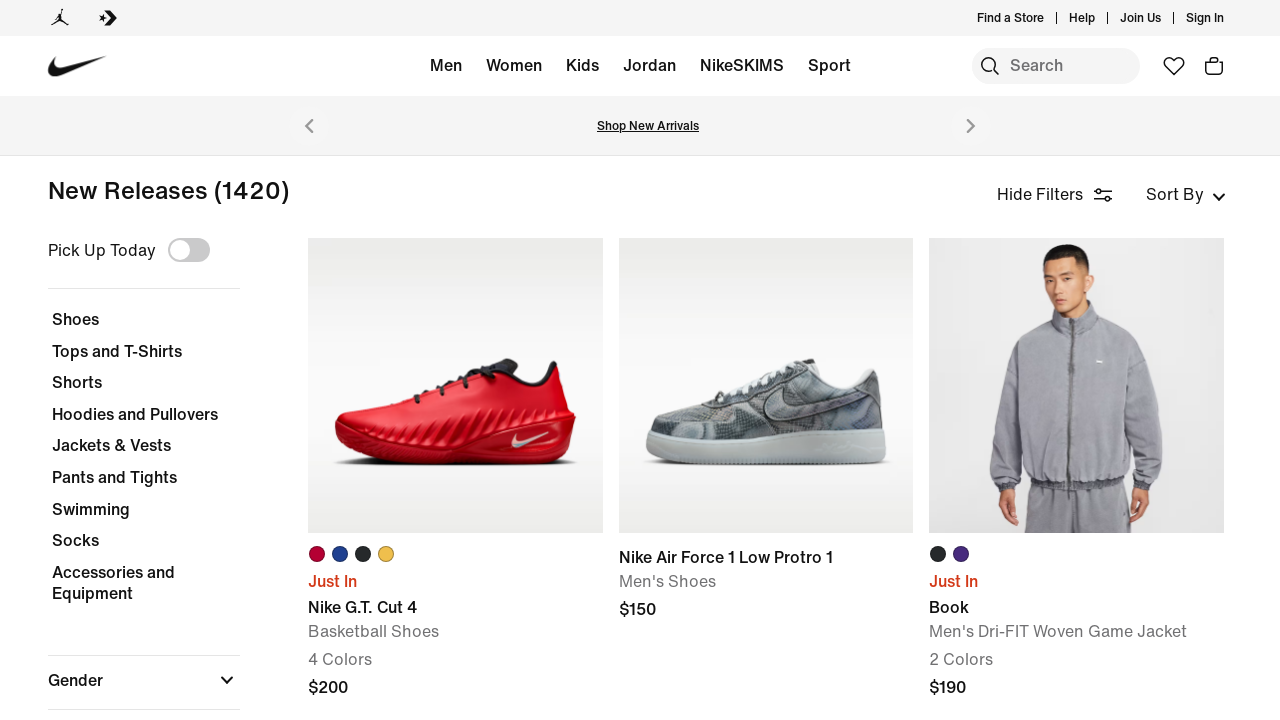

Located product card link overlay
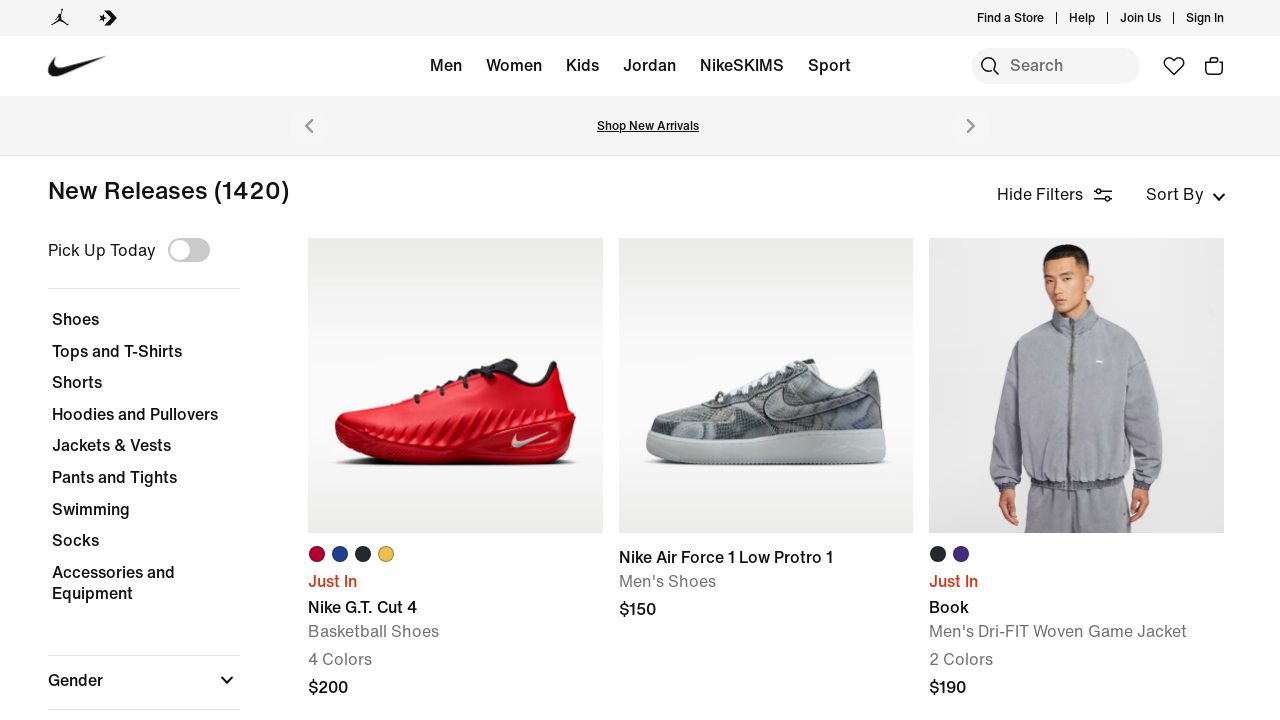

Retrieved product text content: NOCTA
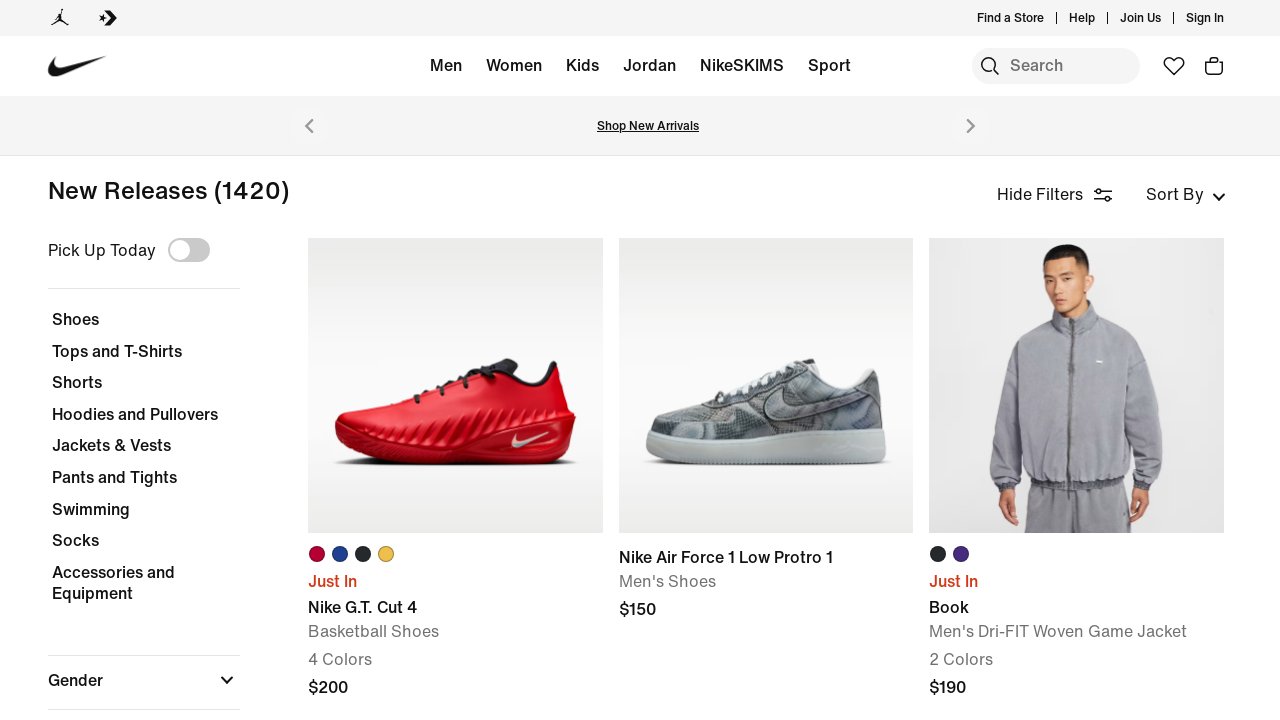

Located product card link overlay
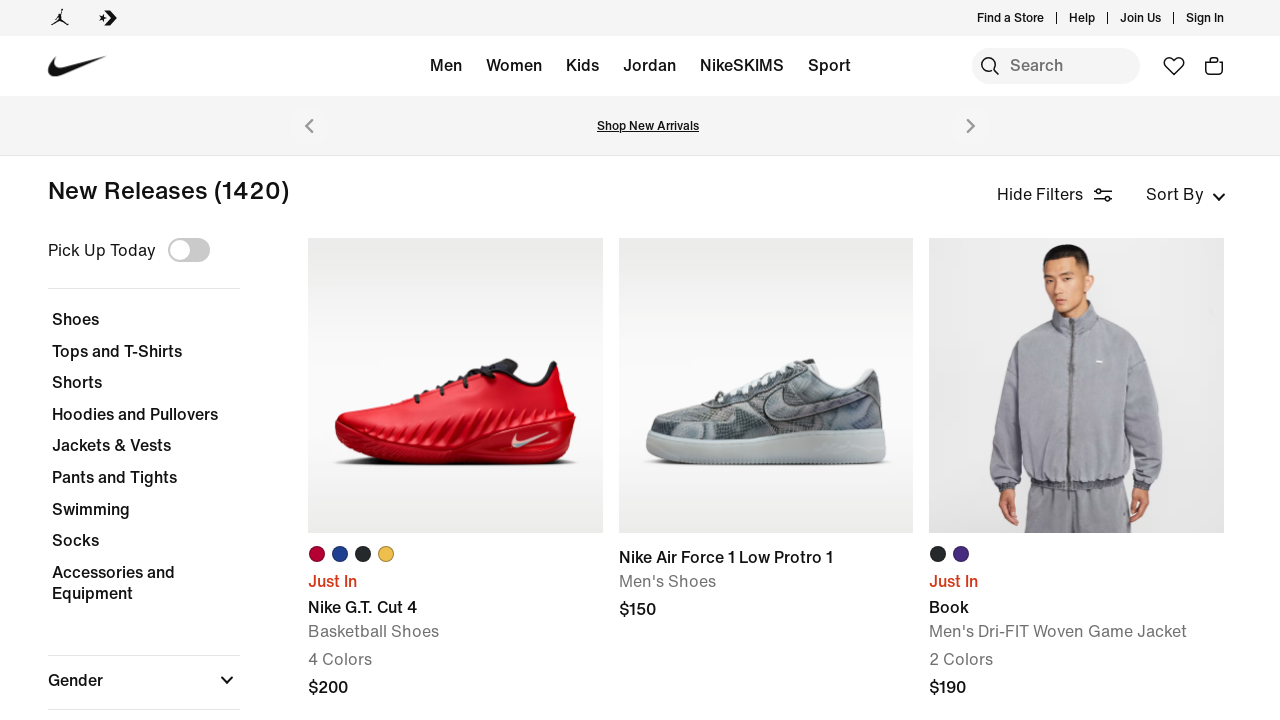

Retrieved product text content: NOCTA
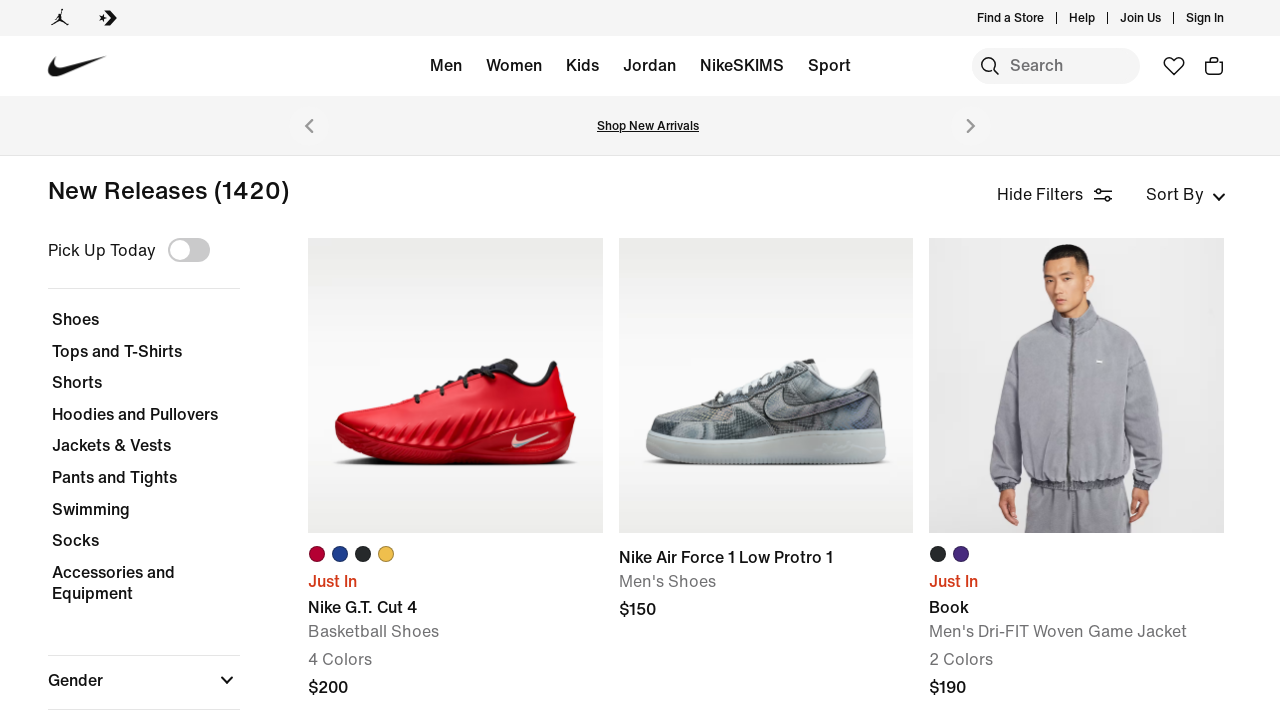

Located product card link overlay
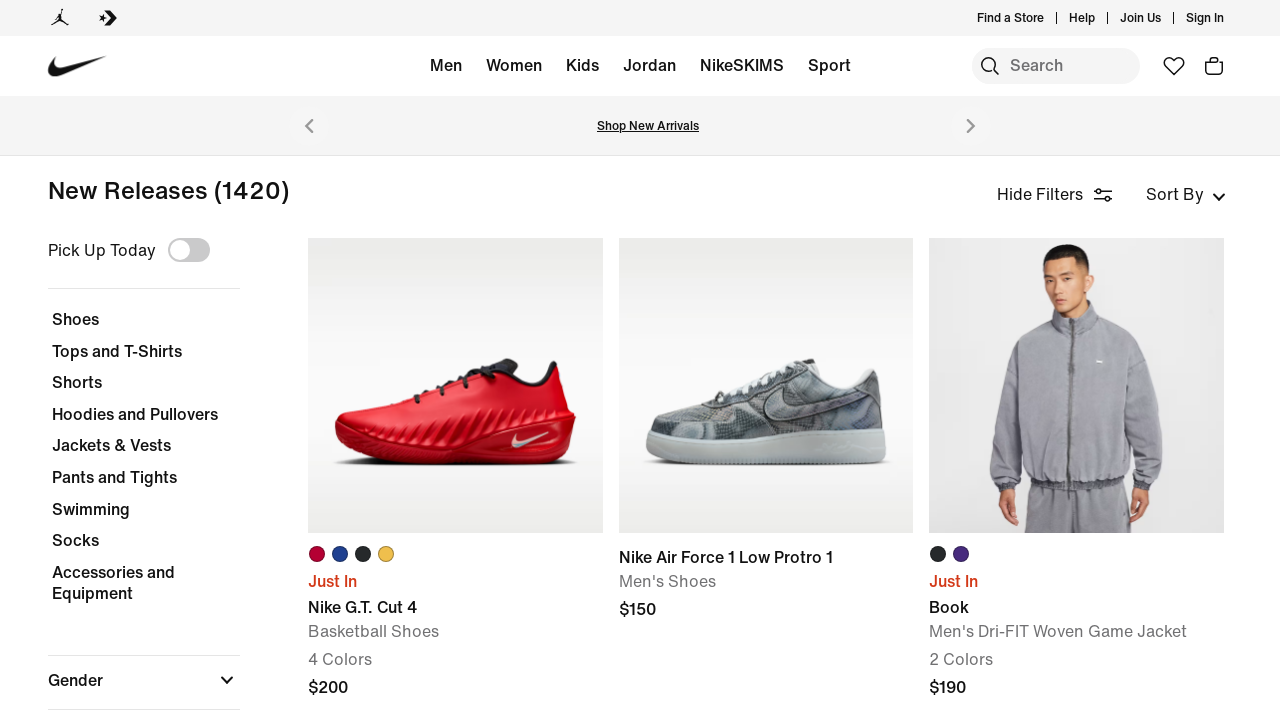

Retrieved product text content: Nike LD-1000
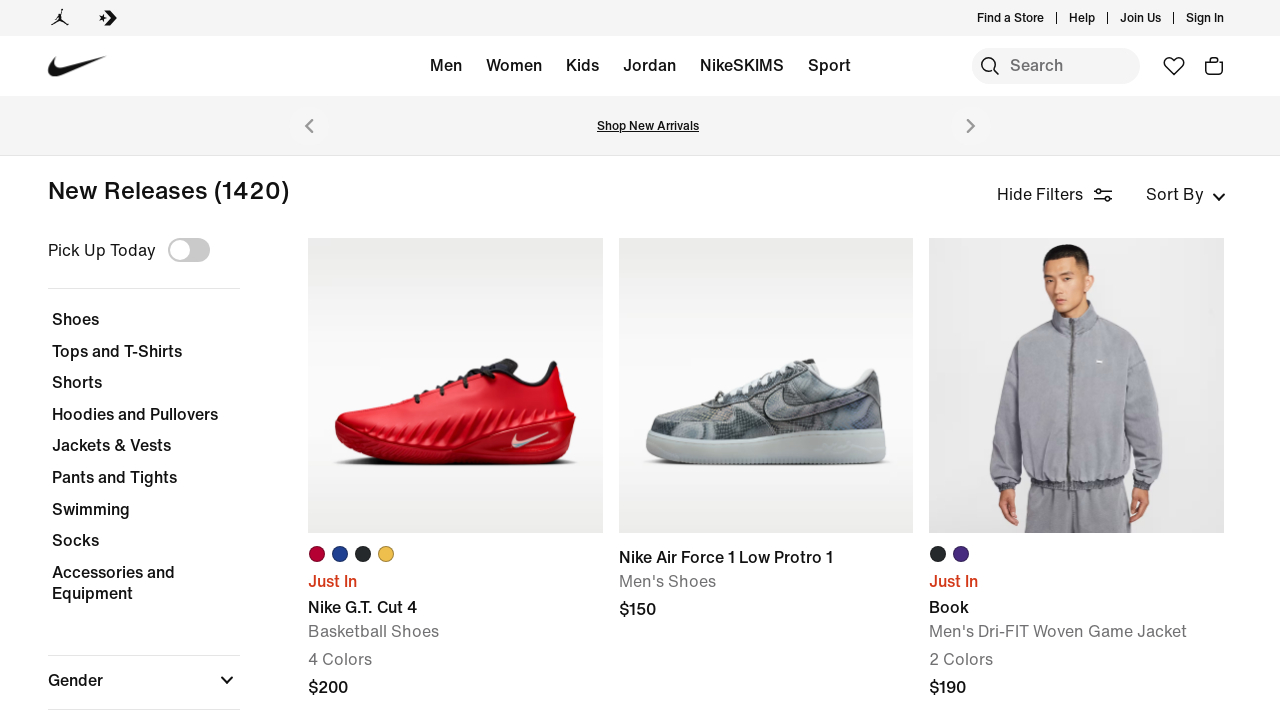

Located product card link overlay
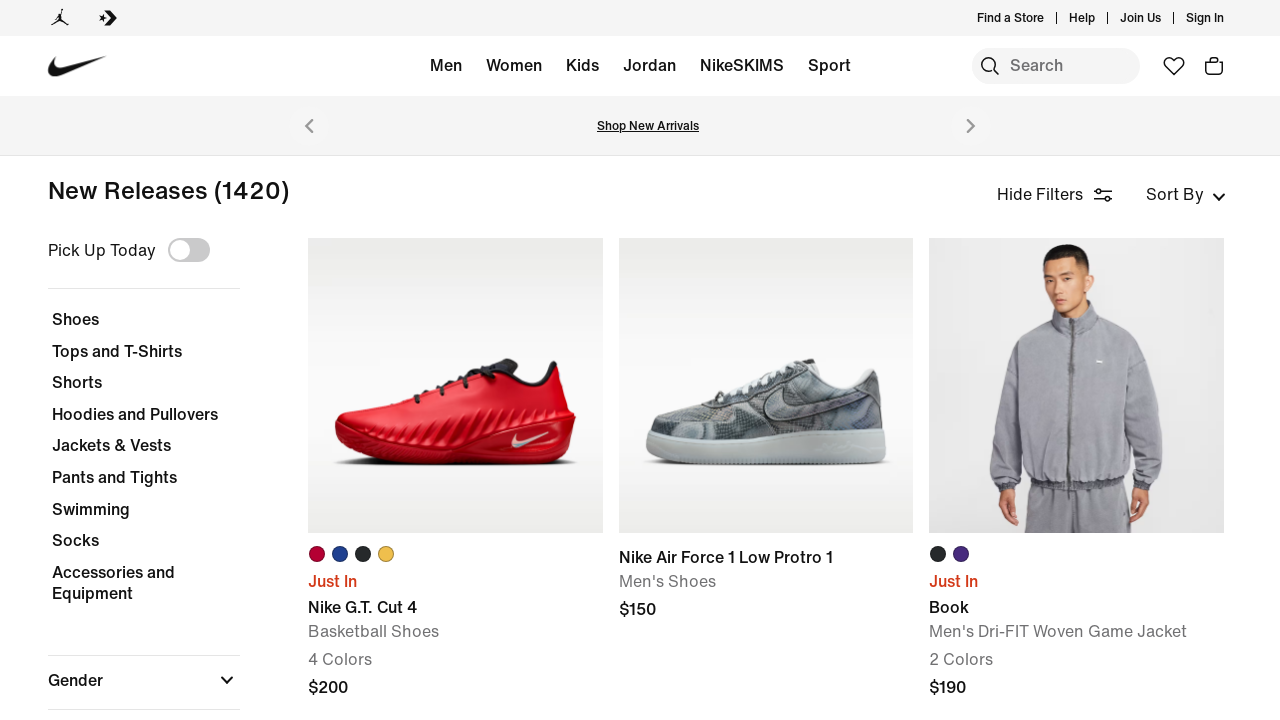

Retrieved product text content: Nike Shox TL
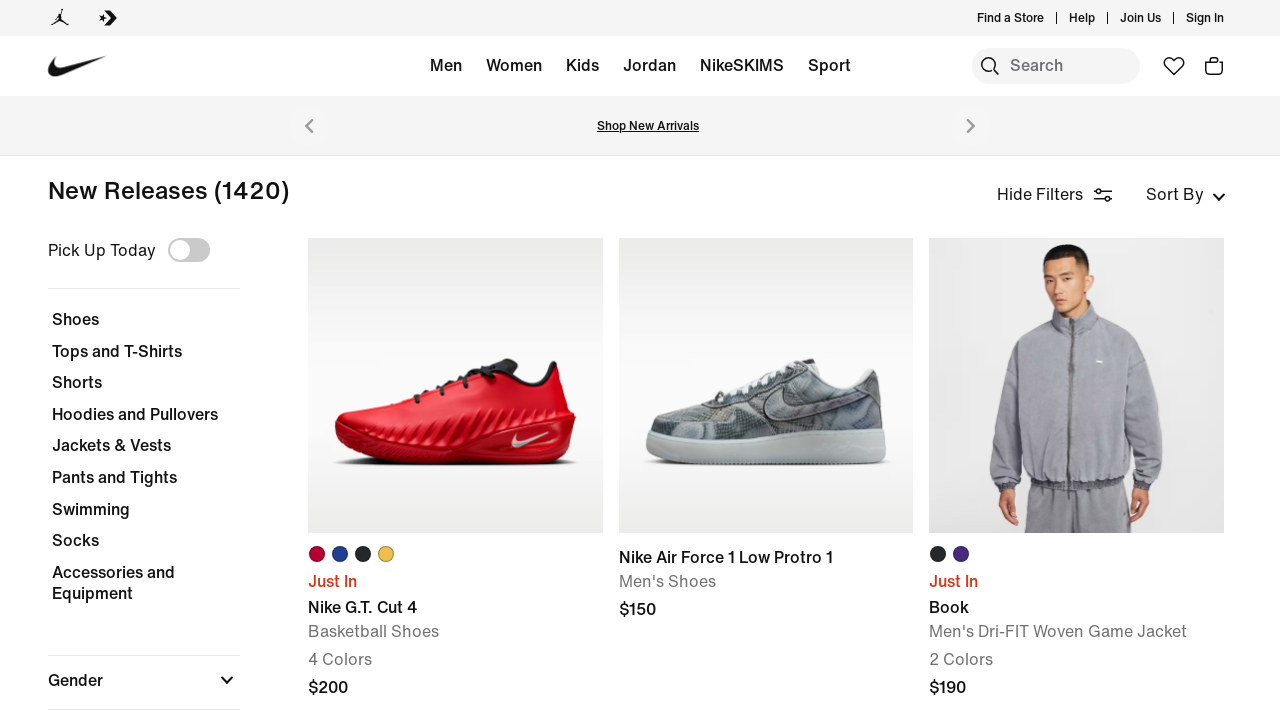

Located product card link overlay
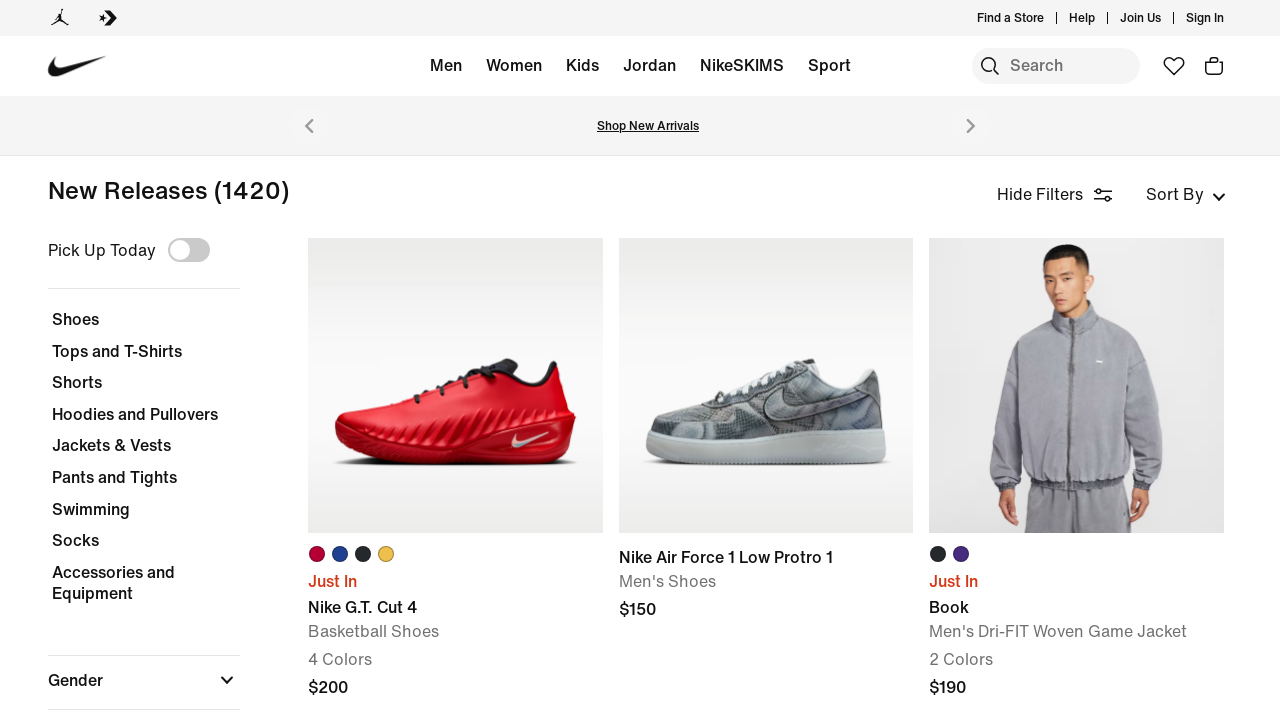

Retrieved product text content: Nike Sportswear Chill Knit
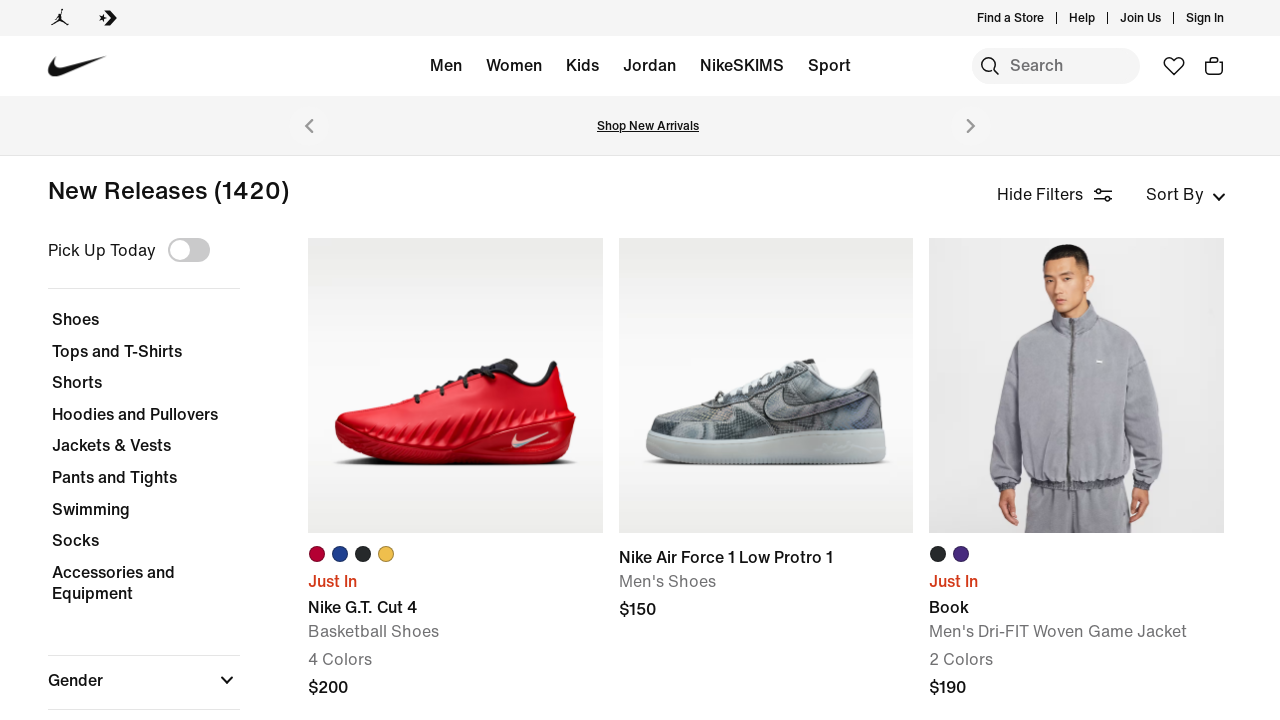

Located product card link overlay
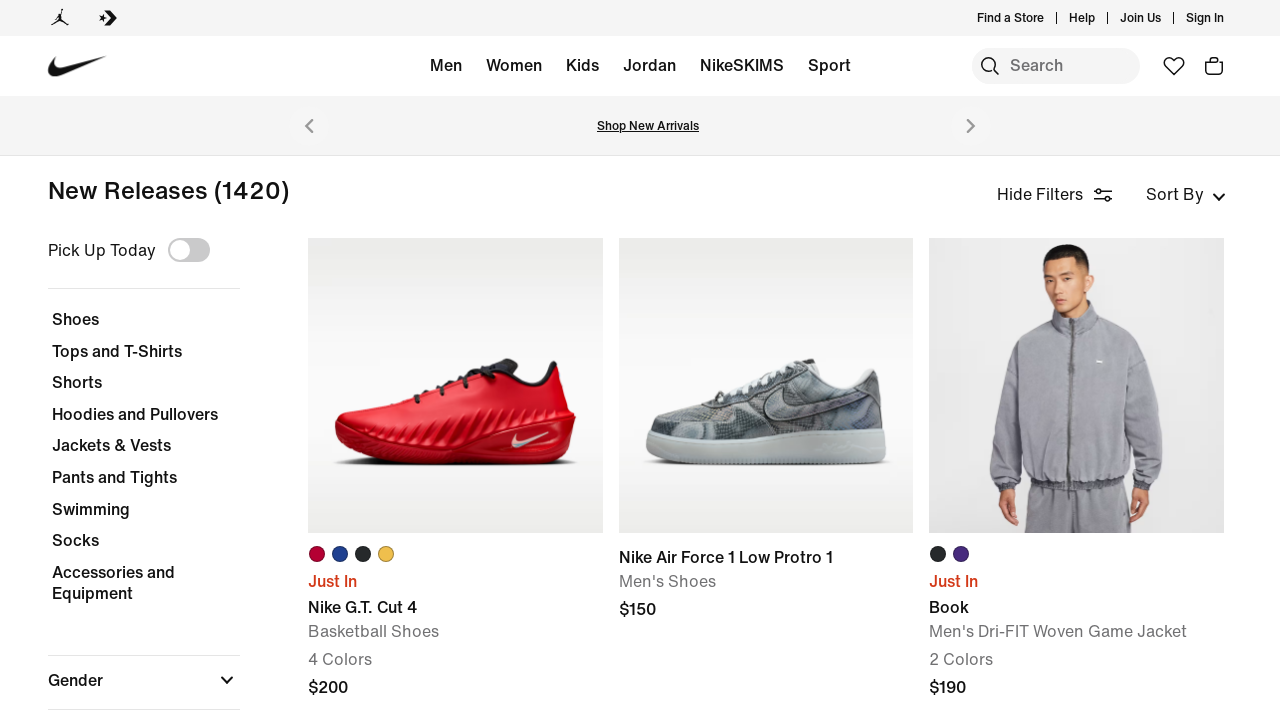

Retrieved product text content: Nike Victory
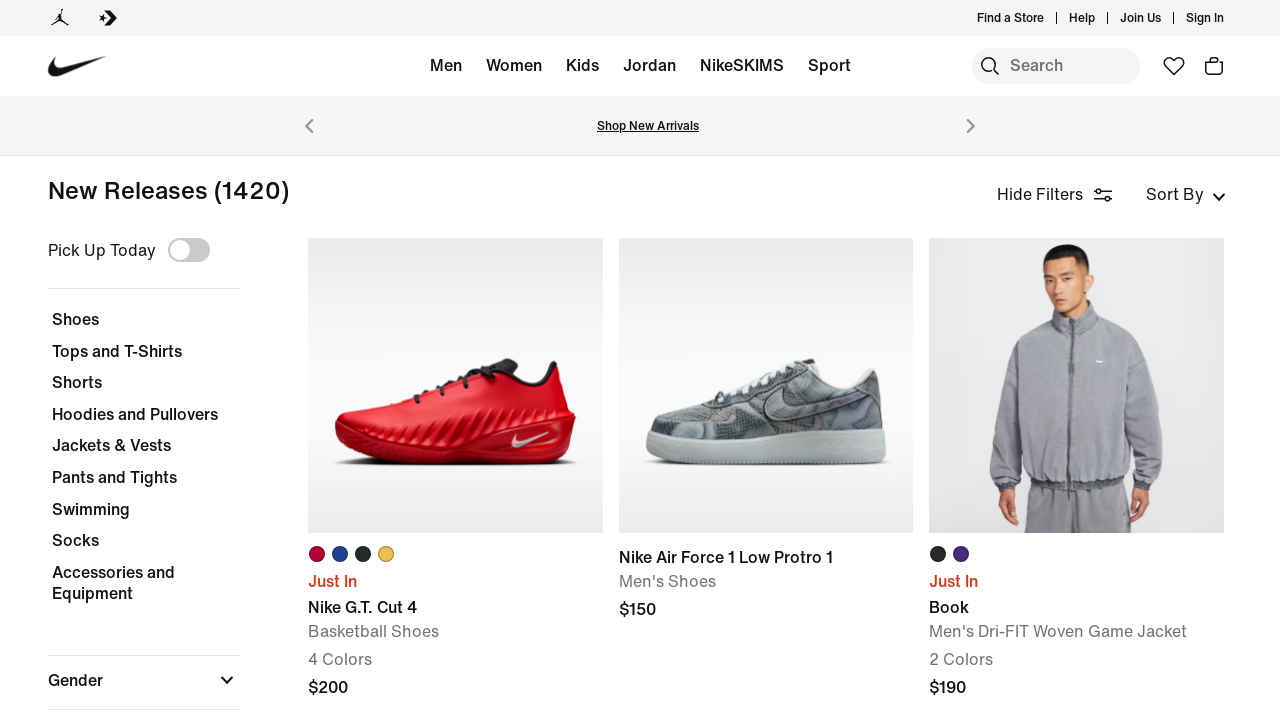

Located product card link overlay
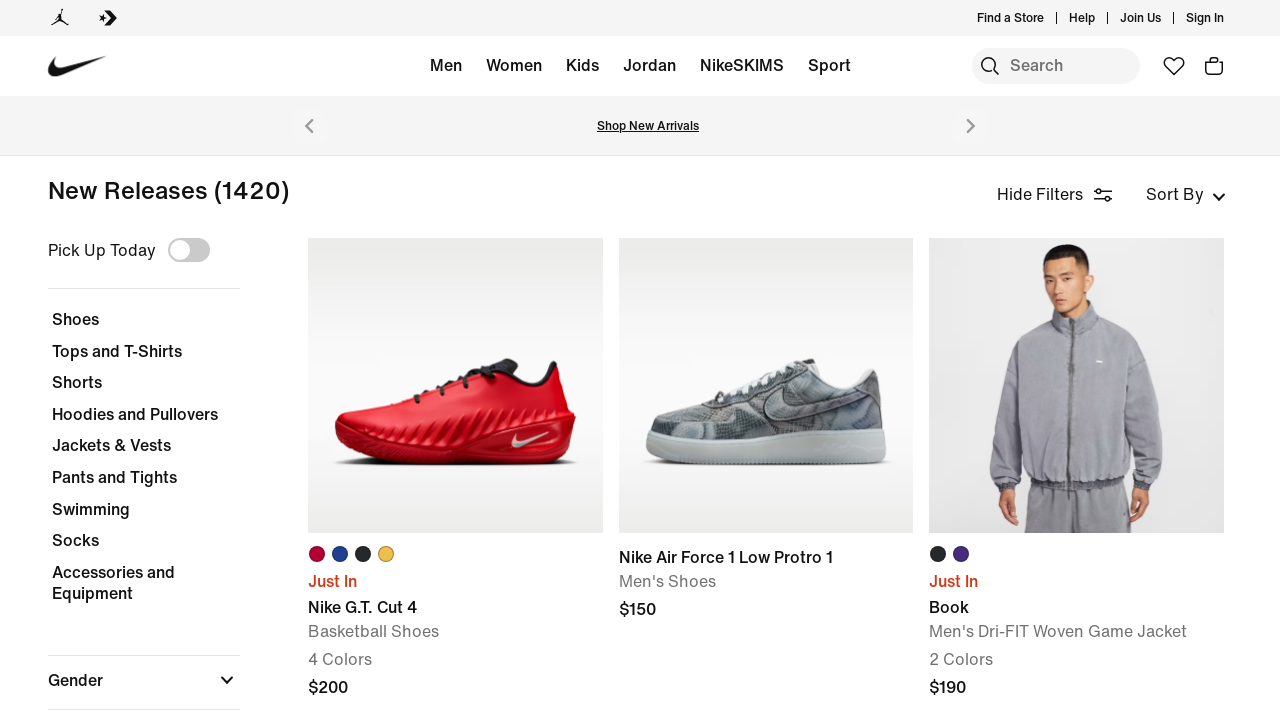

Retrieved product text content: Nike Court Borough Low Recraft
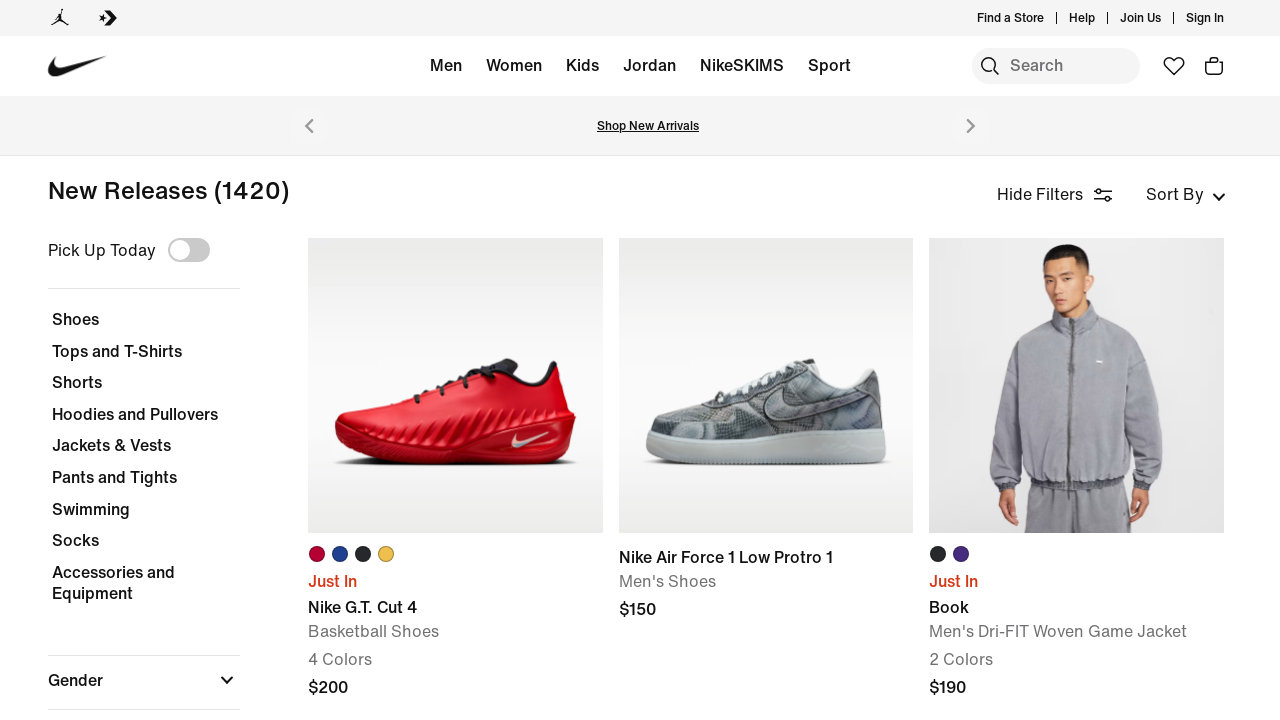

Located product card link overlay
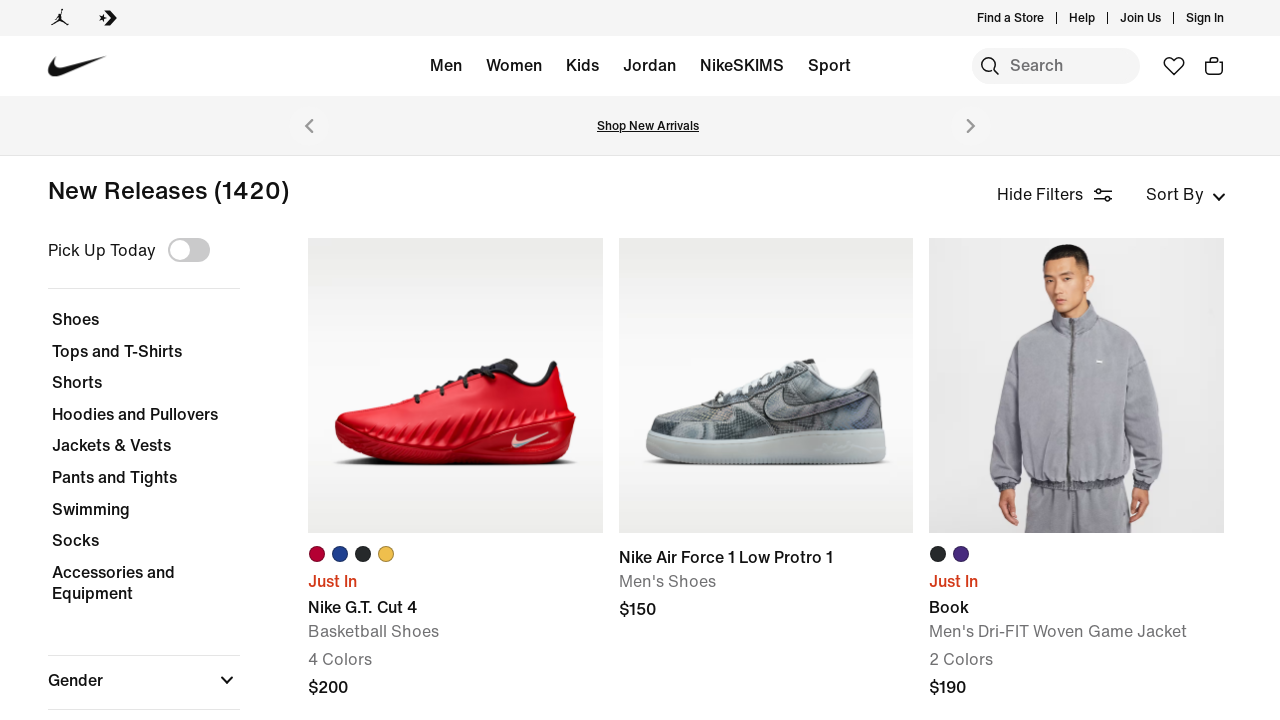

Retrieved product text content: Nike Sportswear
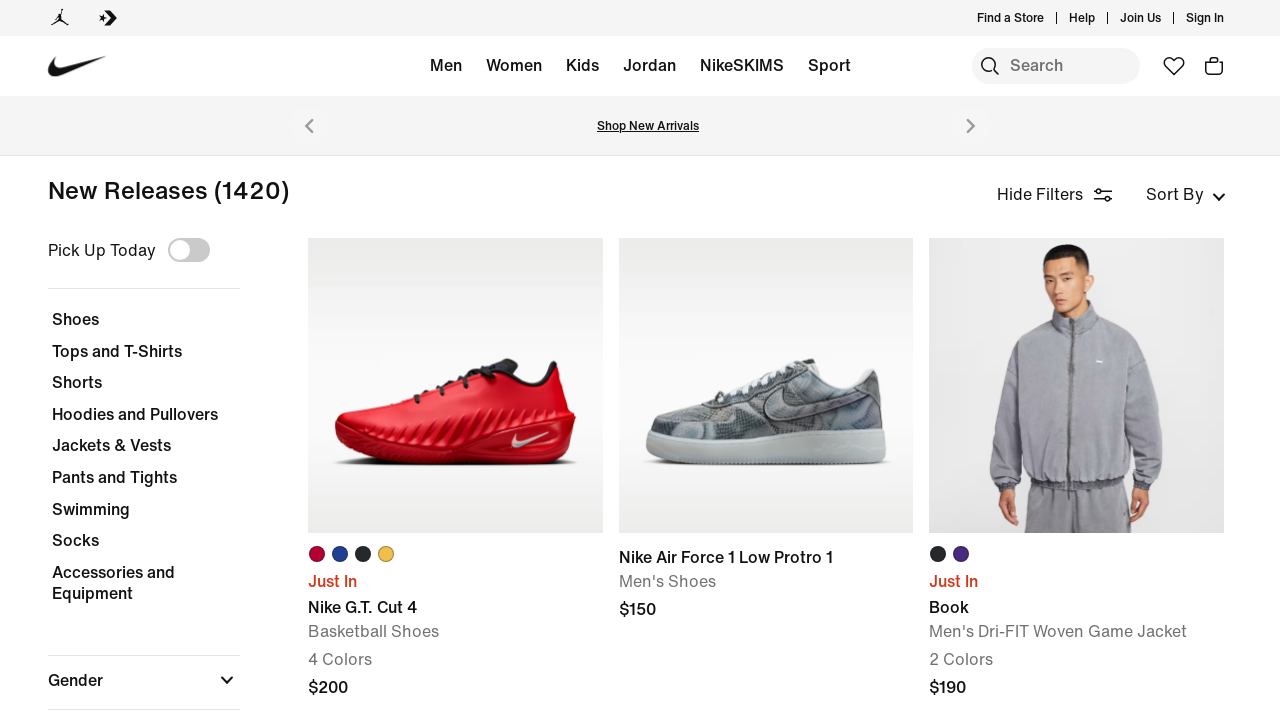

Located product card link overlay
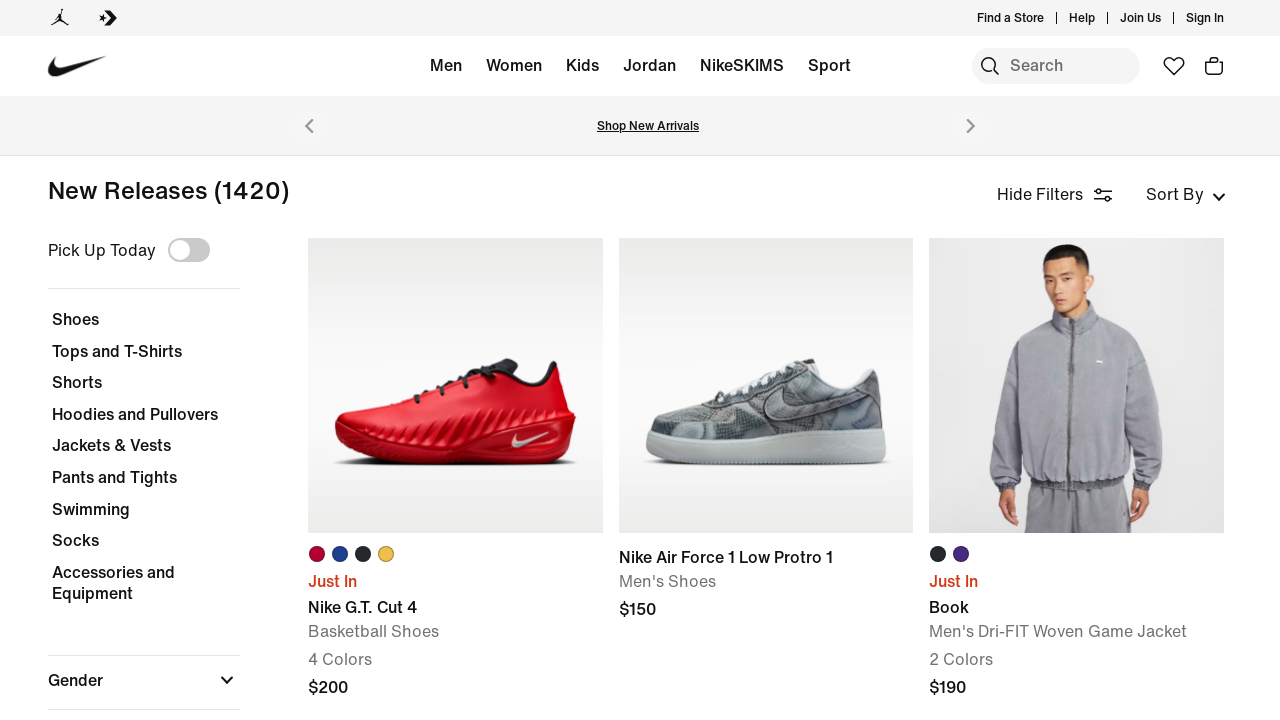

Retrieved product text content: Nike Tech
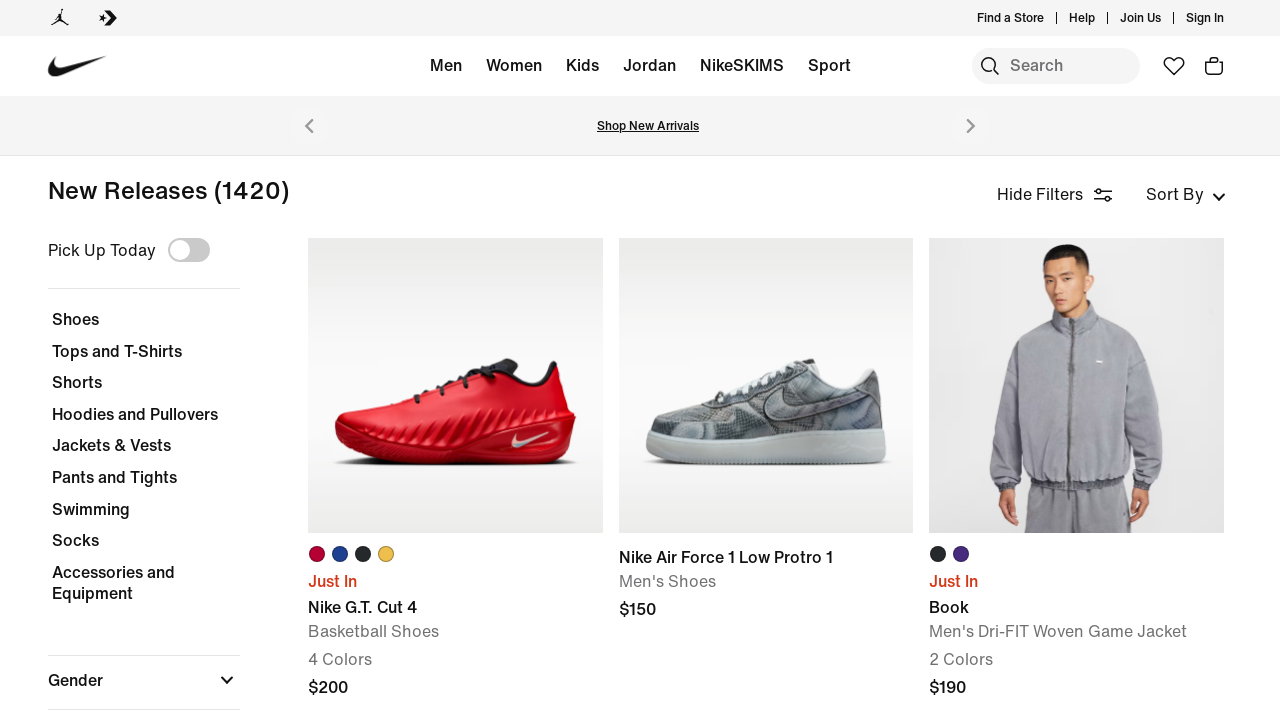

Located product card link overlay
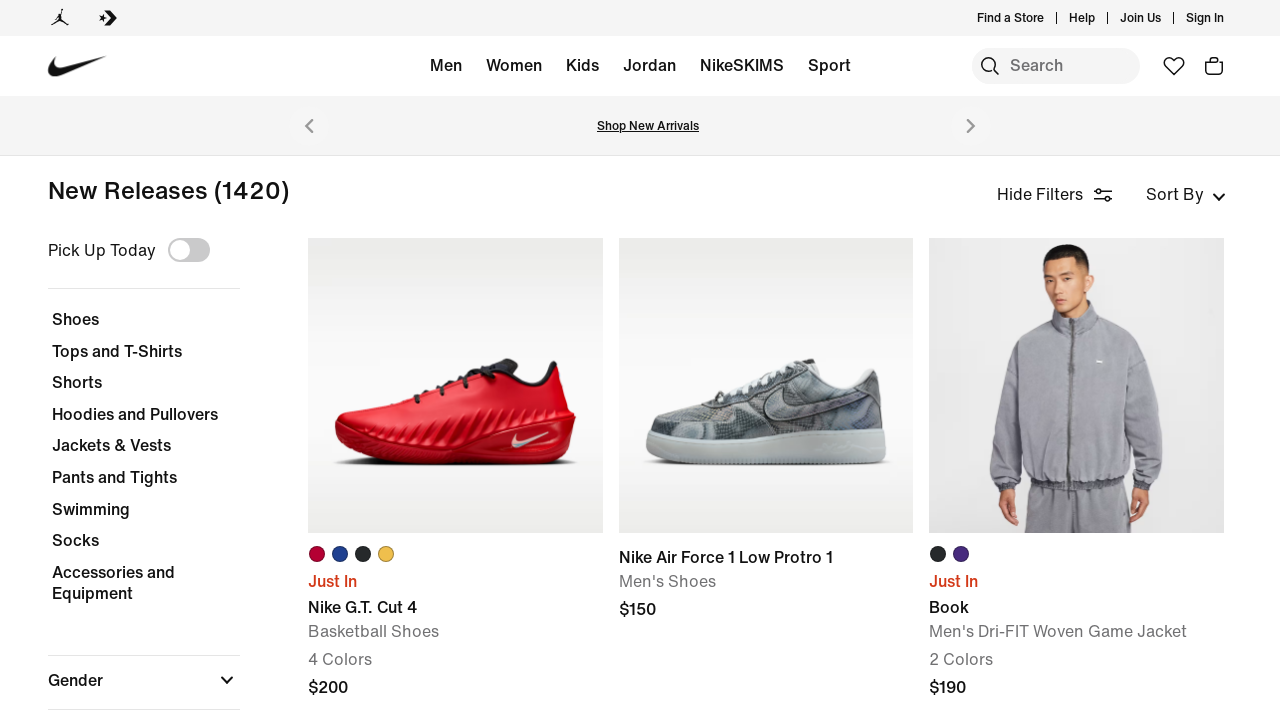

Retrieved product text content: Nike Vaporfly 4
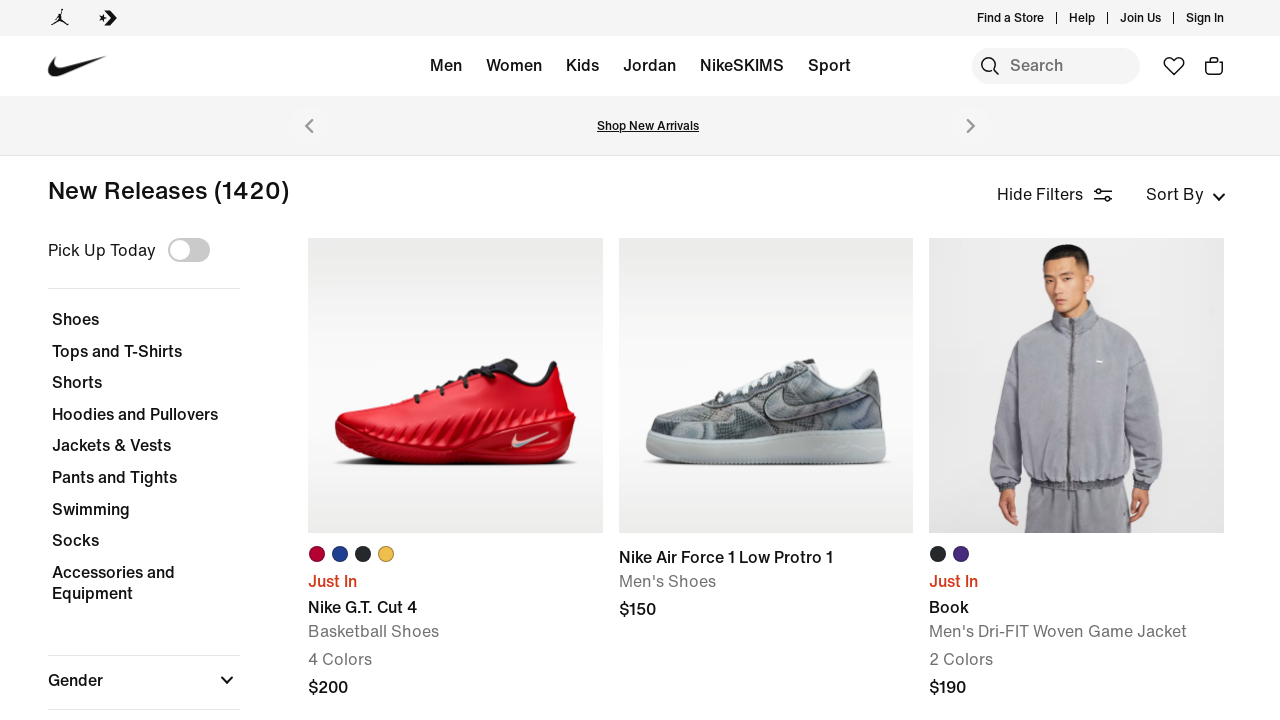

Located product card link overlay
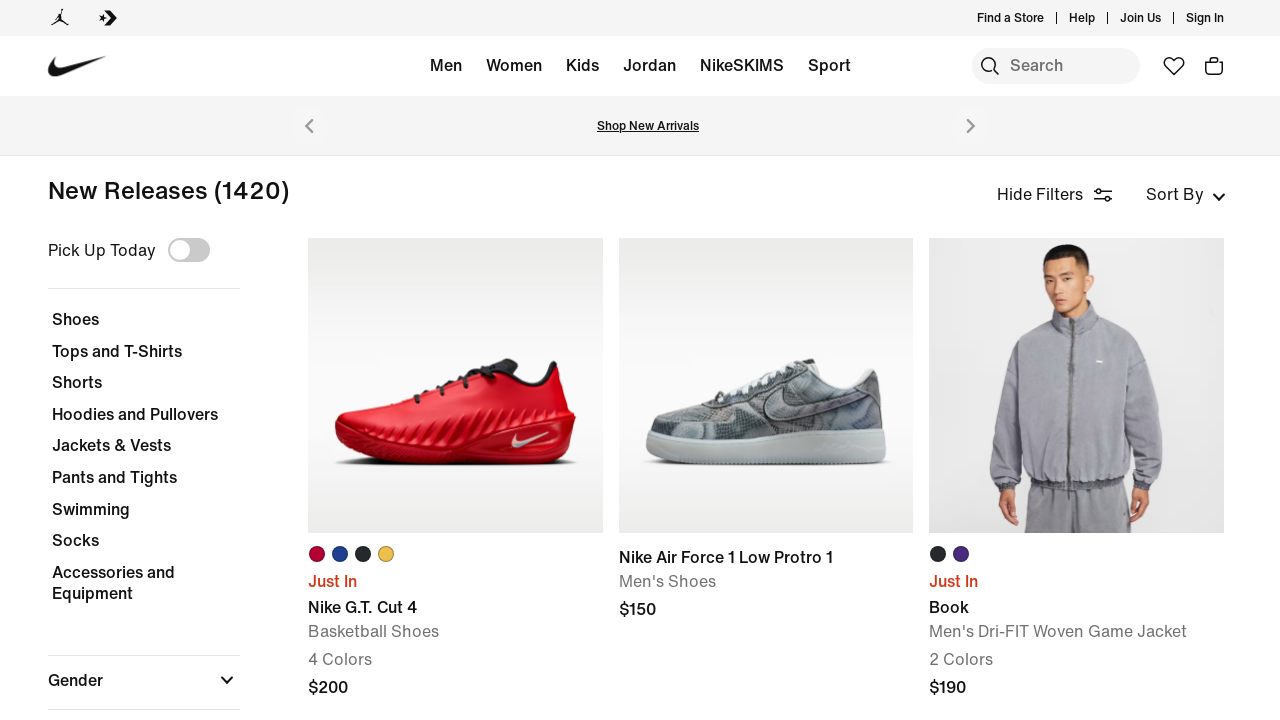

Retrieved product text content: Nike Sportswear Tech Woven
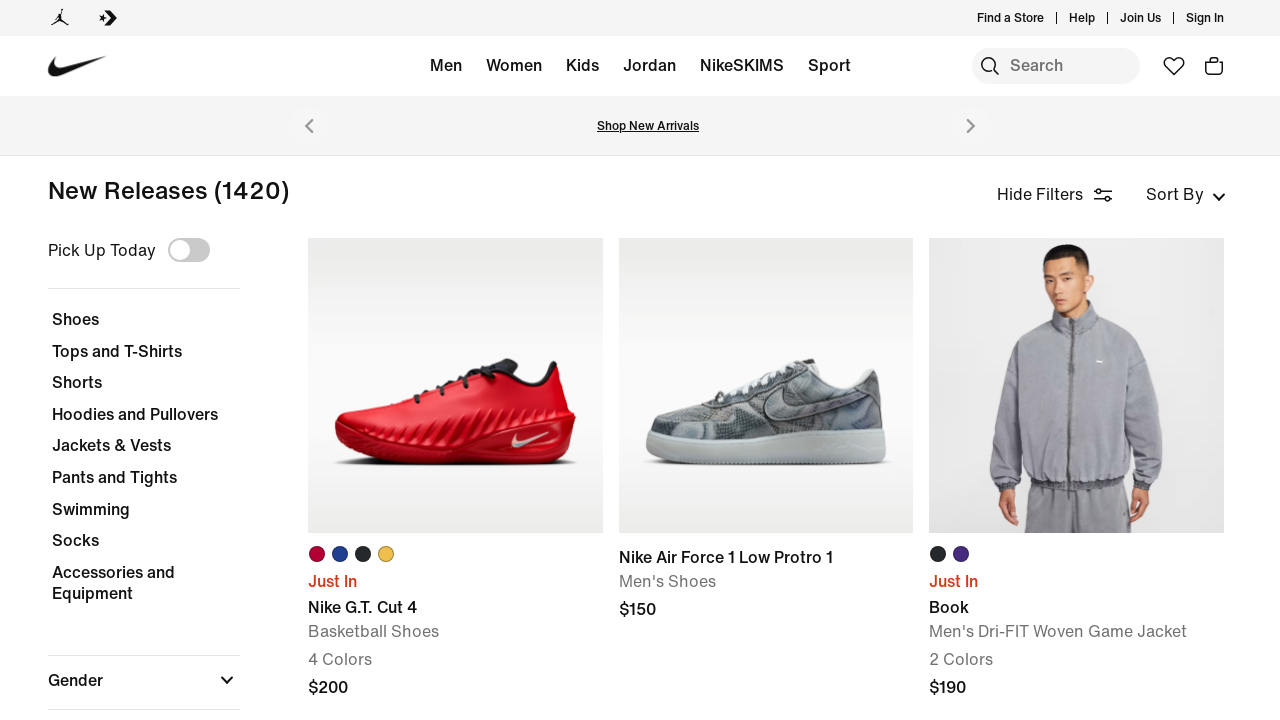

Located product card link overlay
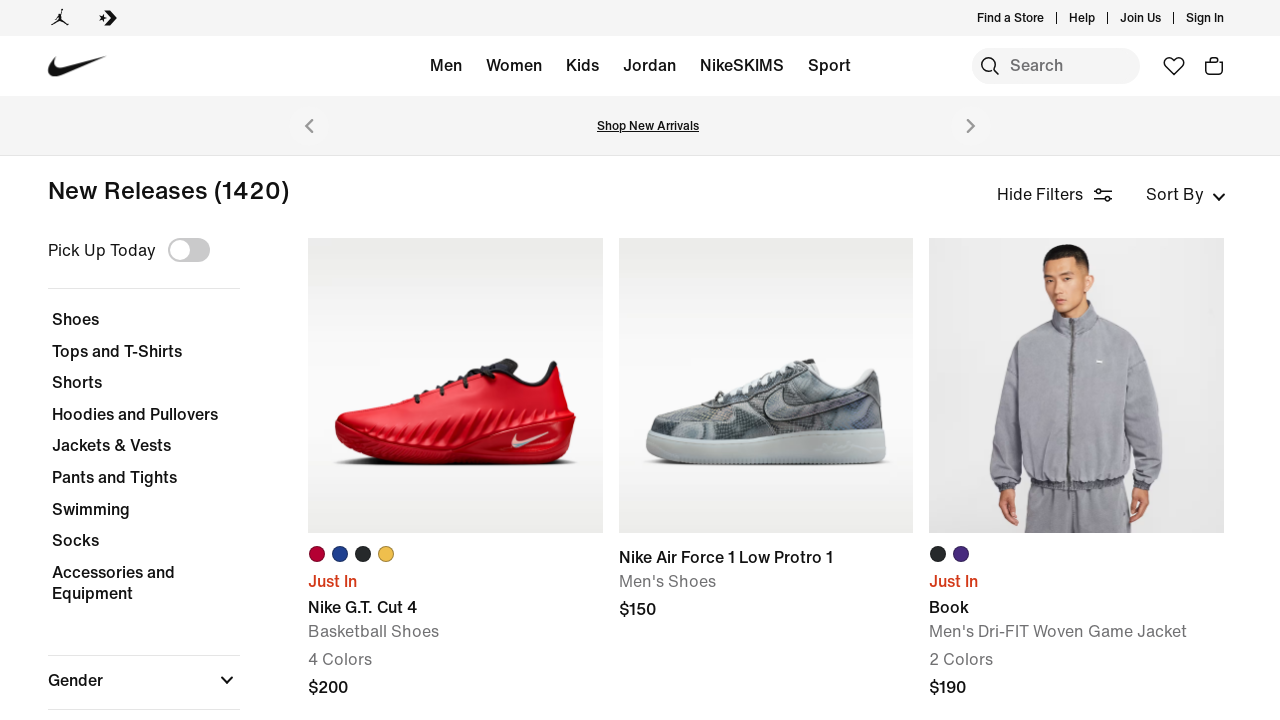

Retrieved product text content: Nike ACG Ultrafly Trail
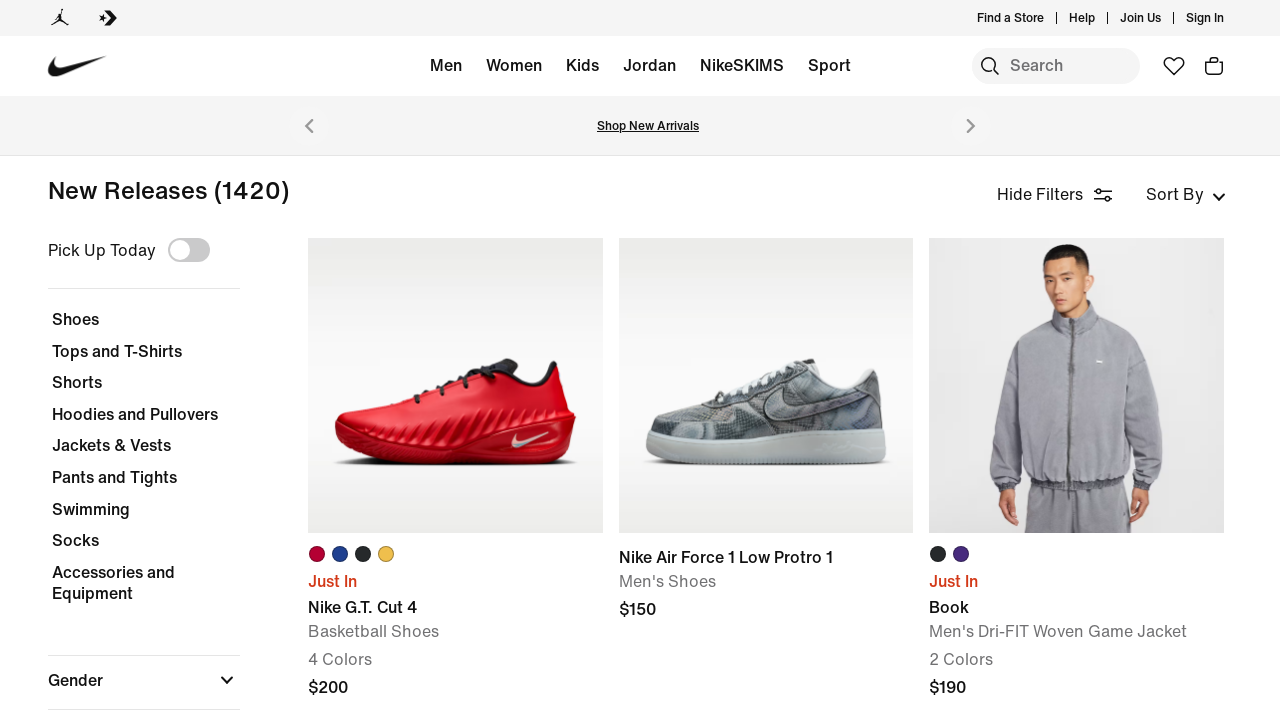

Located product card link overlay
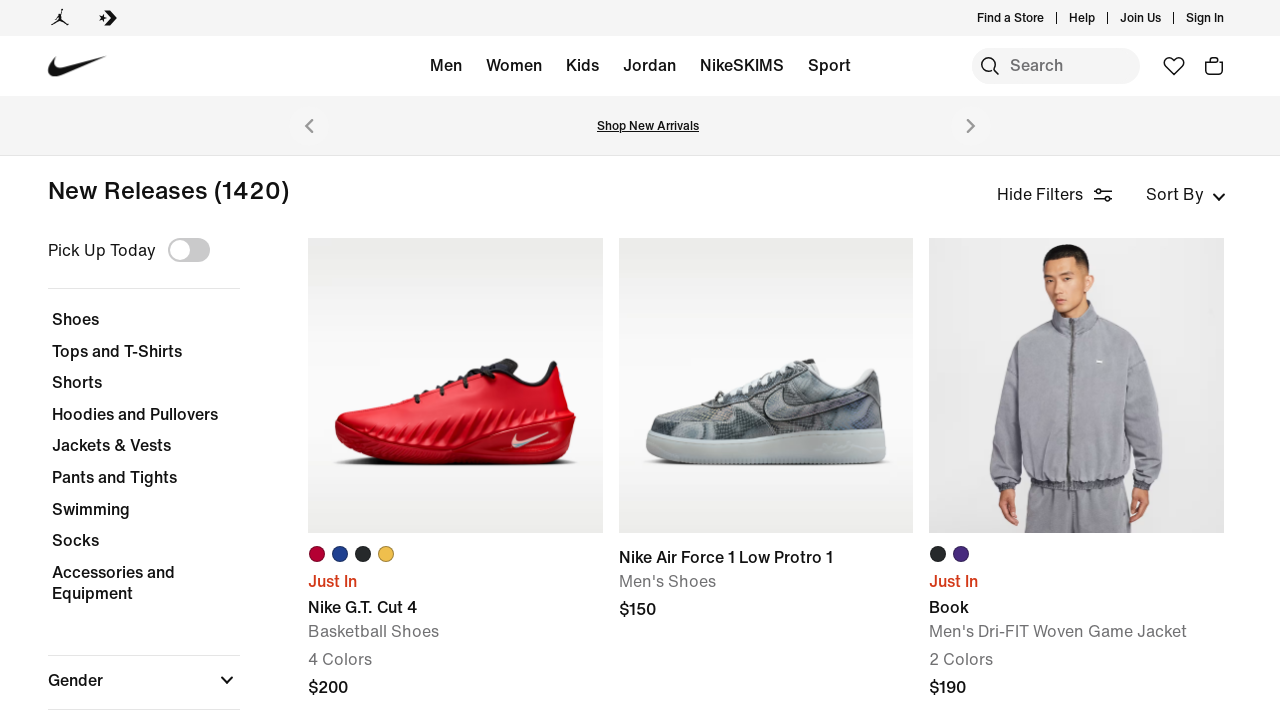

Retrieved product text content: Nike ACG Ultrafly Trail
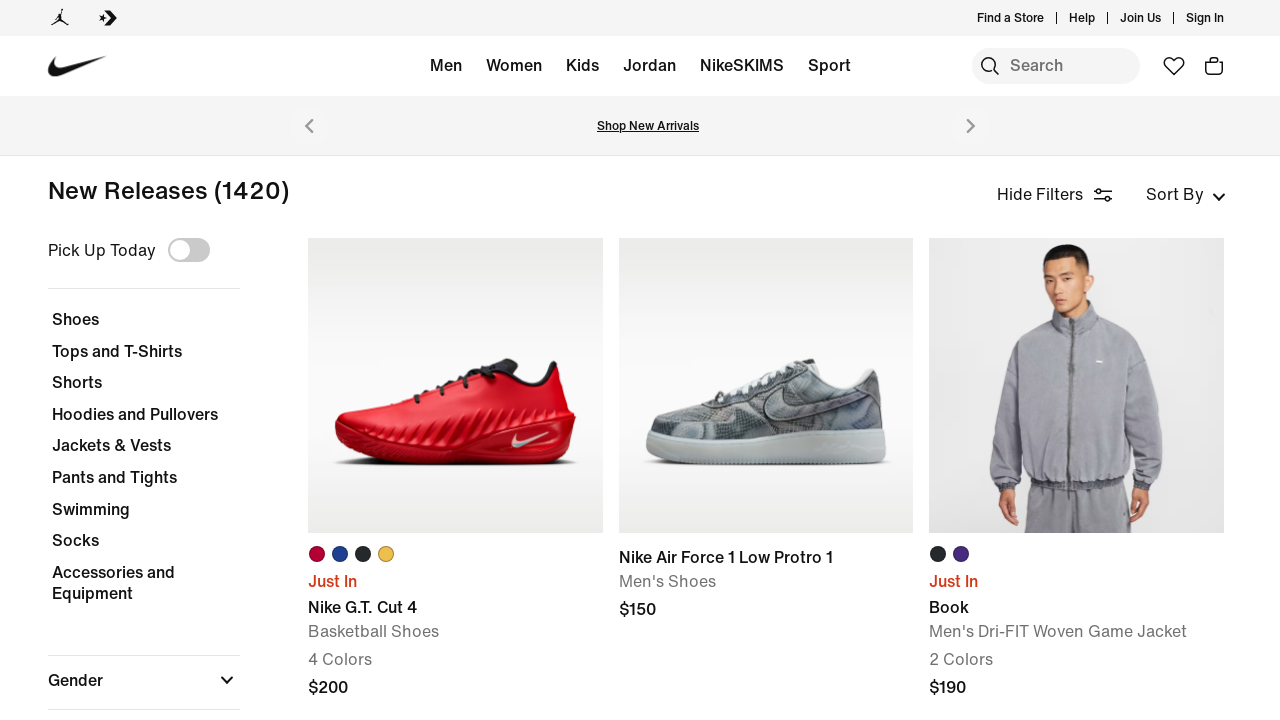

Located product card link overlay
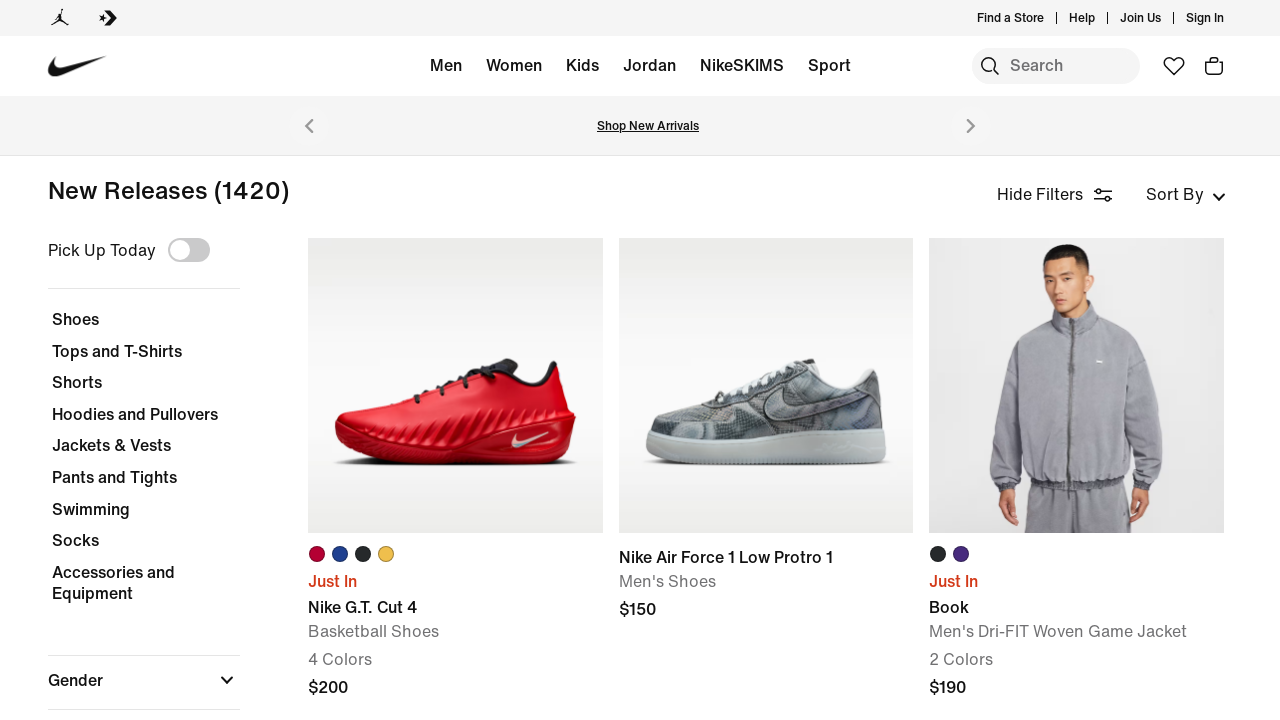

Retrieved product text content: Nike ACG "Phantazma"
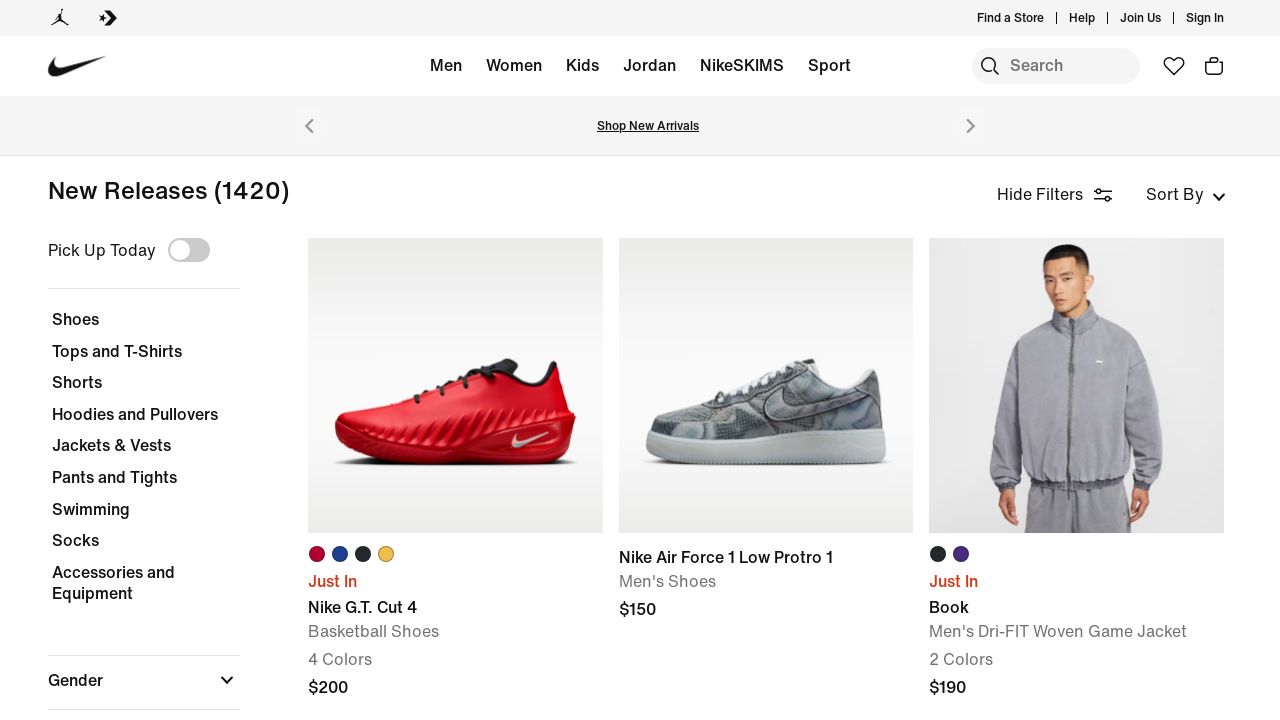

Located product card link overlay
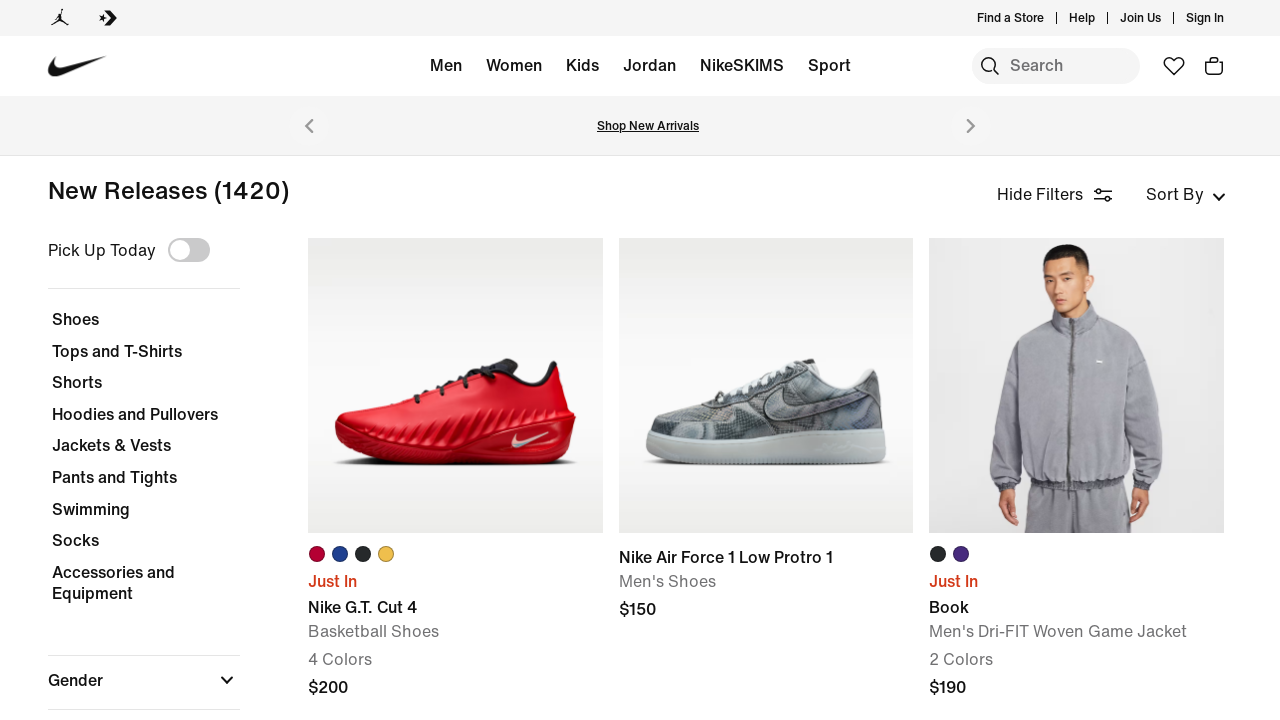

Retrieved product text content: Nike ACG "Second Sunrise"
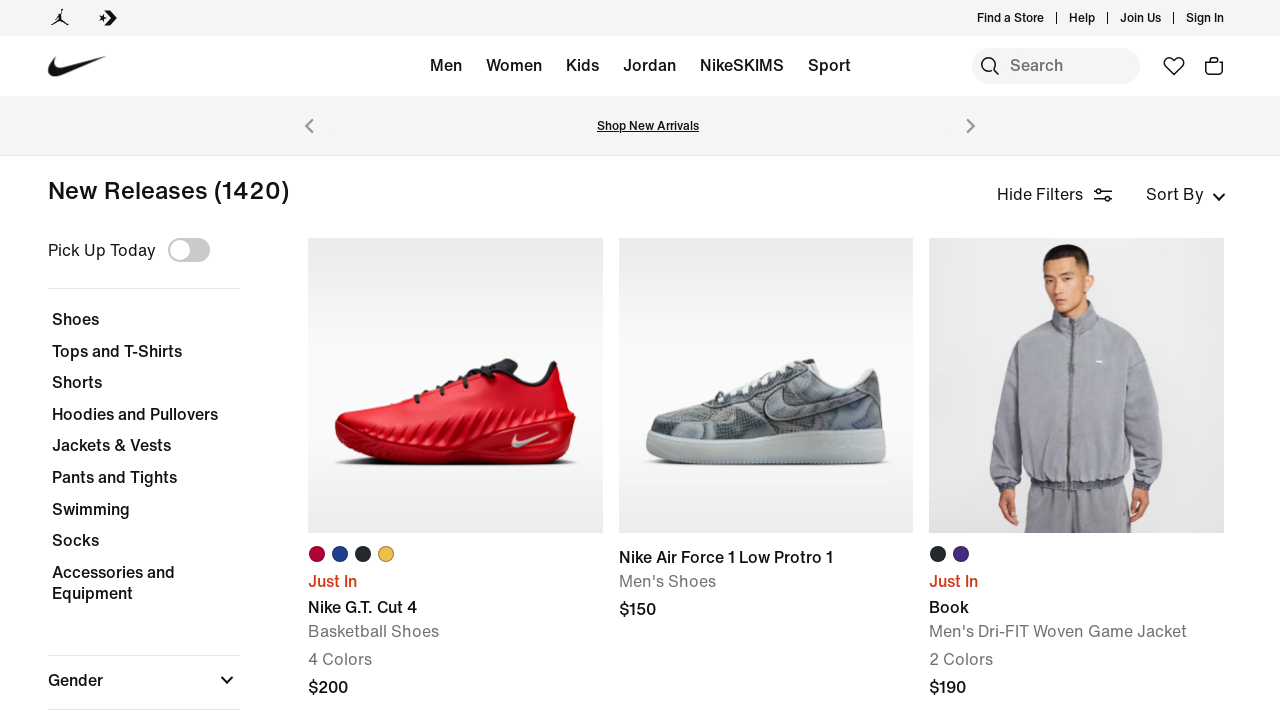

Located product card link overlay
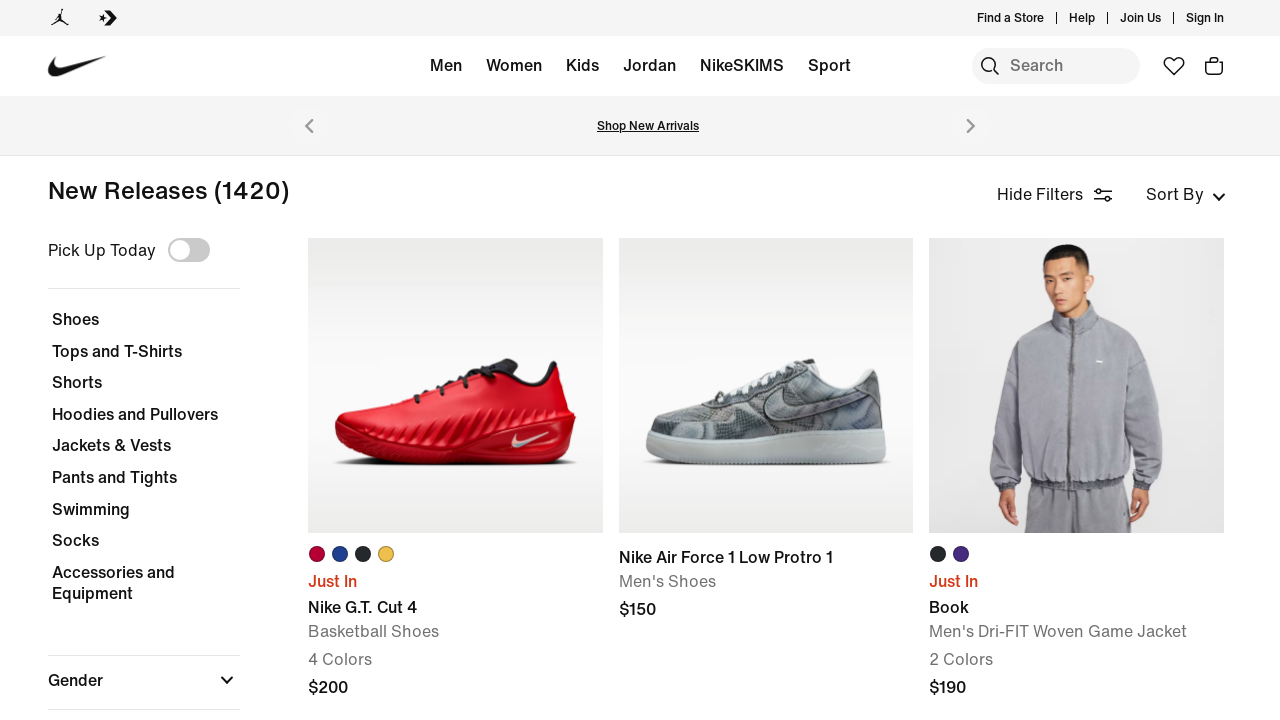

Retrieved product text content: Nike Zoom Fly 6
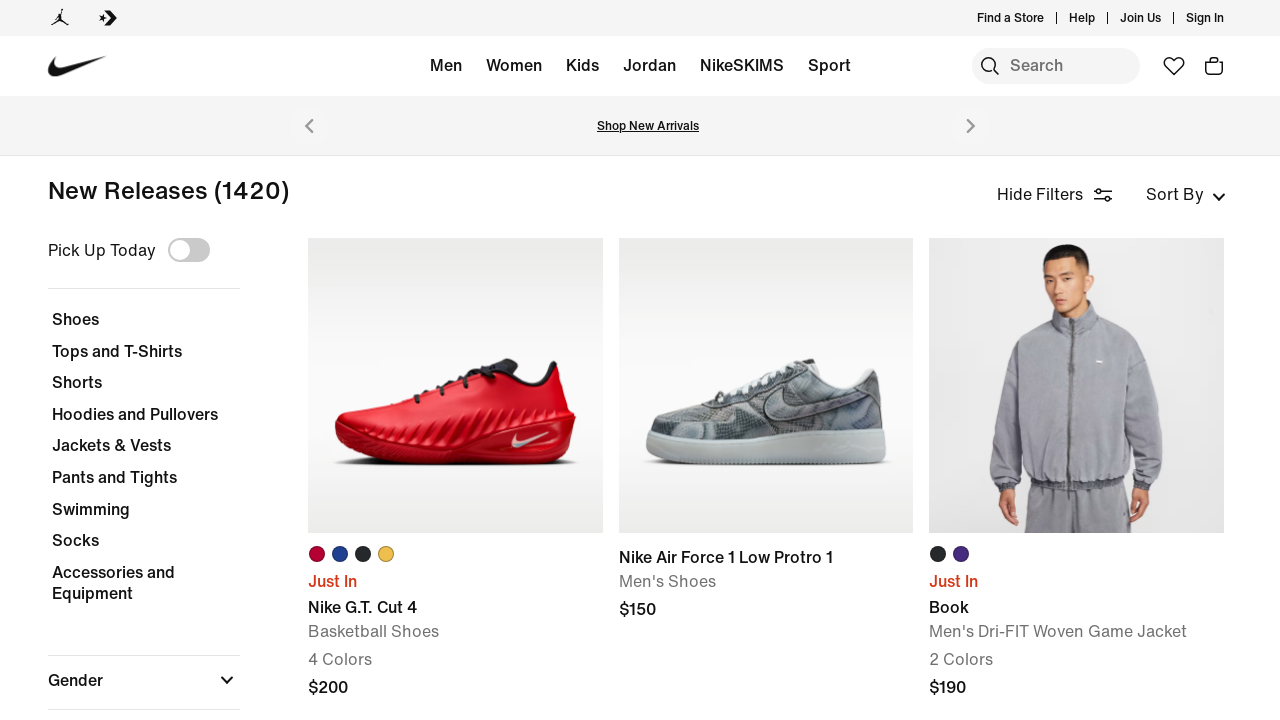

Located product card link overlay
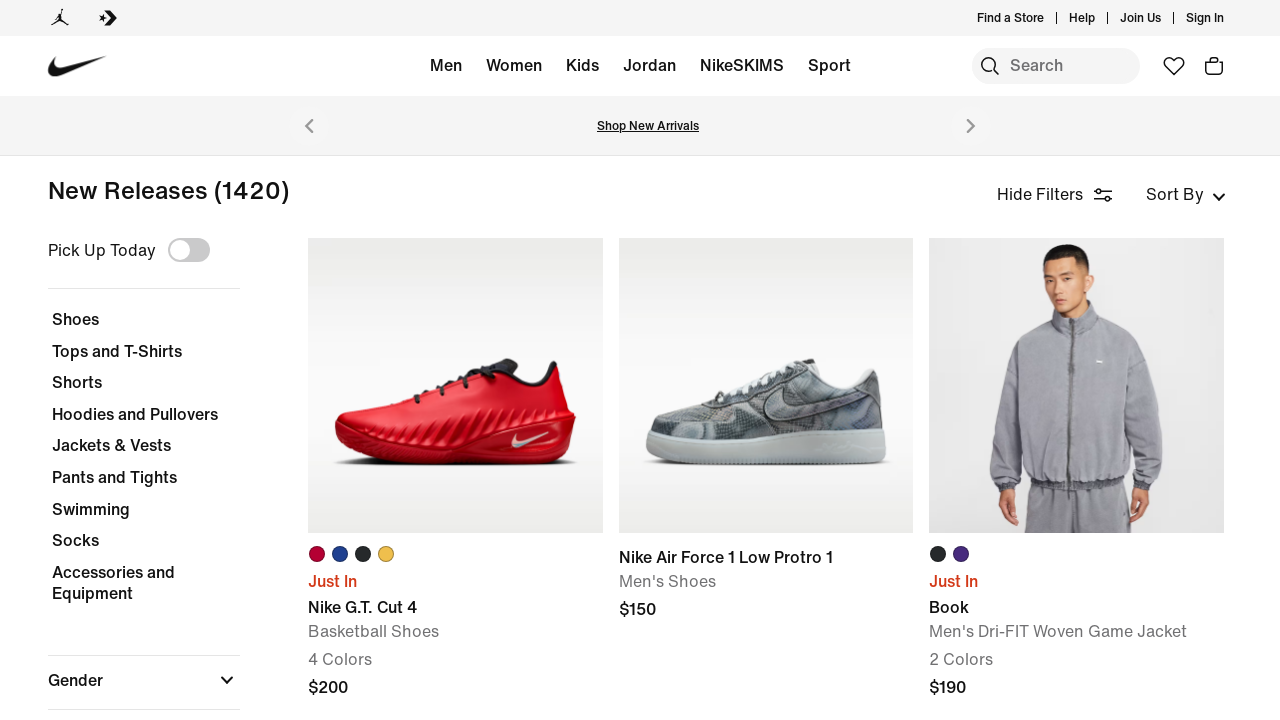

Retrieved product text content: Nike Alphafly 3
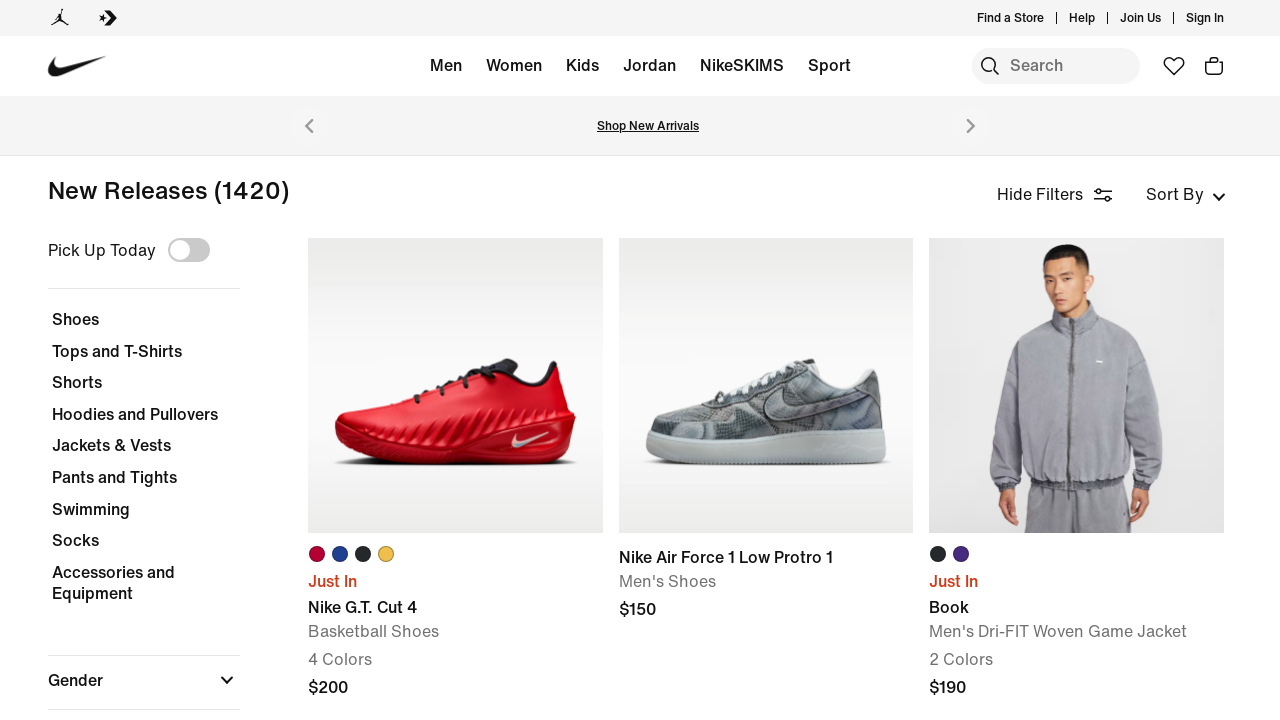

Located product card link overlay
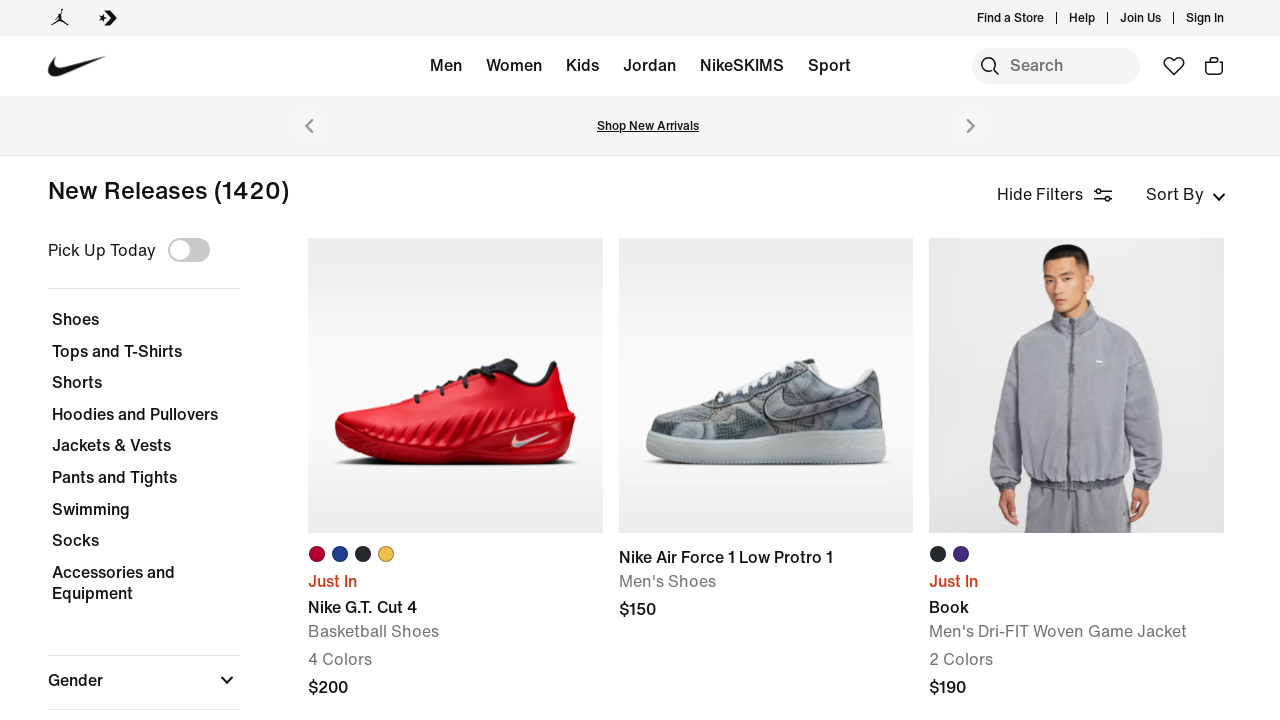

Retrieved product text content: Nike One Fitted
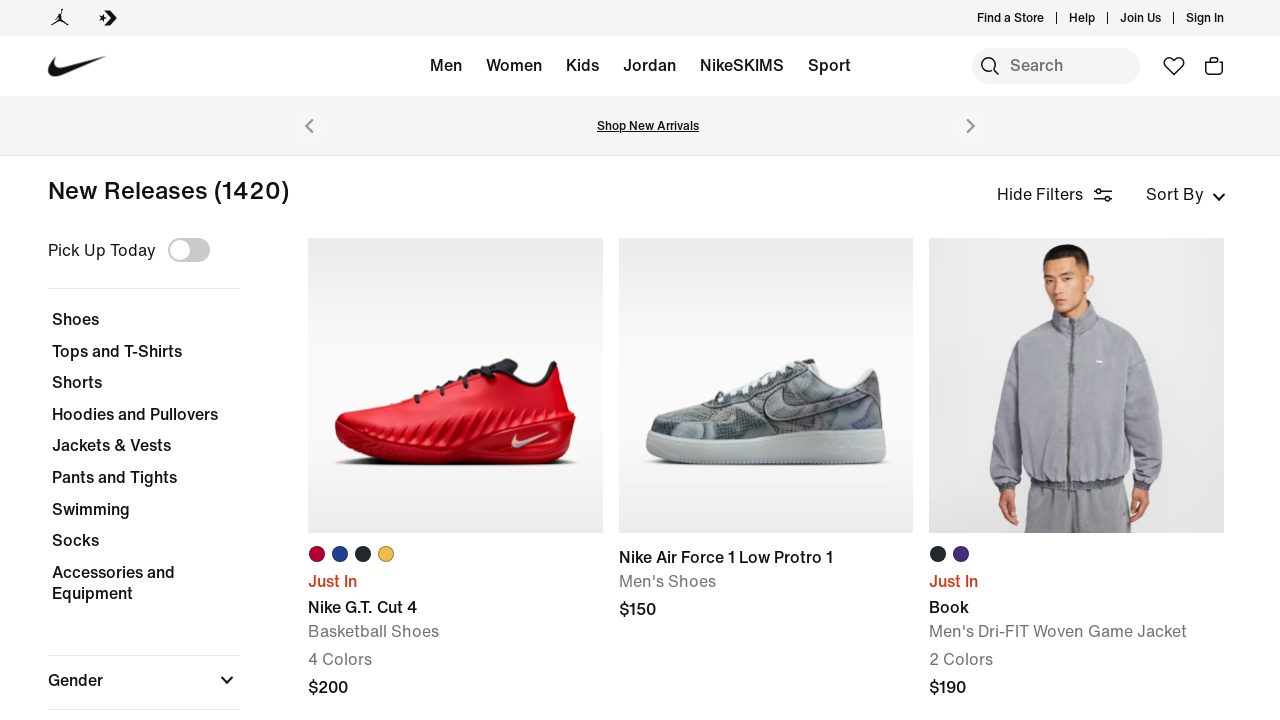

Located product card link overlay
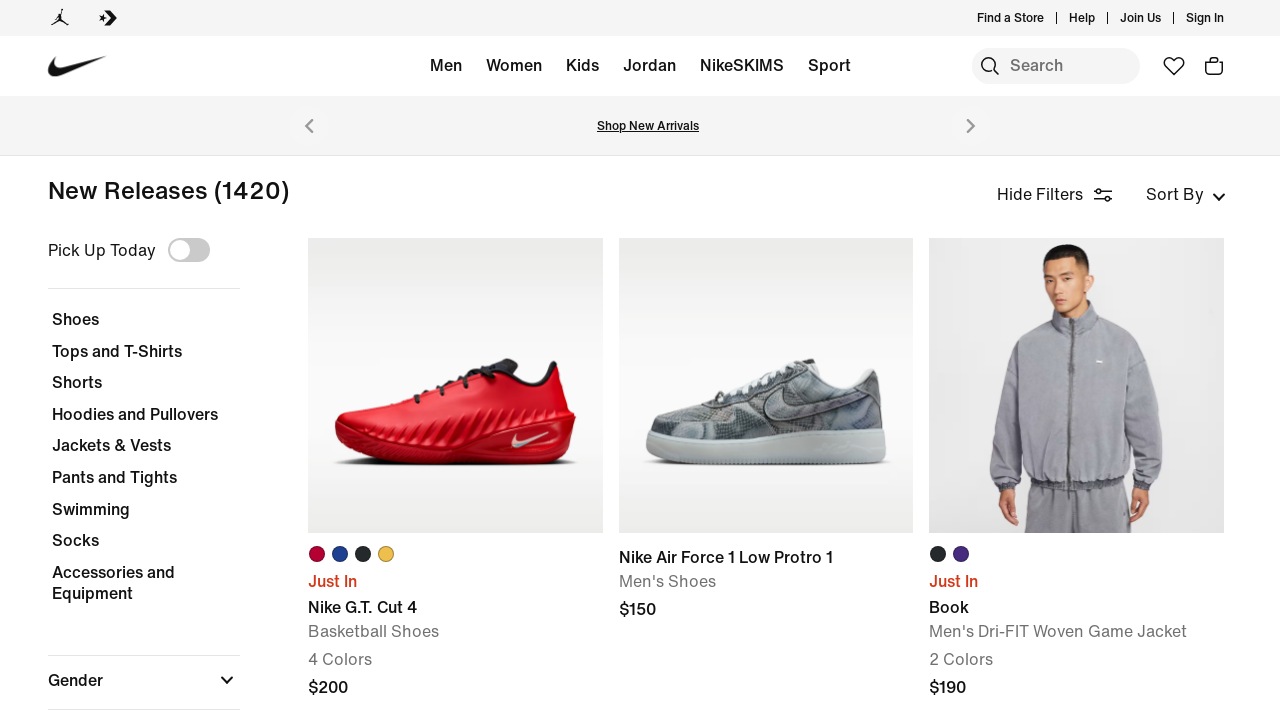

Retrieved product text content: Nike AeroSwift
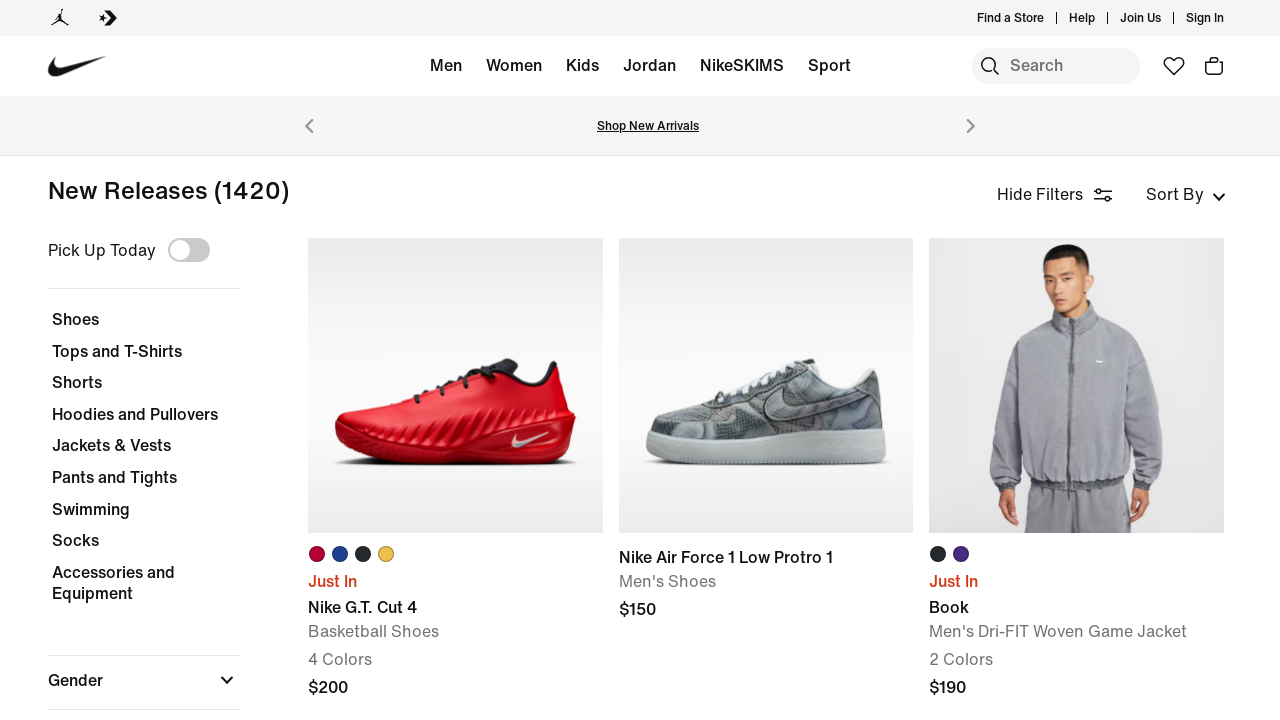

Located product card link overlay
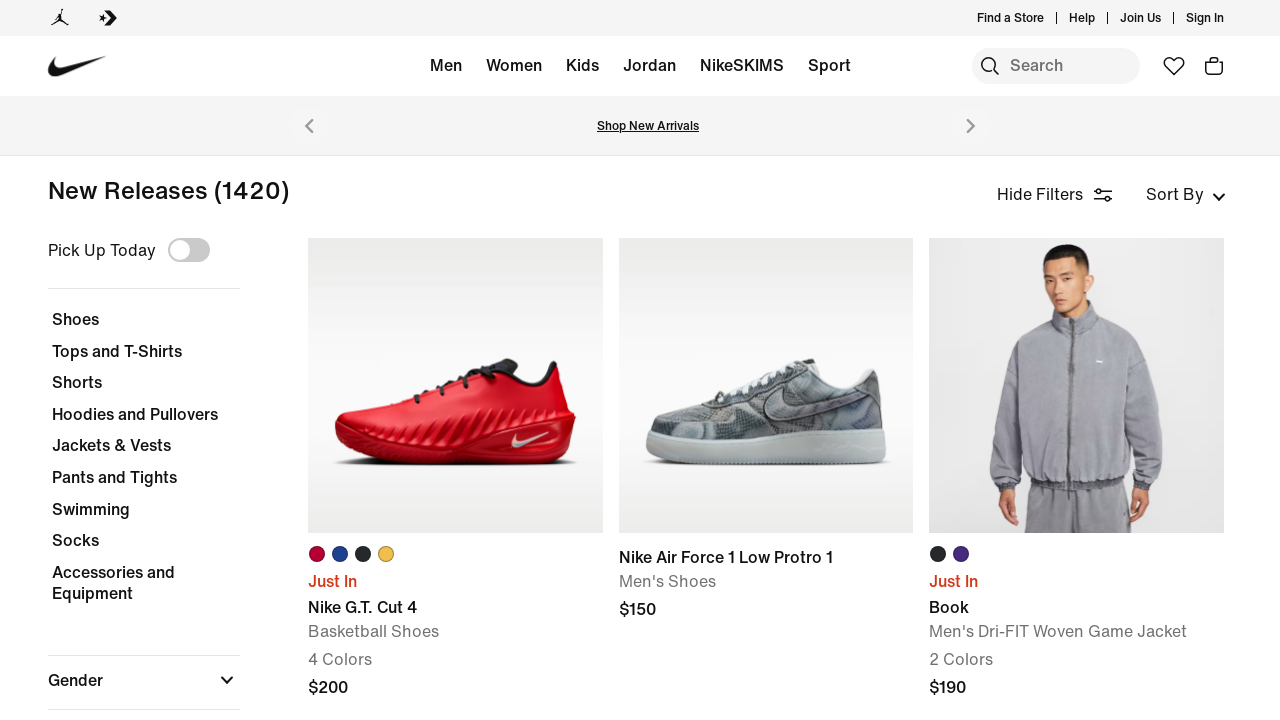

Retrieved product text content: A'One "Warning Label"
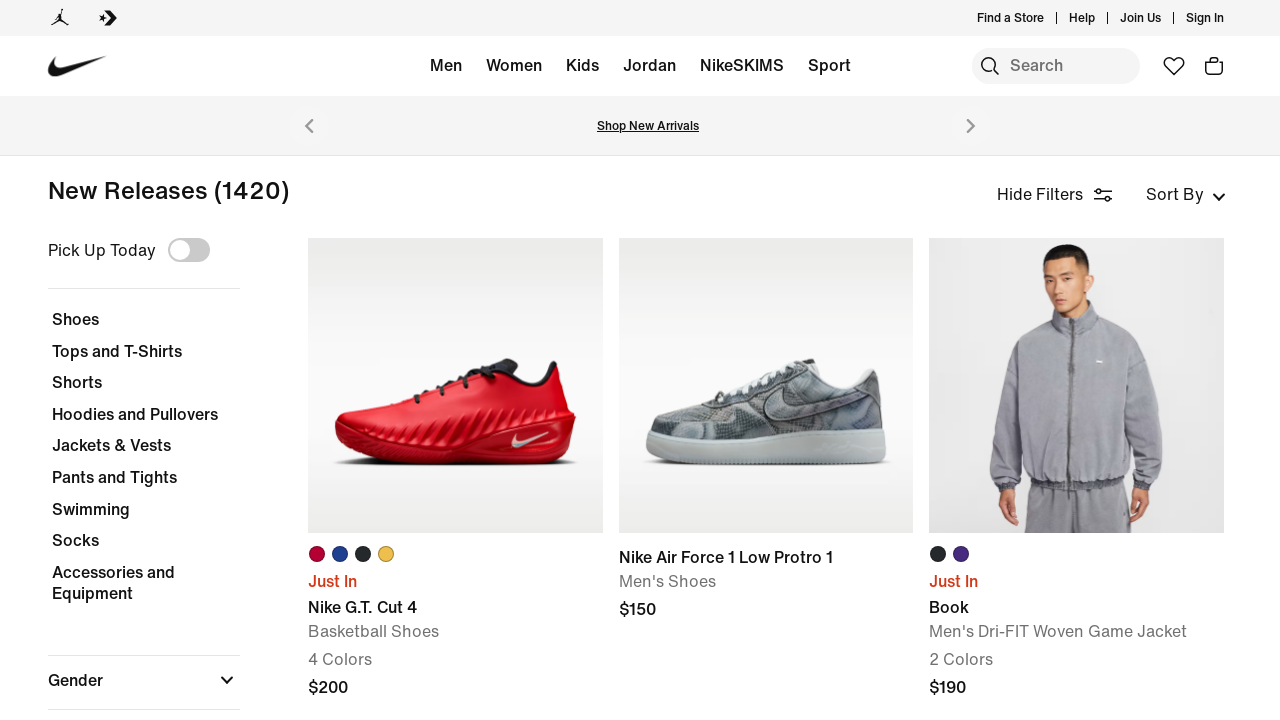

Located product card link overlay
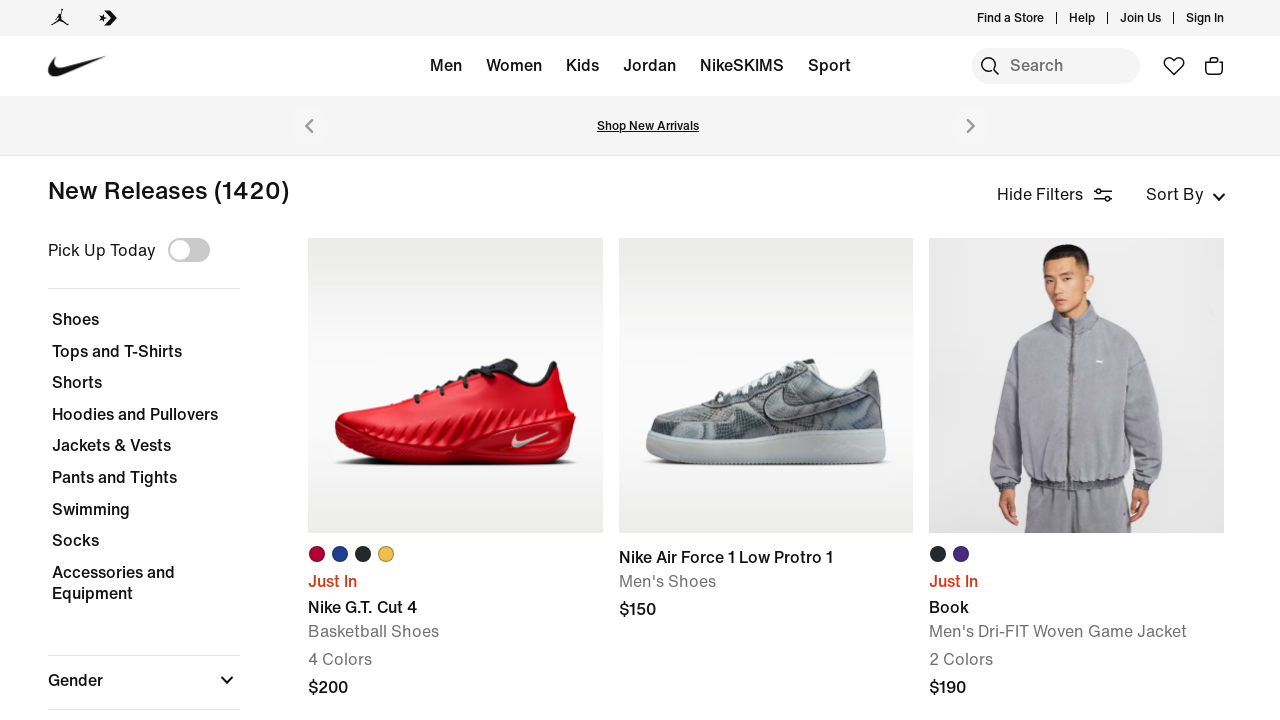

Retrieved product text content: Ja 3 "Warning Label"
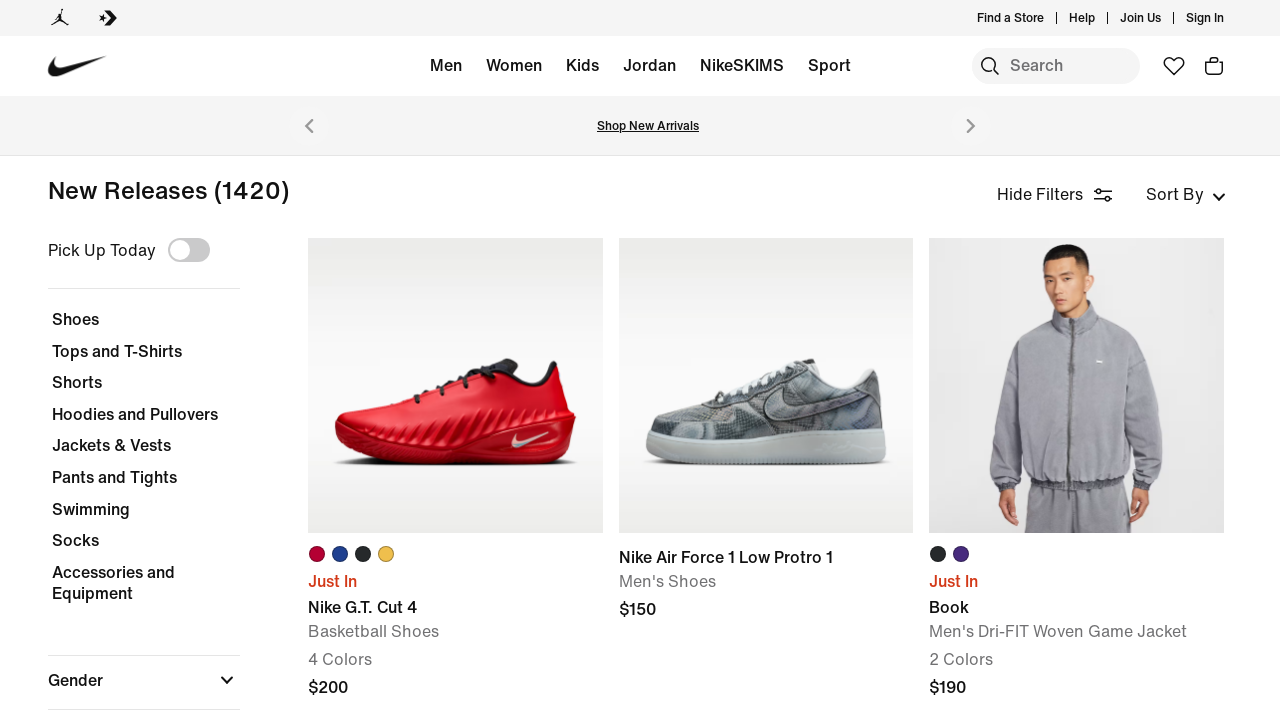

Located product card link overlay
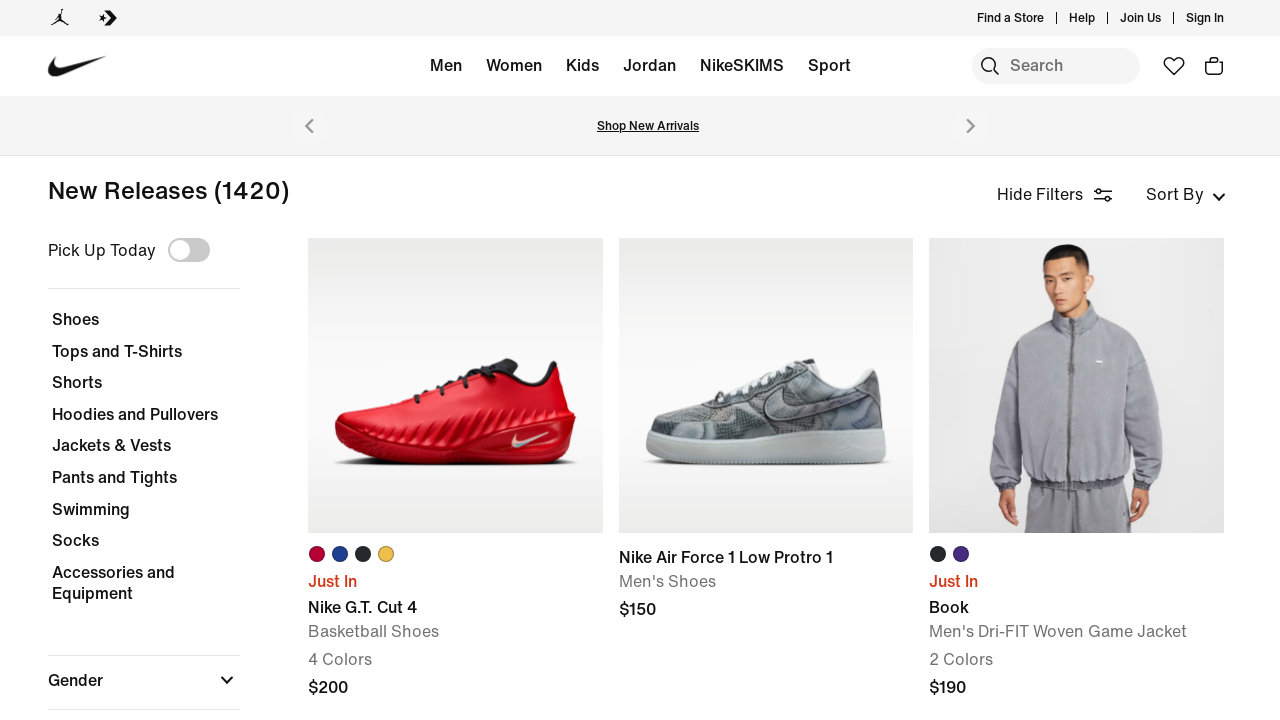

Retrieved product text content: Nike
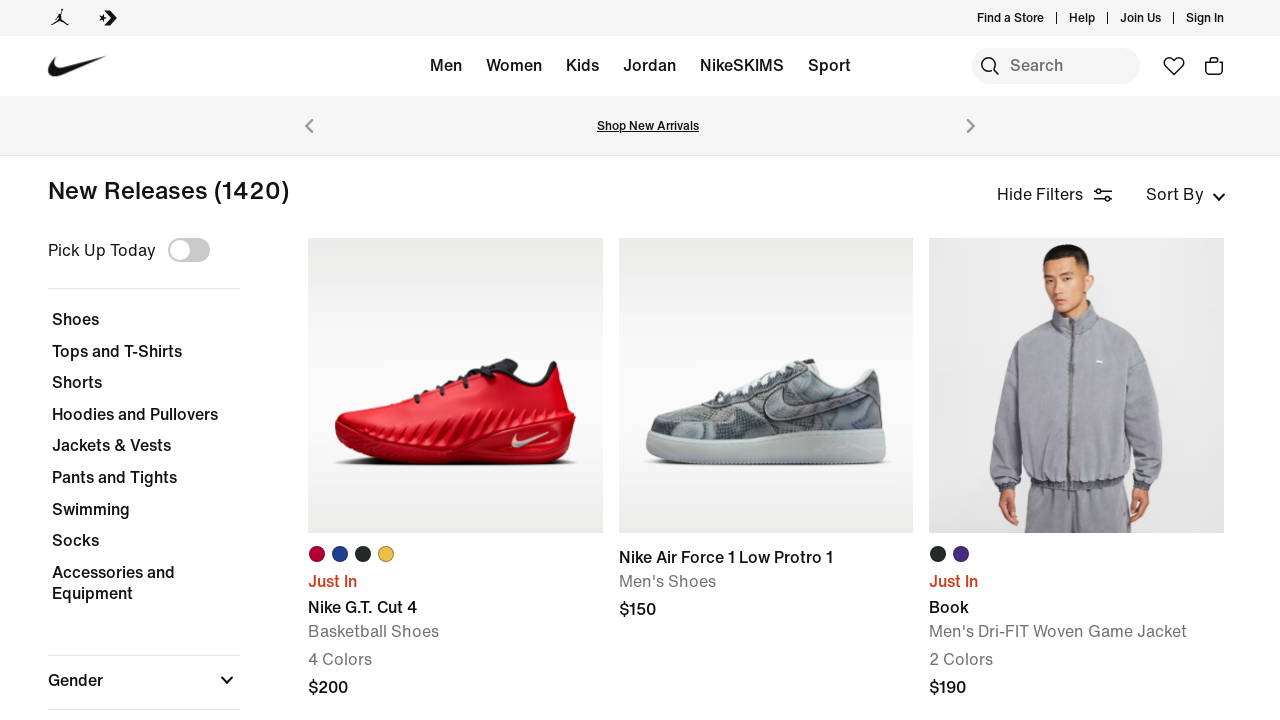

Located product card link overlay
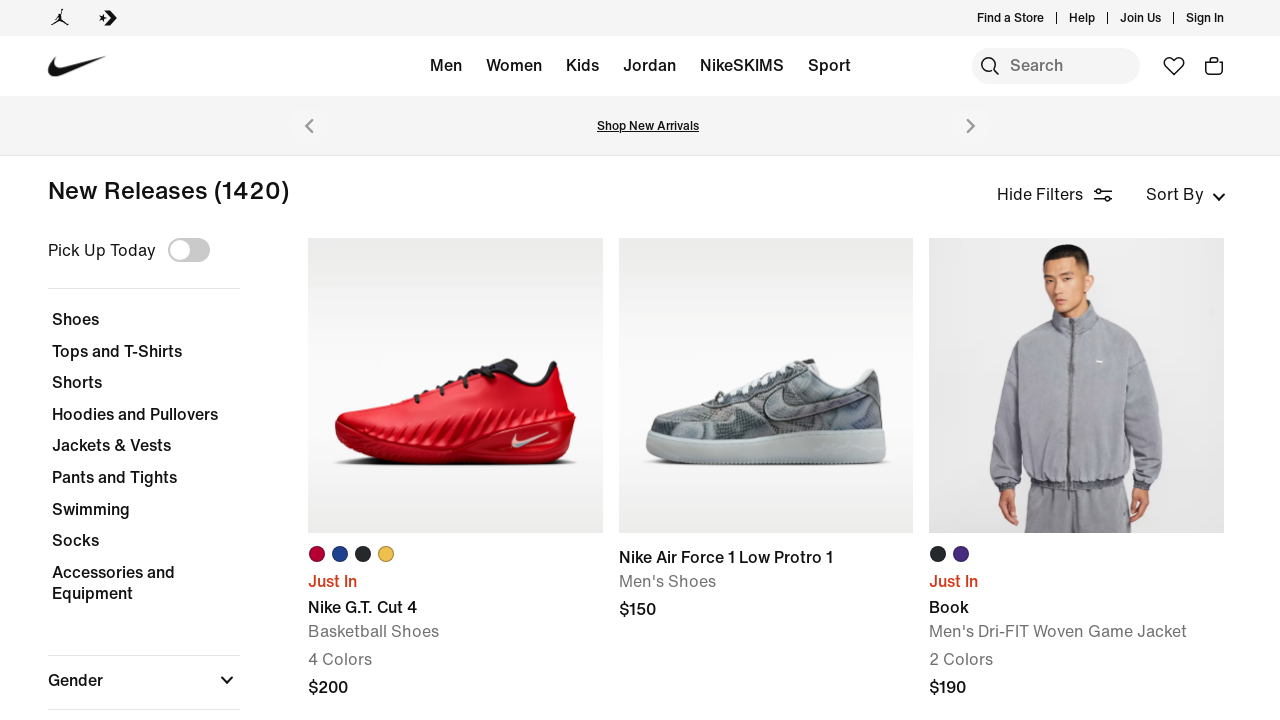

Retrieved product text content: Nike Air Max Dn8 SP
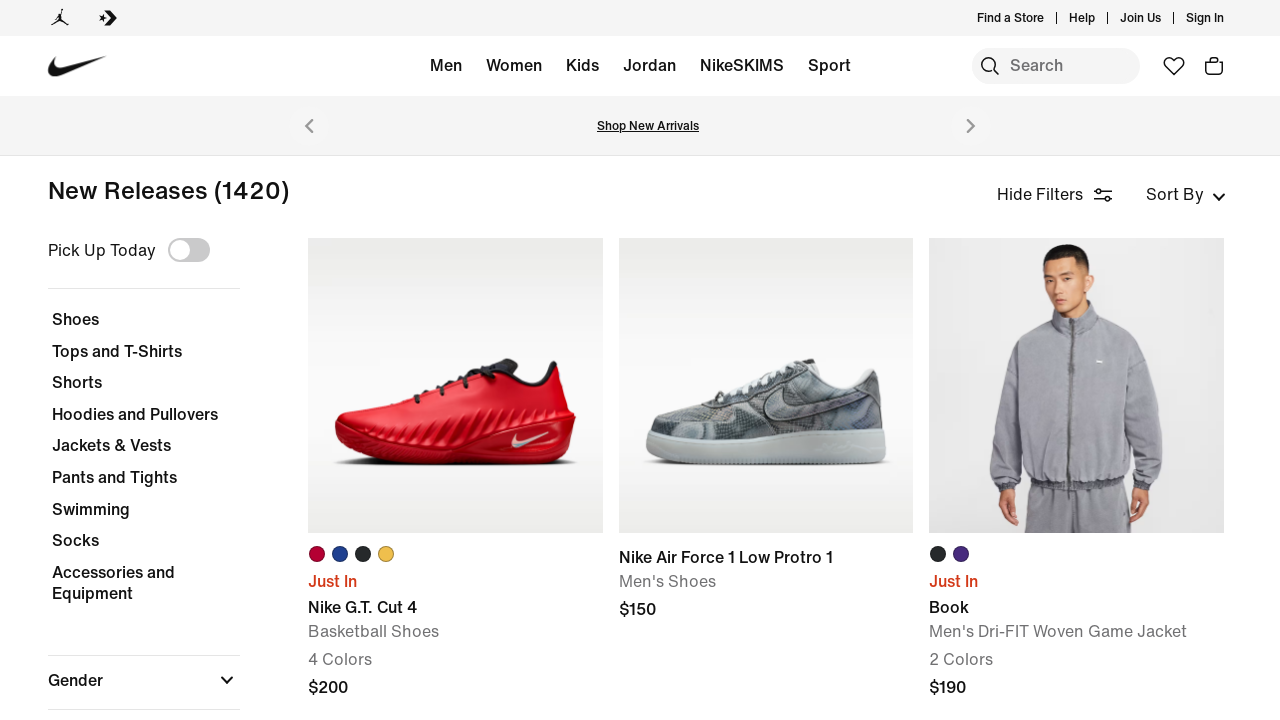

Located product card link overlay
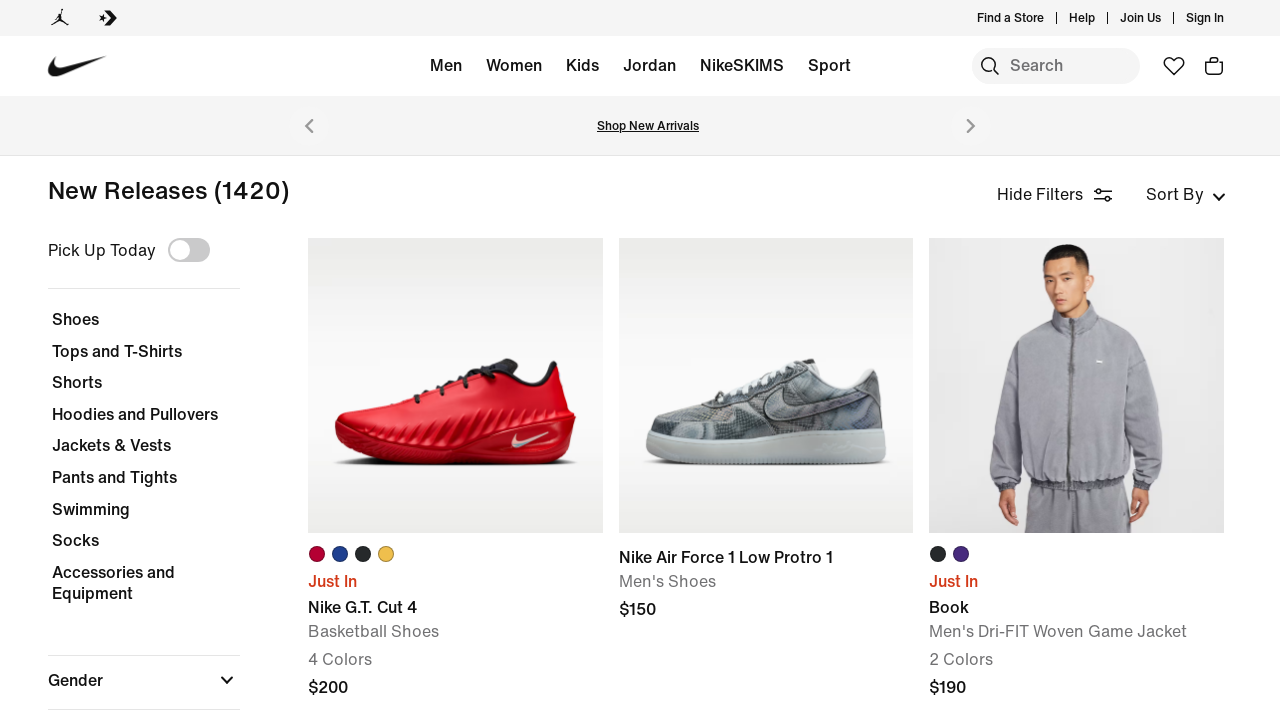

Retrieved product text content: Nike Air Max 95 Big Bubble Leather
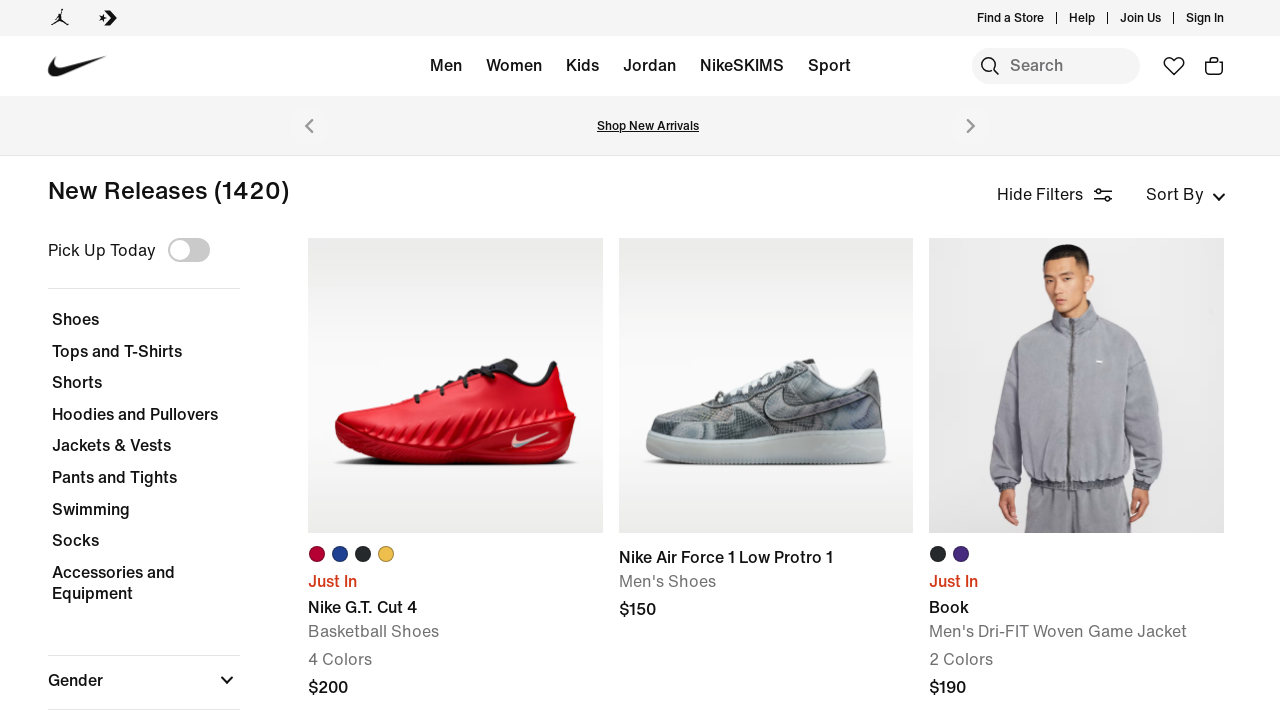

Located product card link overlay
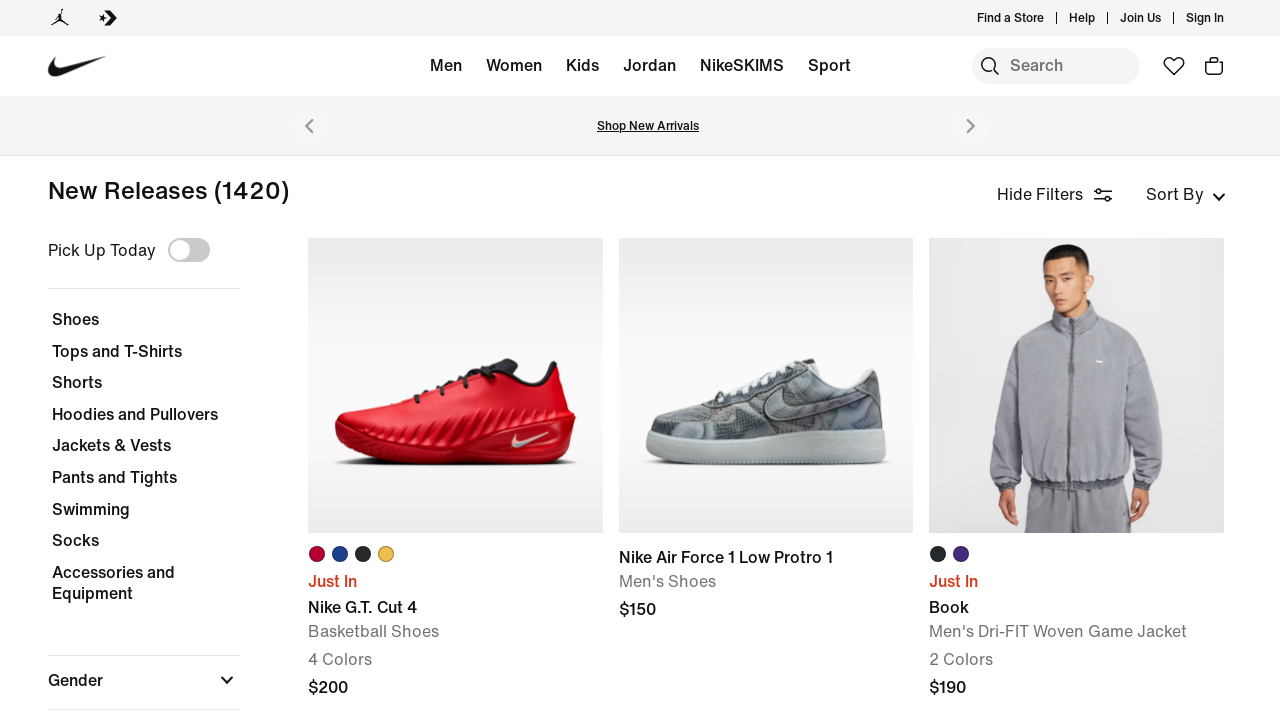

Retrieved product text content: NOCTA
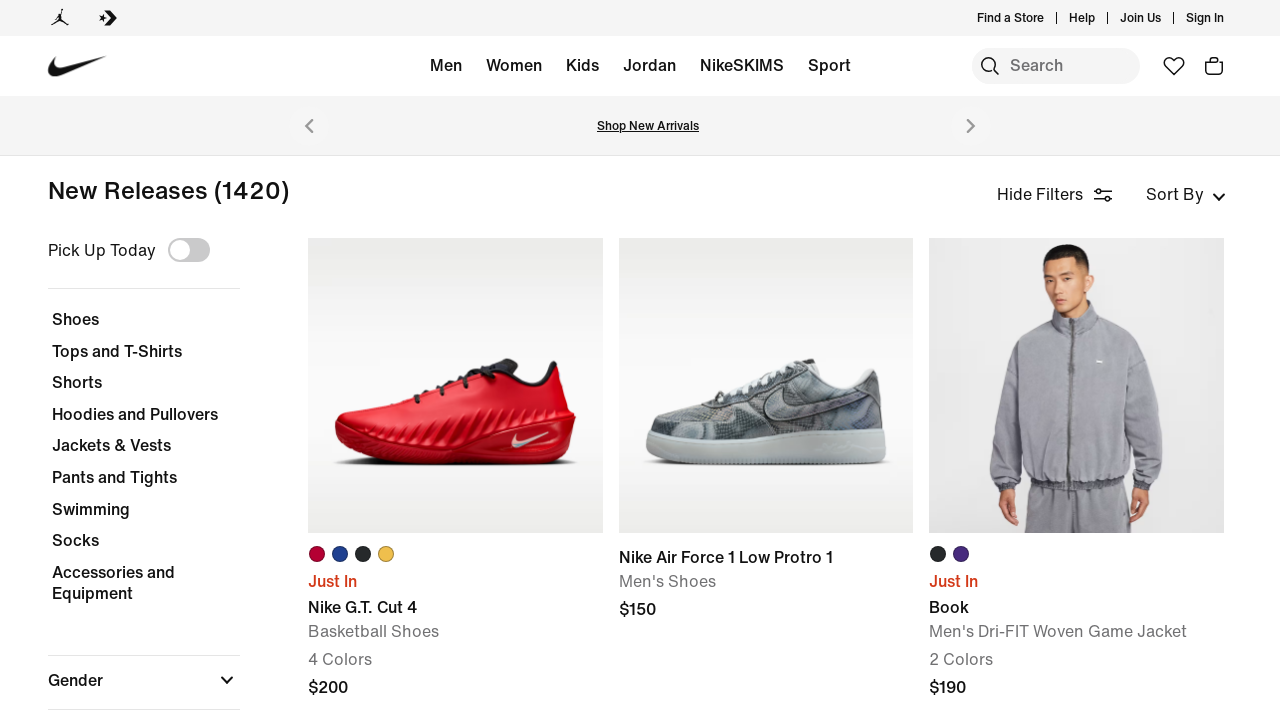

Located product card link overlay
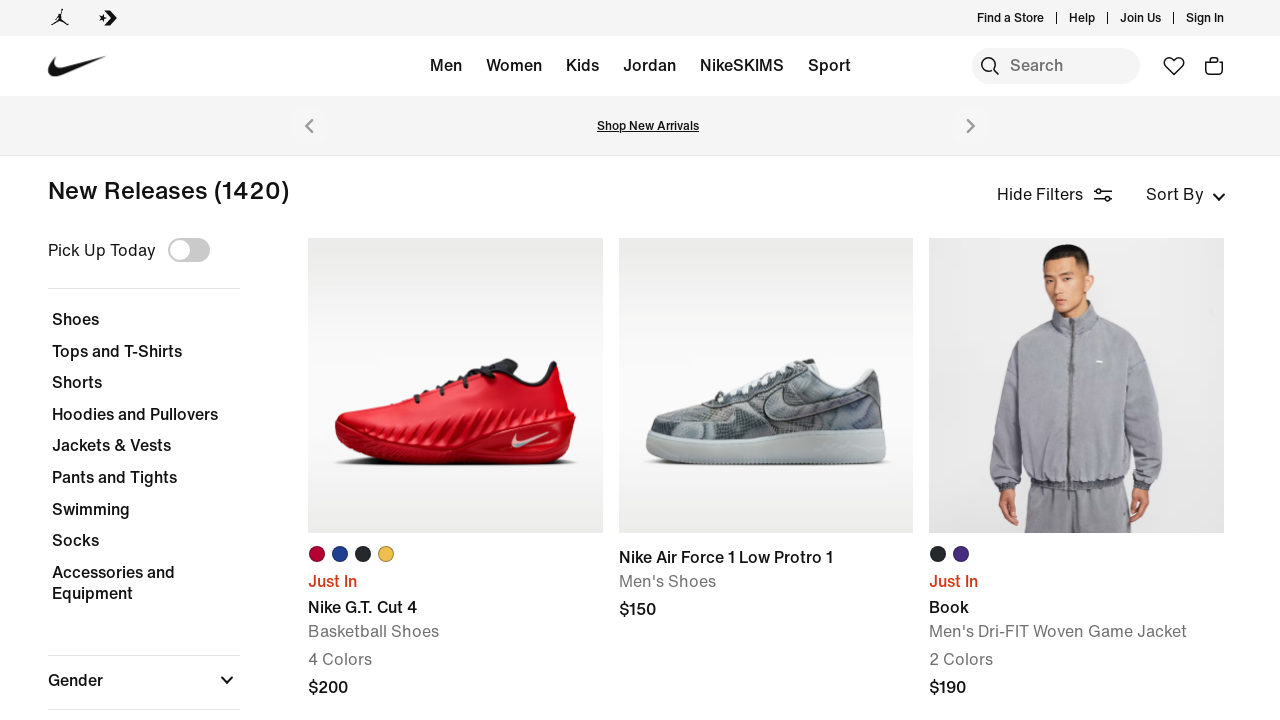

Retrieved product text content: NOCTA
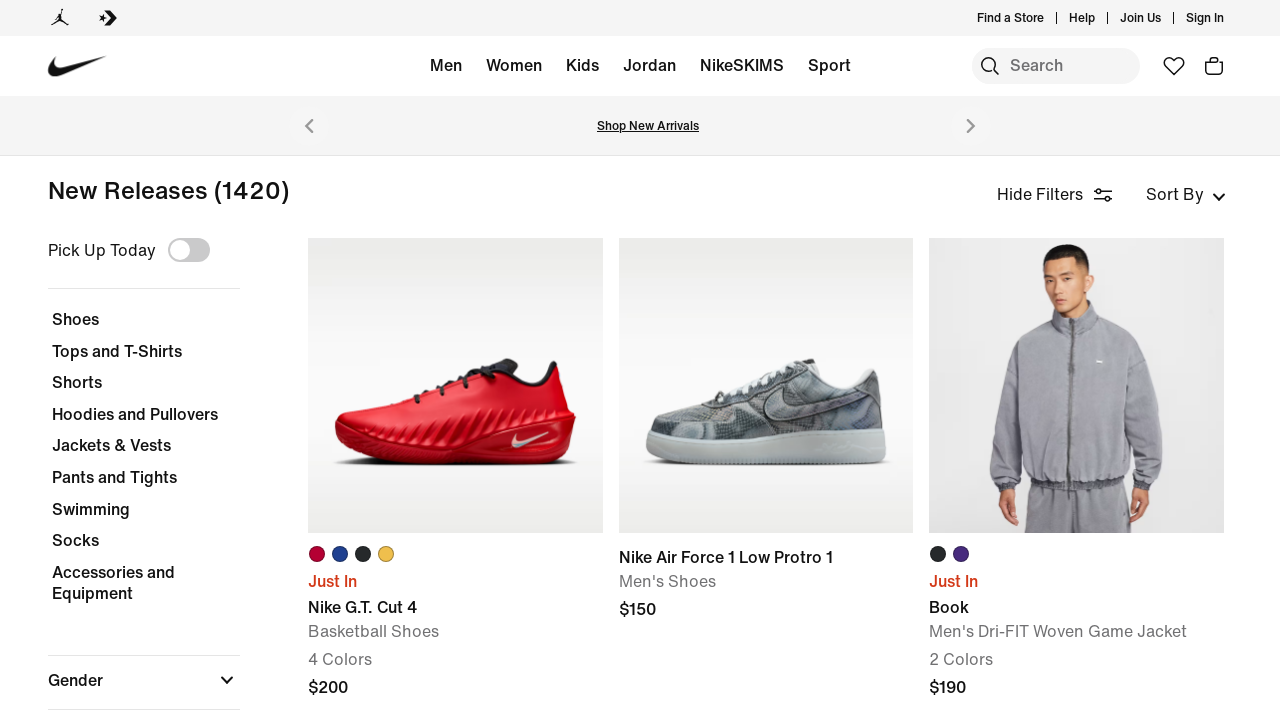

Located product card link overlay
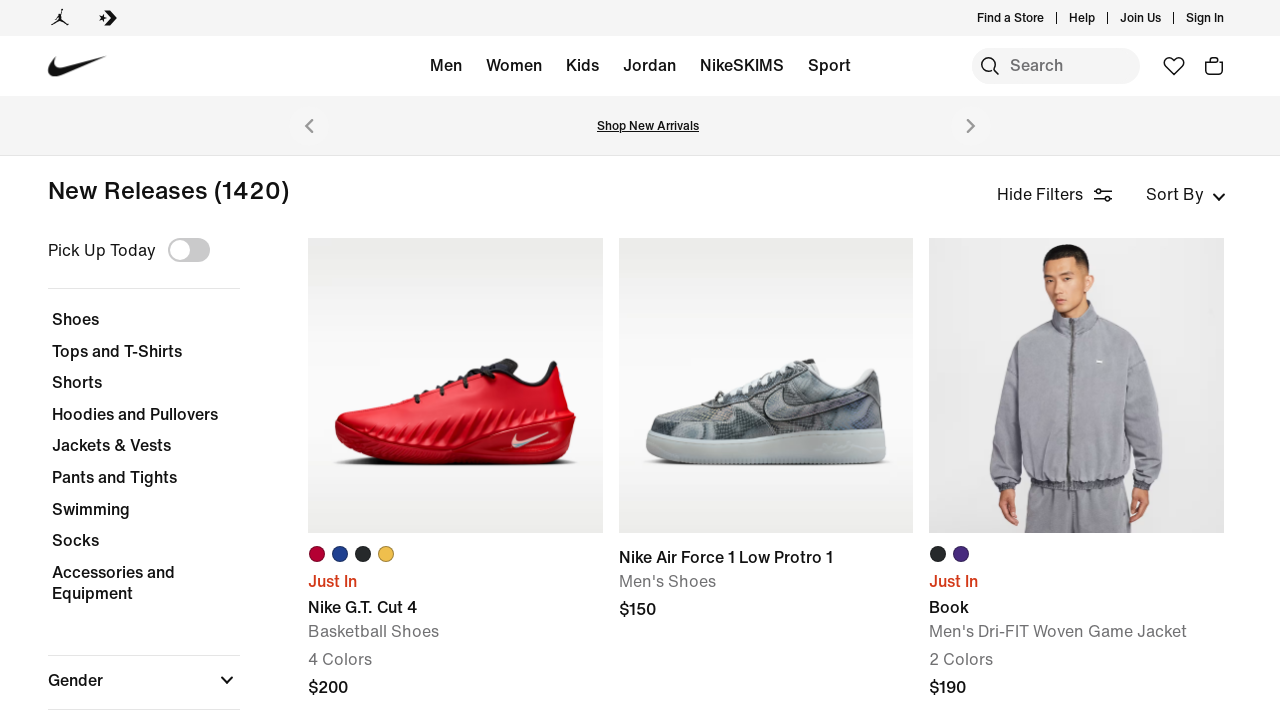

Retrieved product text content: Nike LD-1000
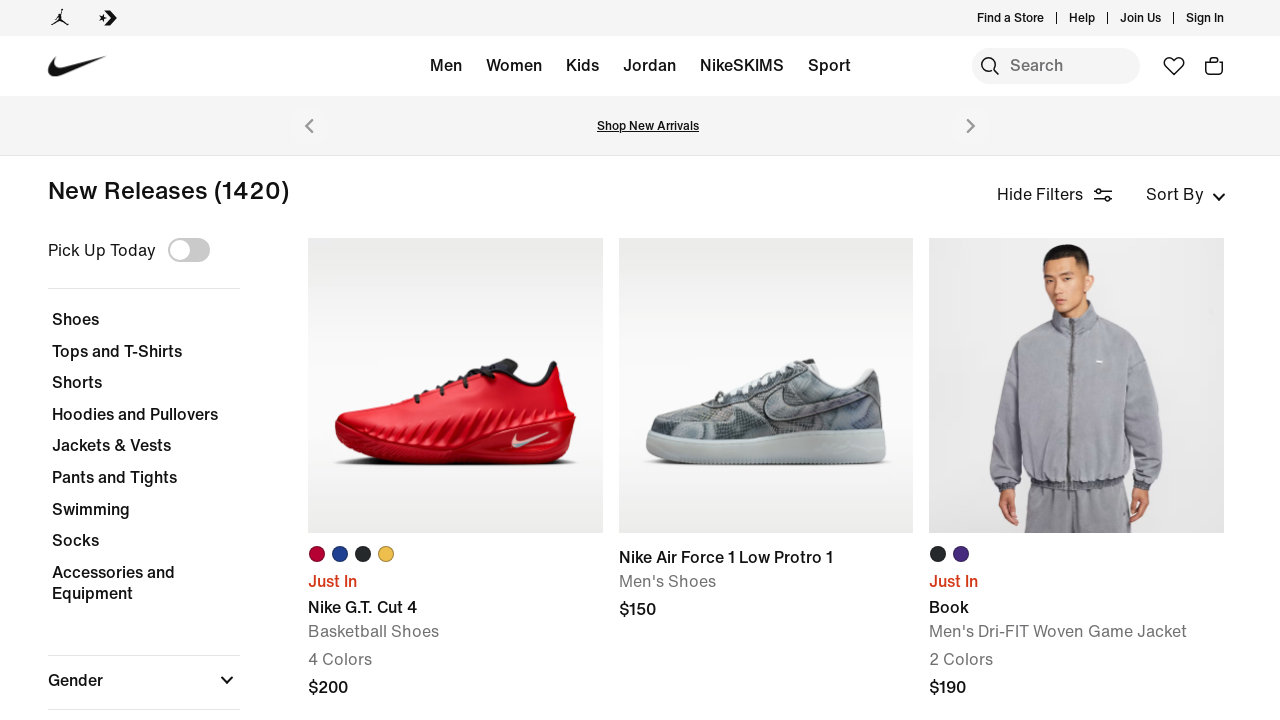

Located product card link overlay
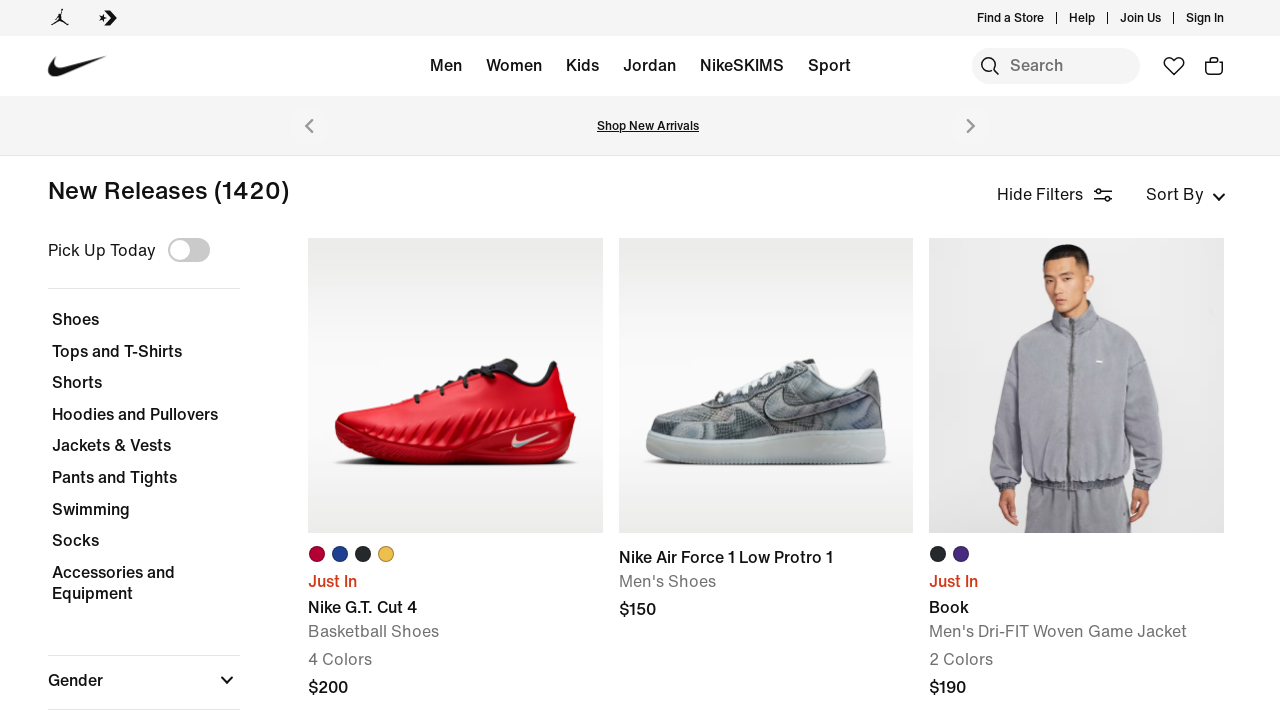

Retrieved product text content: Nike Shox TL
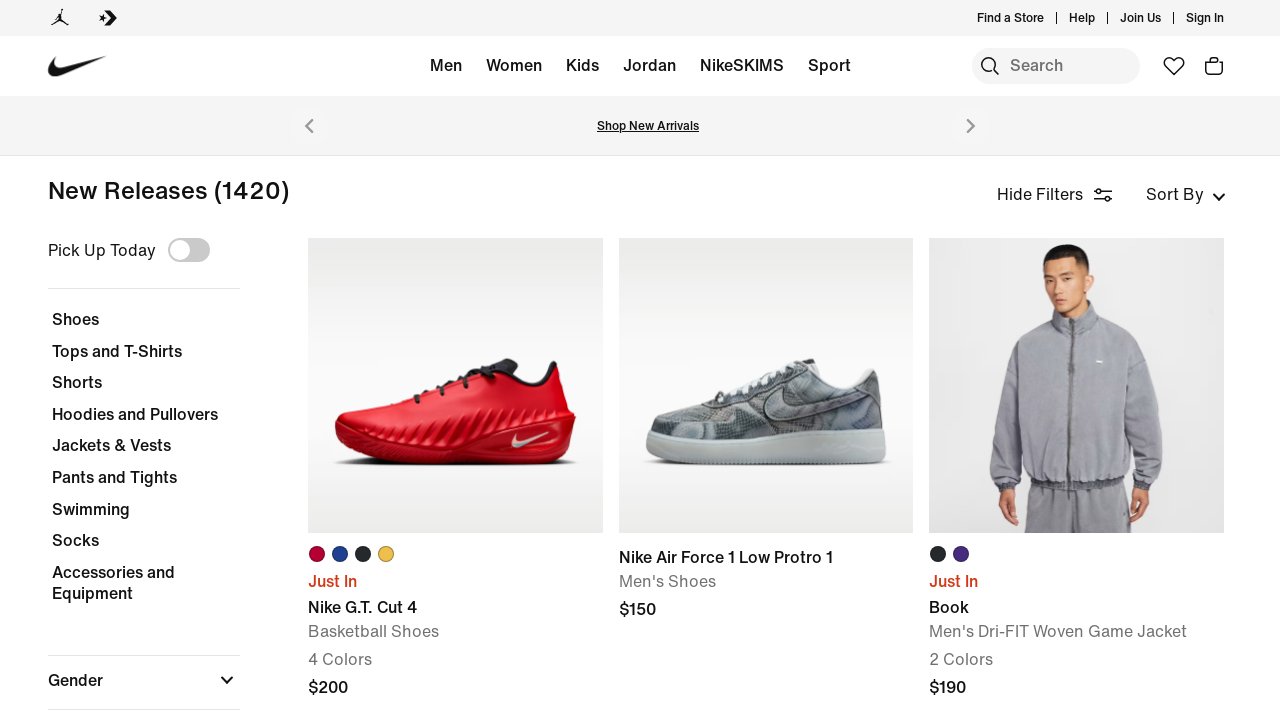

Located product card link overlay
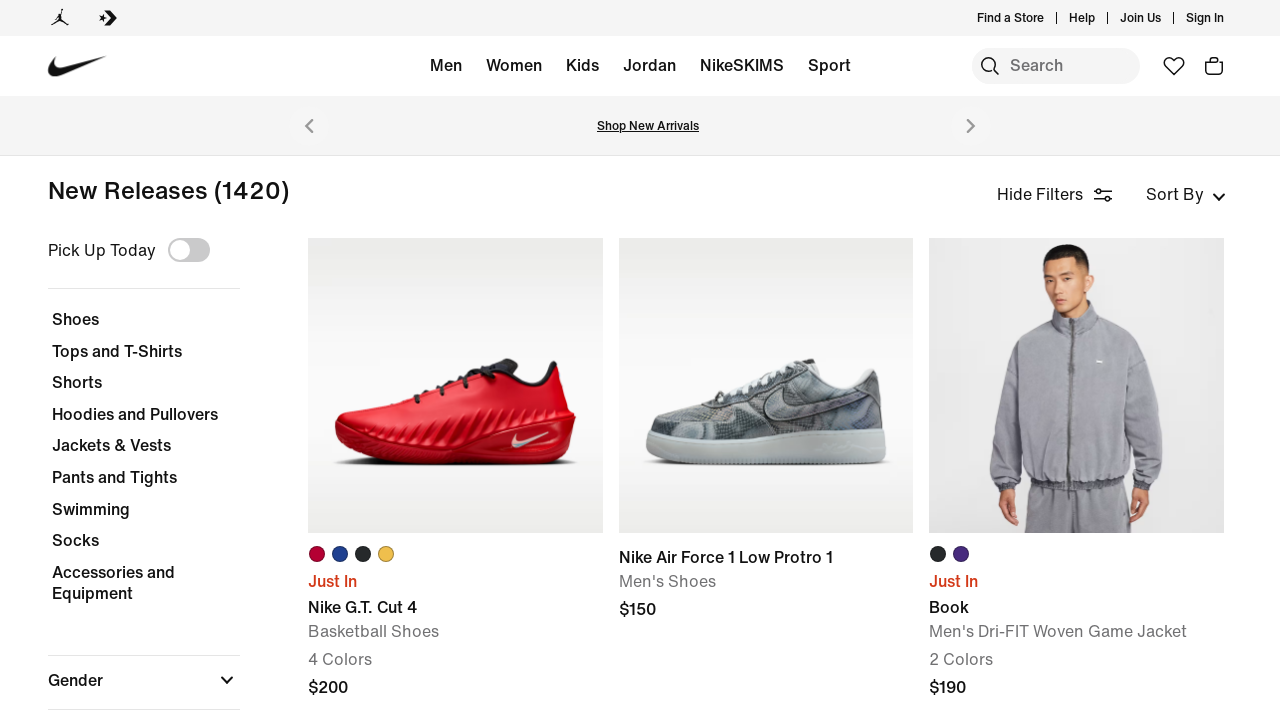

Retrieved product text content: Nike Sportswear Chill Knit
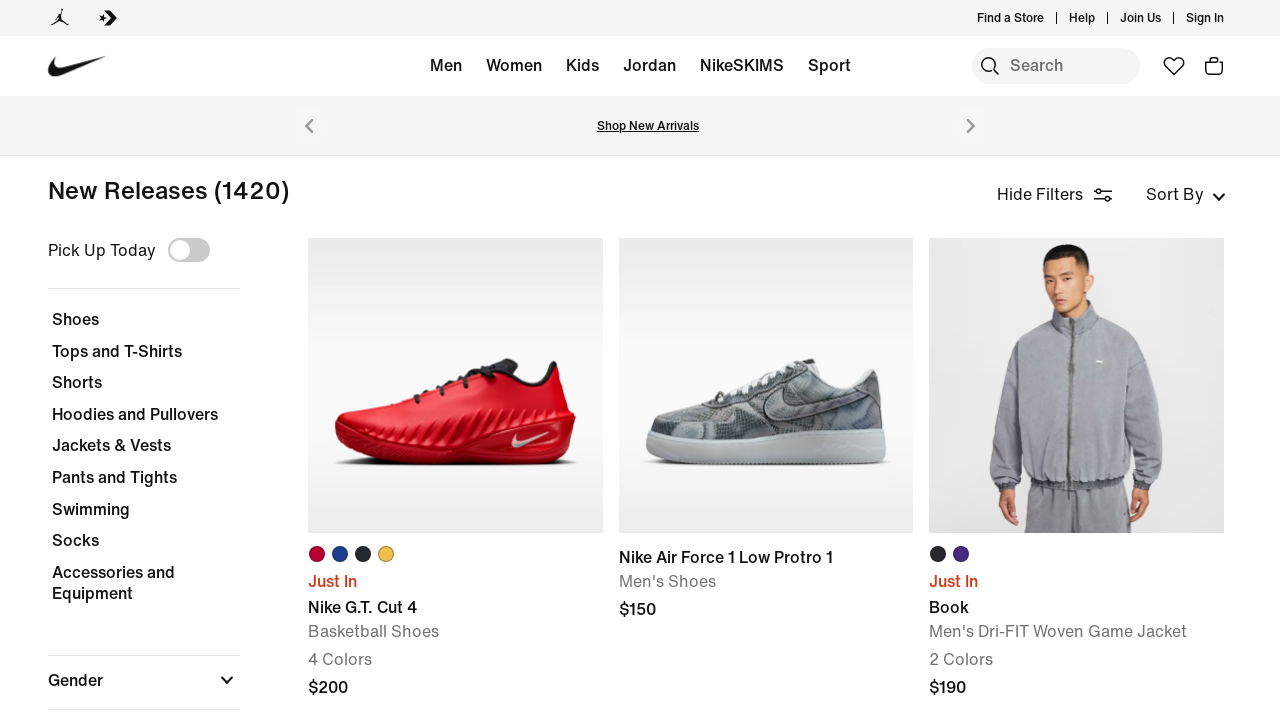

Located product card link overlay
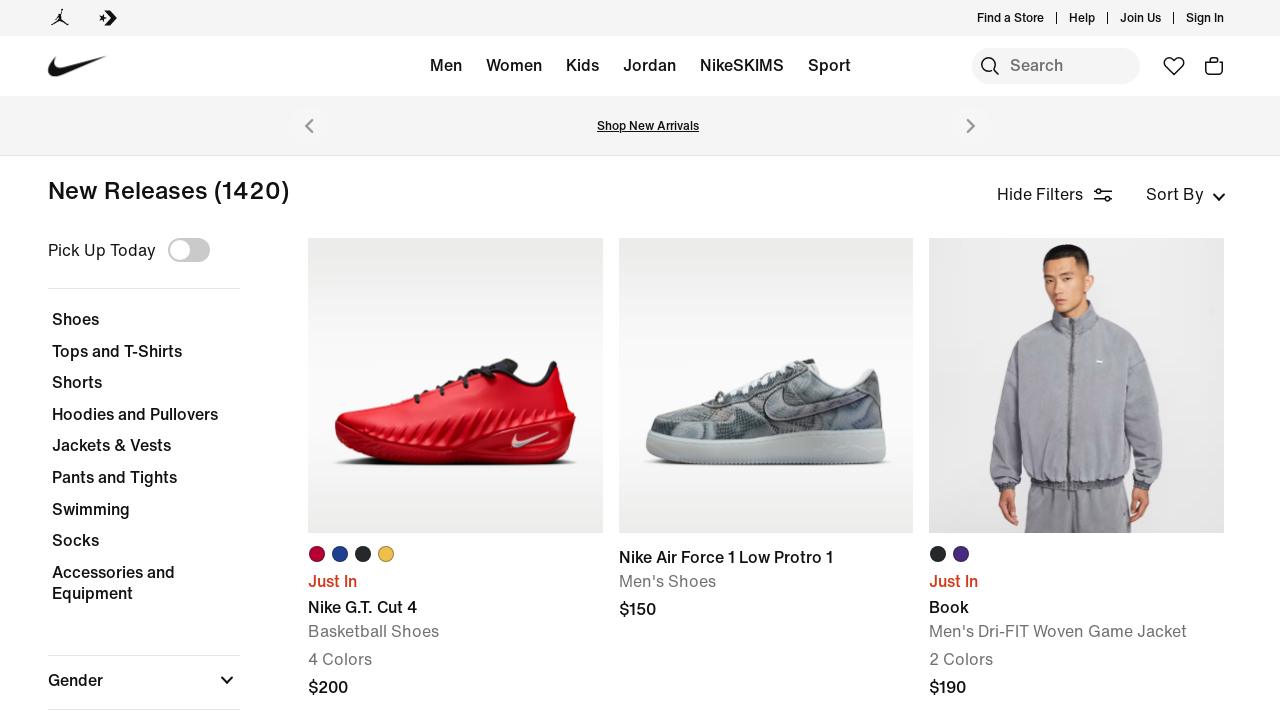

Retrieved product text content: Nike Victory
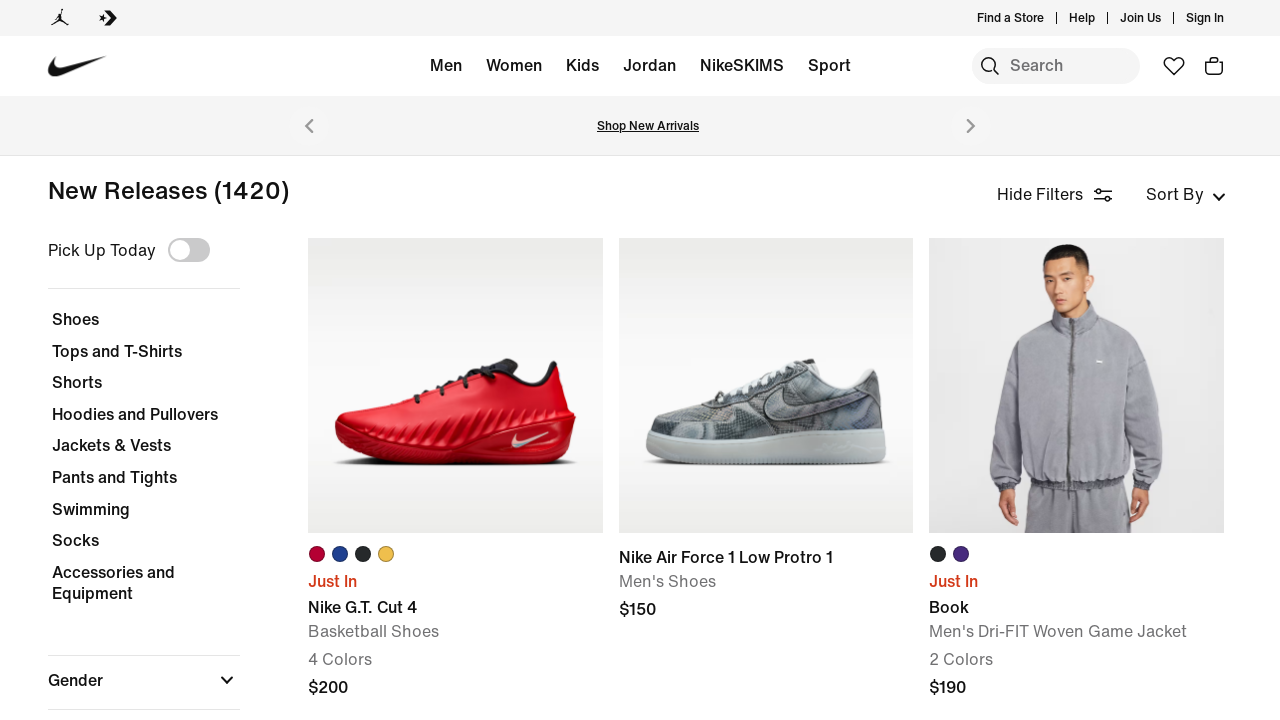

Located product card link overlay
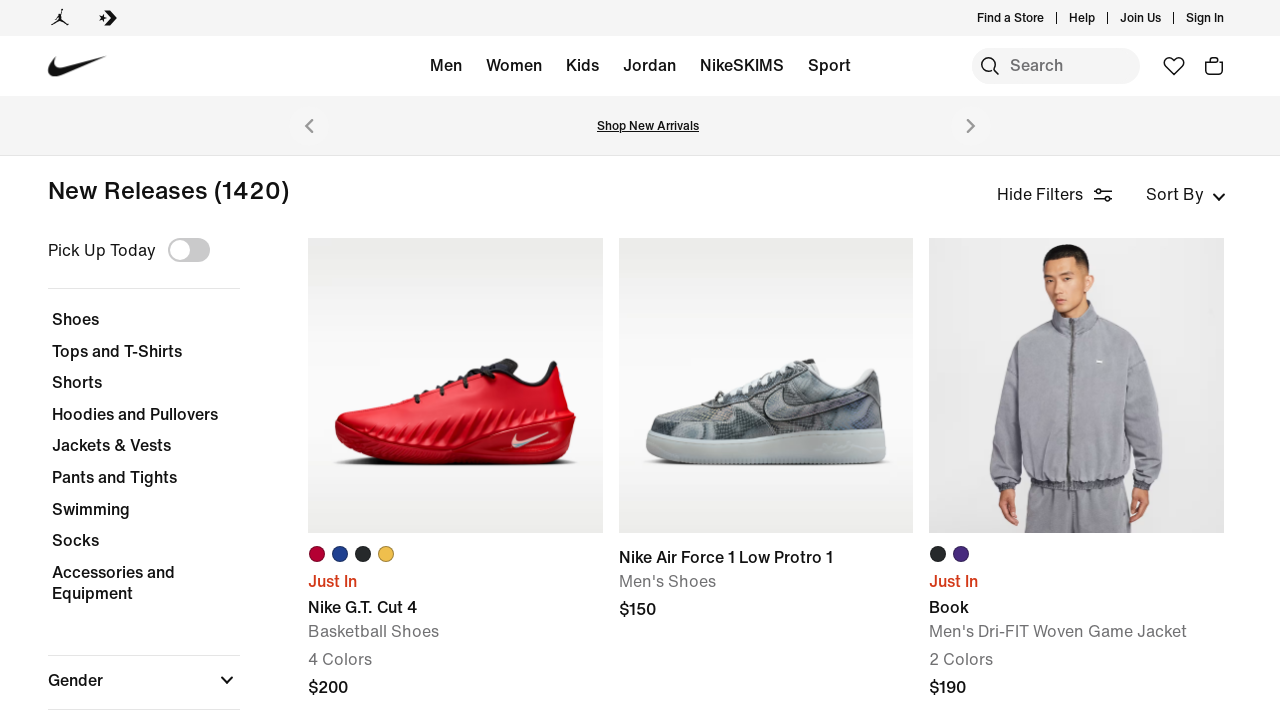

Retrieved product text content: Nike Court Borough Low Recraft
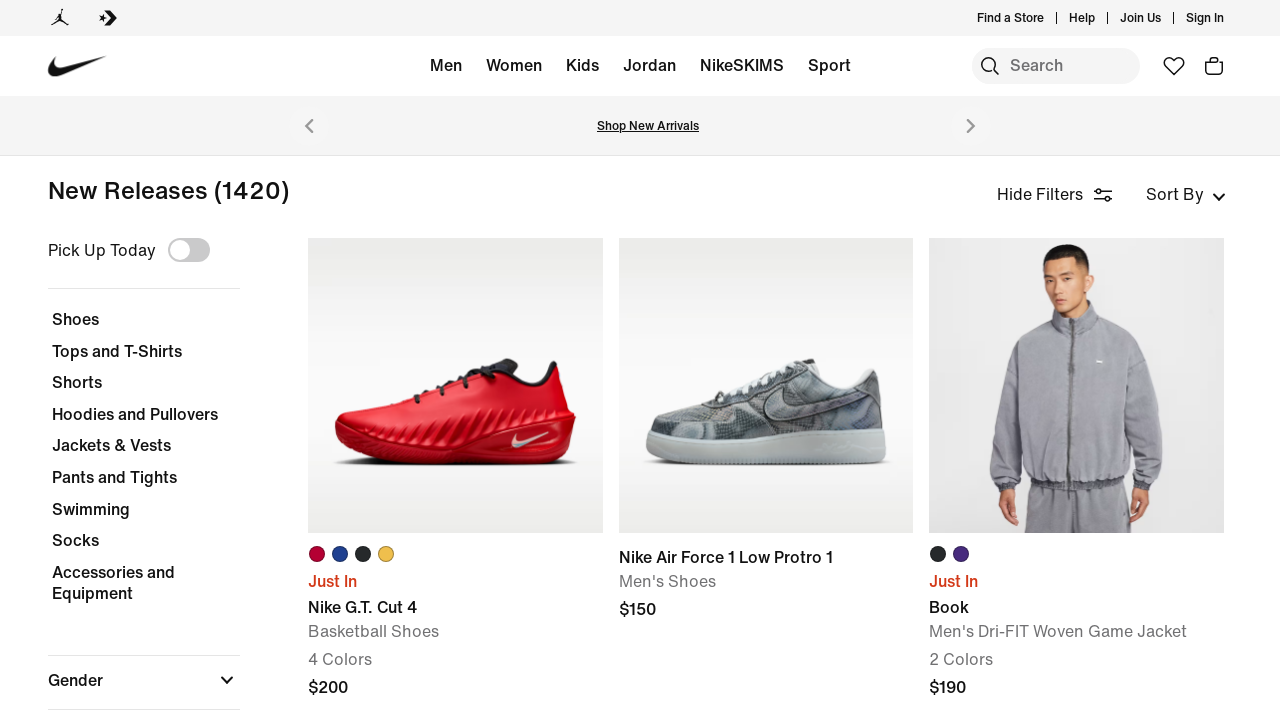

Located product card link overlay
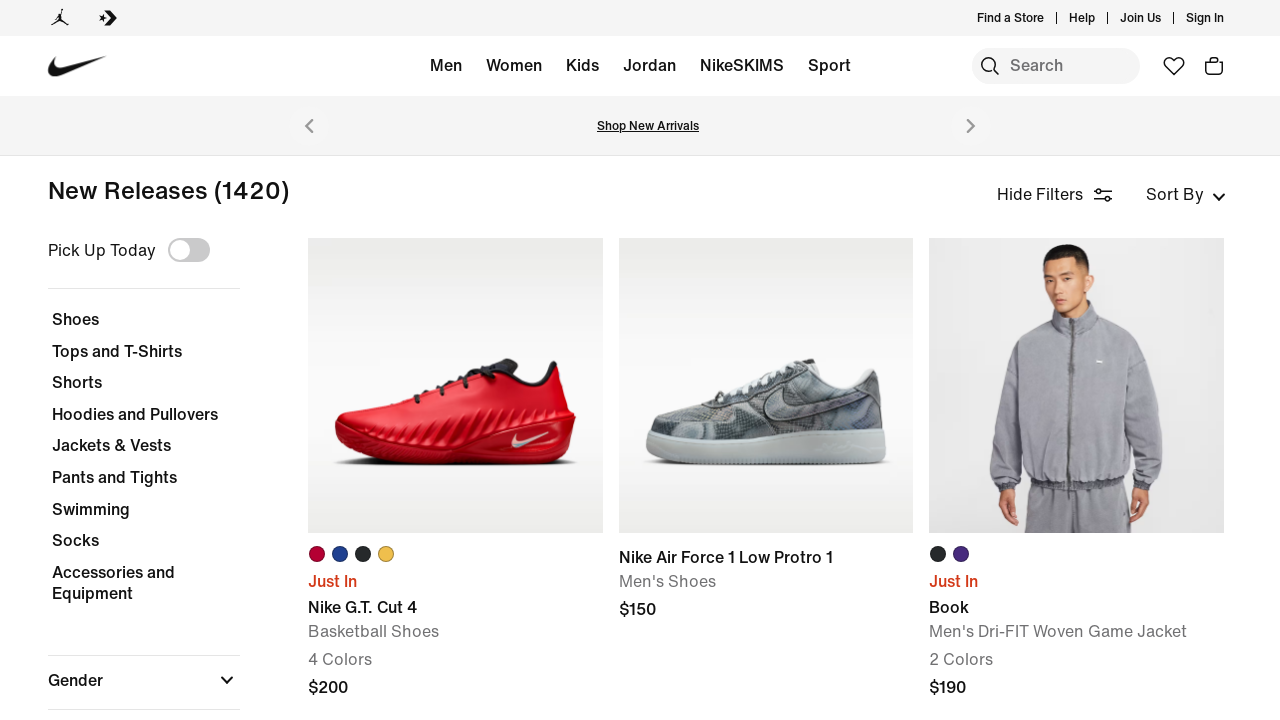

Retrieved product text content: Nike Sportswear
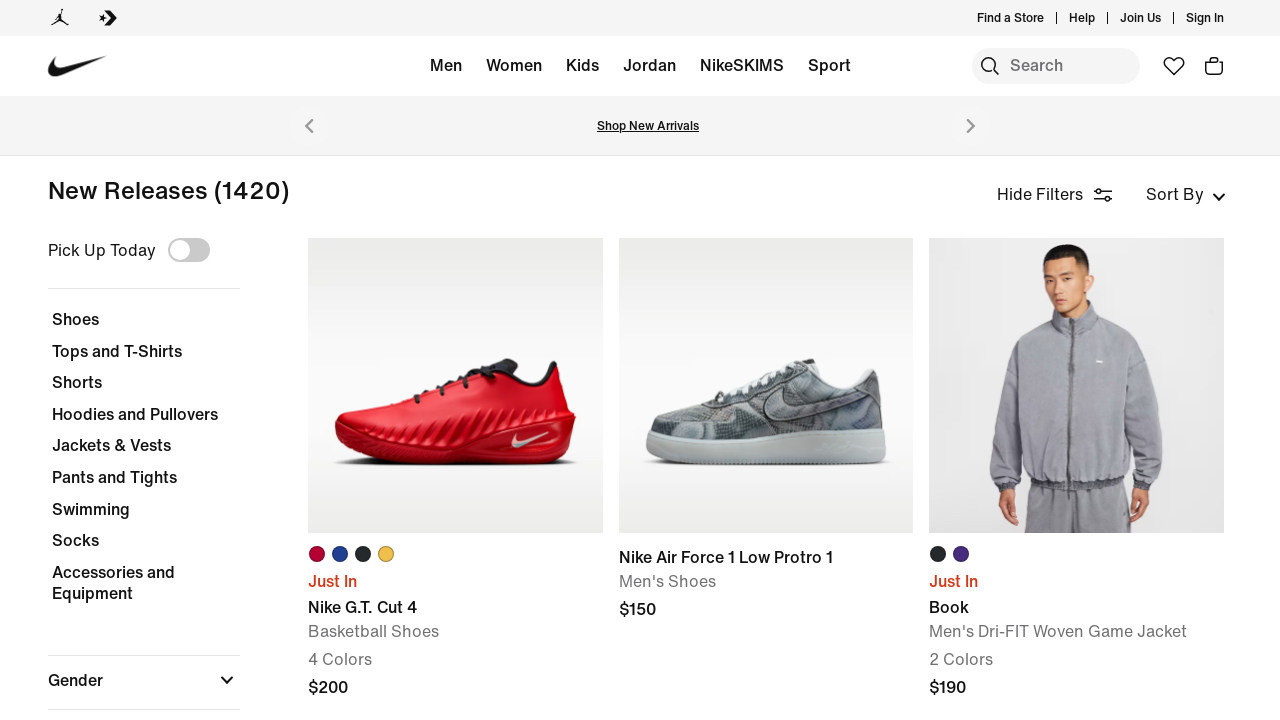

Located product card link overlay
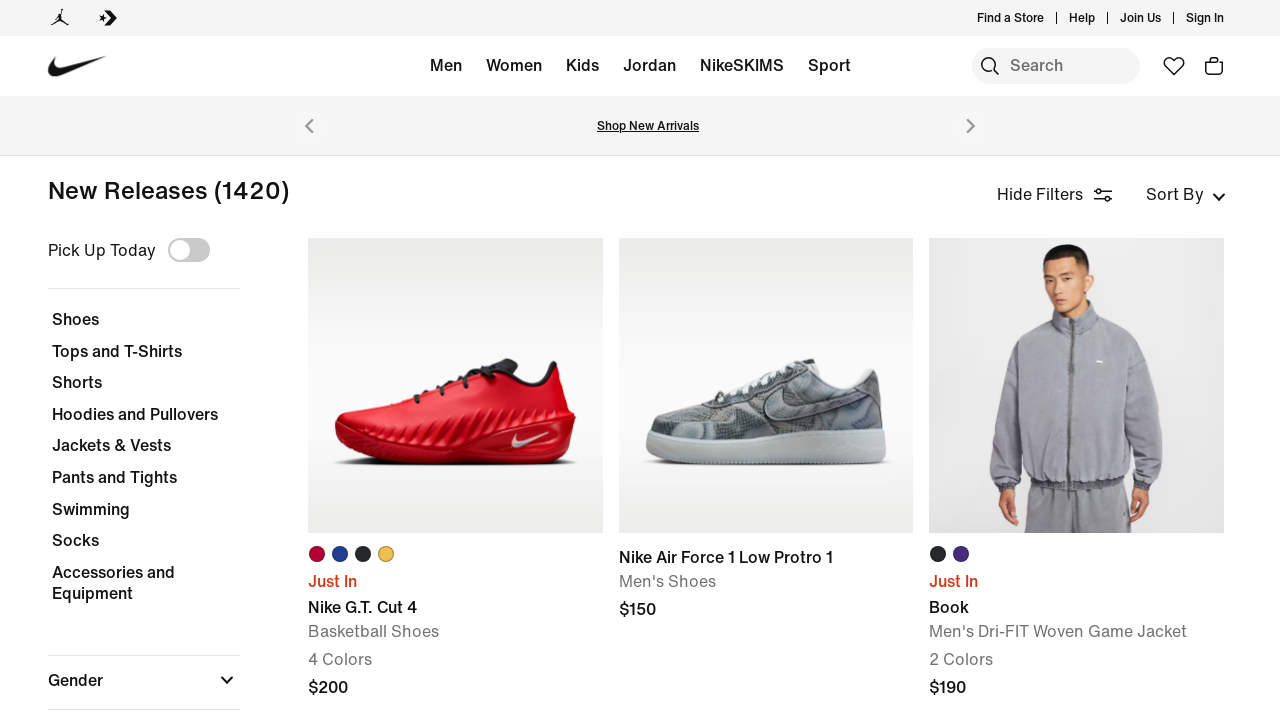

Retrieved product text content: Nike Tech
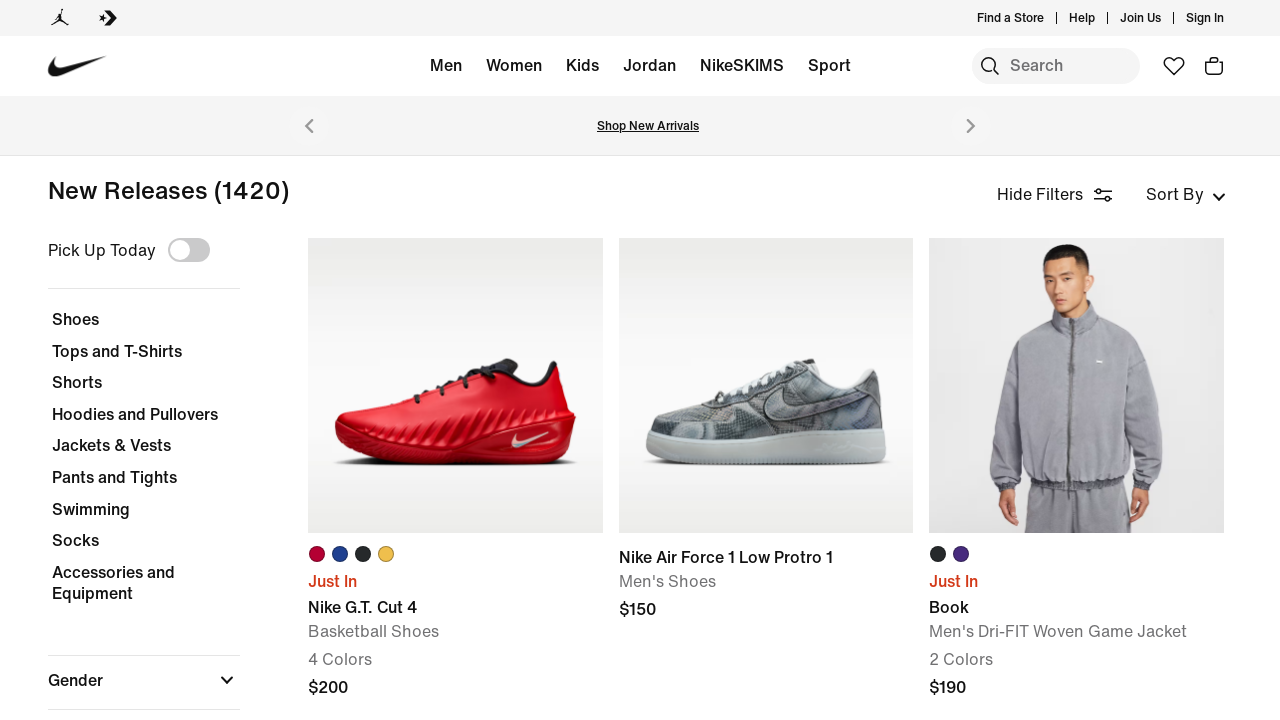

Located product card link overlay
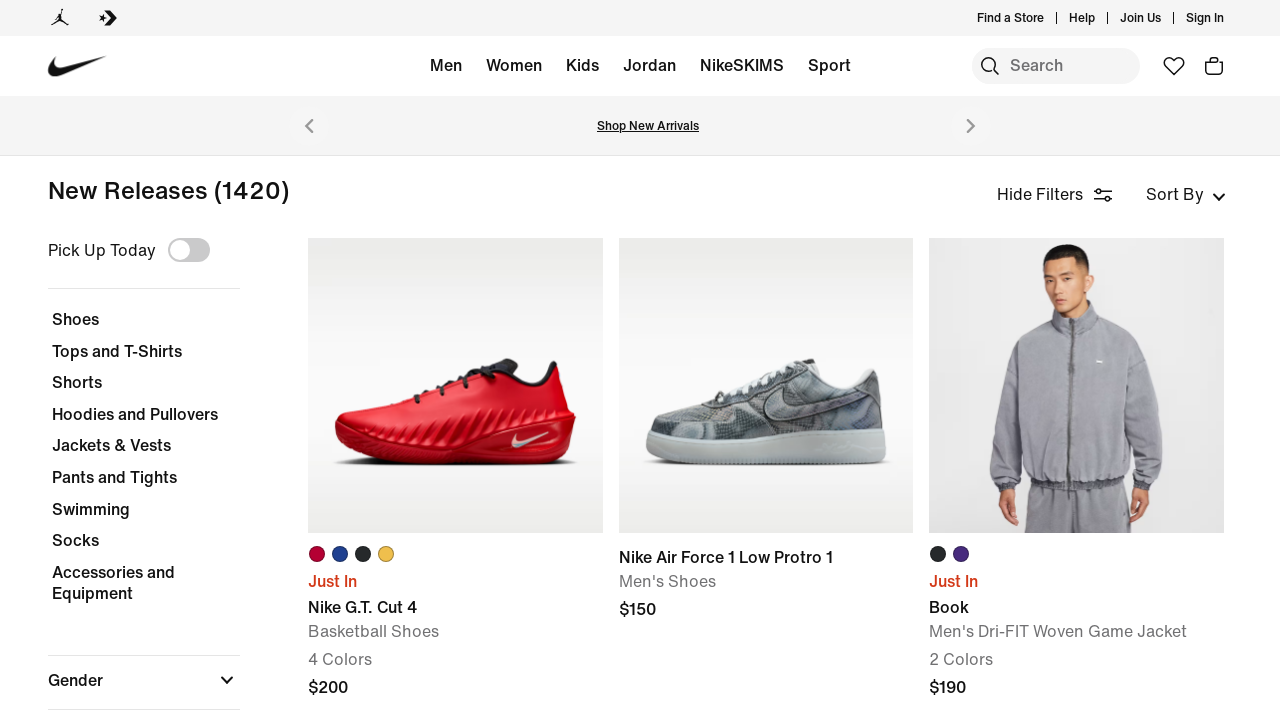

Retrieved product text content: Nike Vaporfly 4
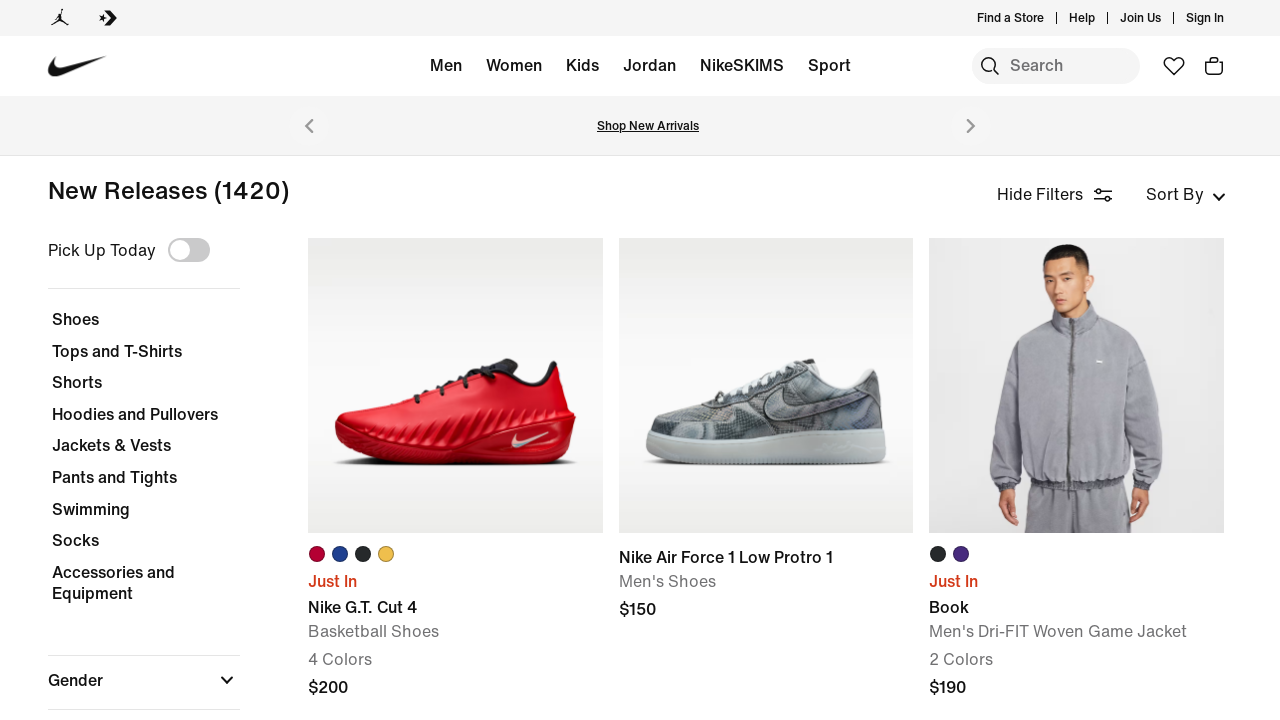

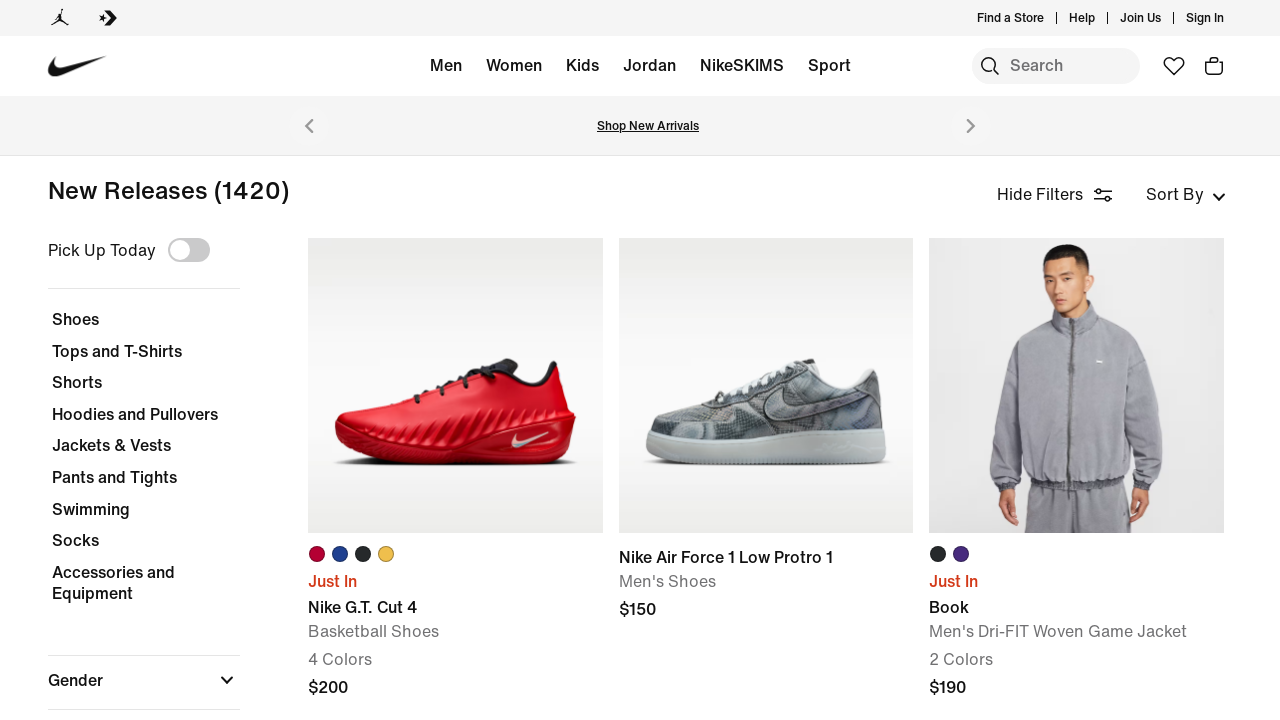